Fills out a large form with random names in all input fields and submits it, then handles the resulting alert

Starting URL: https://suninjuly.github.io/huge_form.html

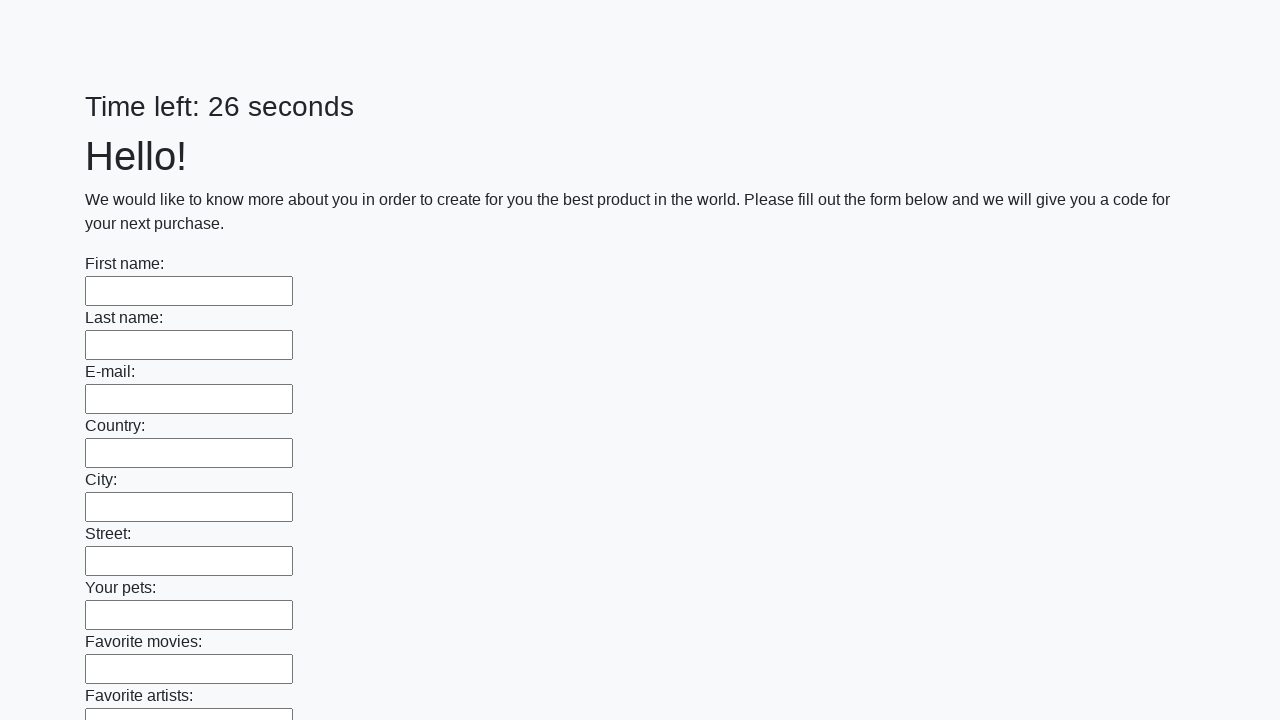

Located all input fields in the first block
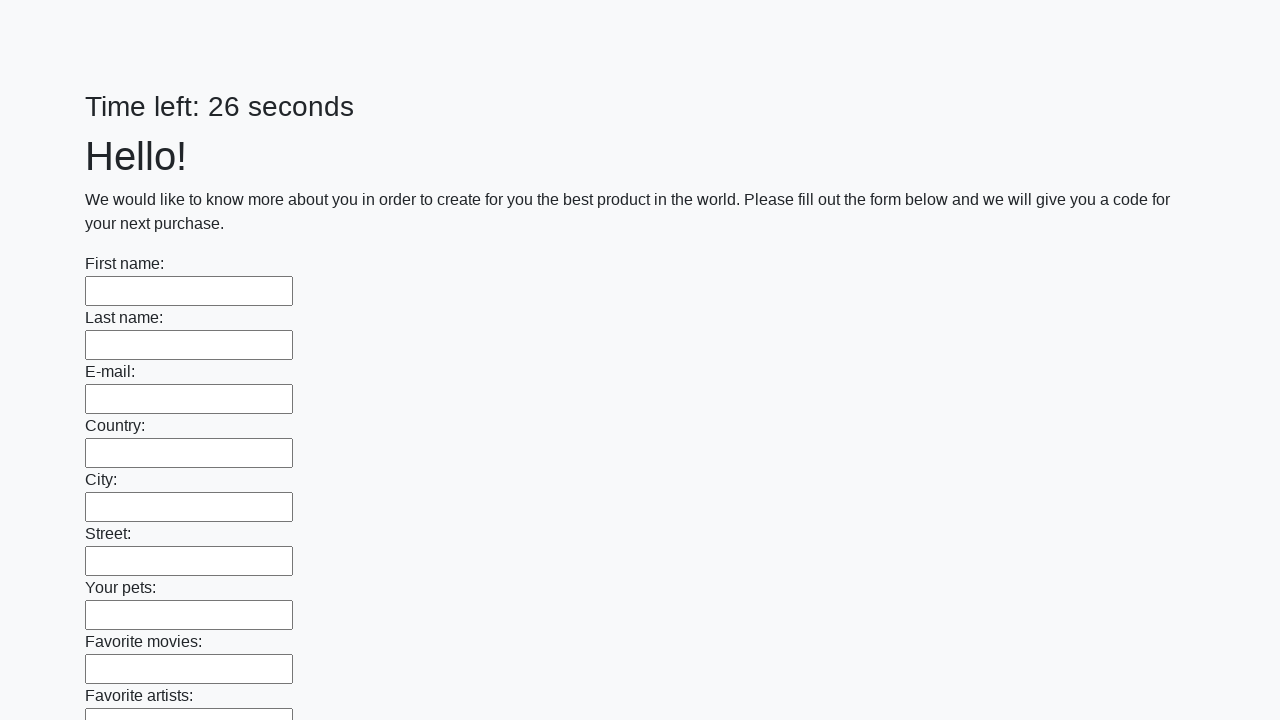

Filled an input field with a random name on .first_block input >> nth=0
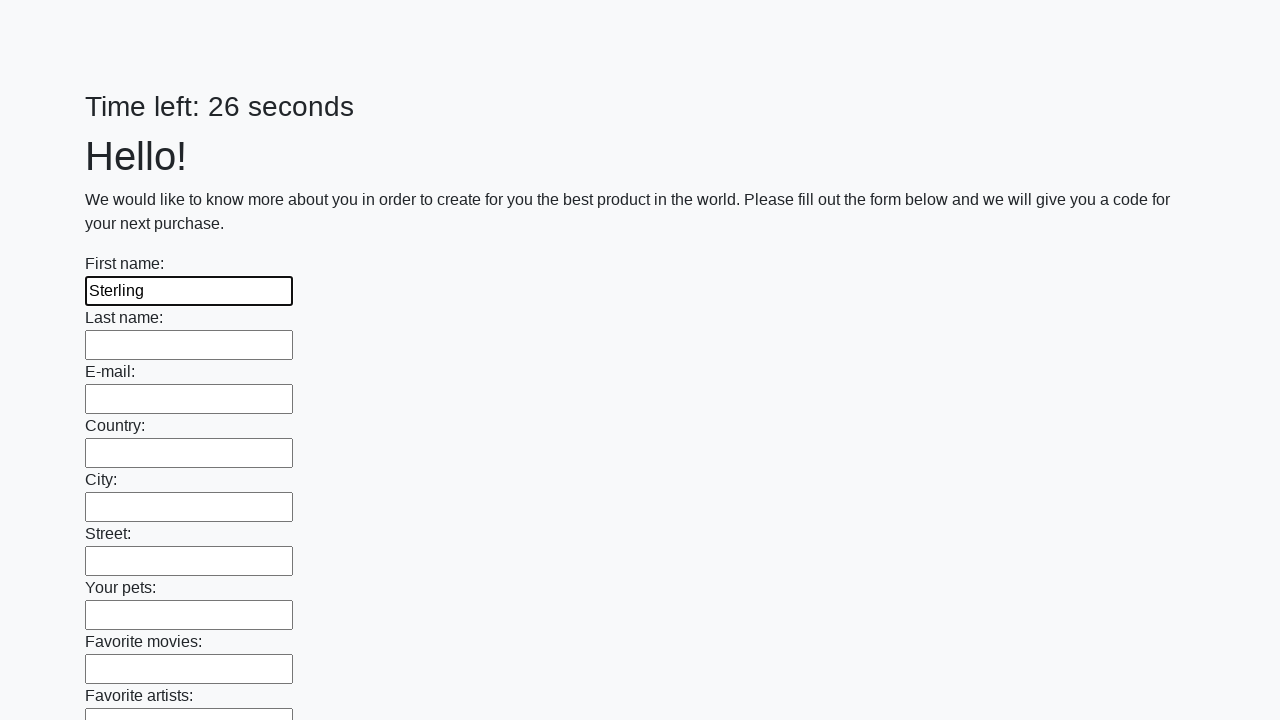

Filled an input field with a random name on .first_block input >> nth=1
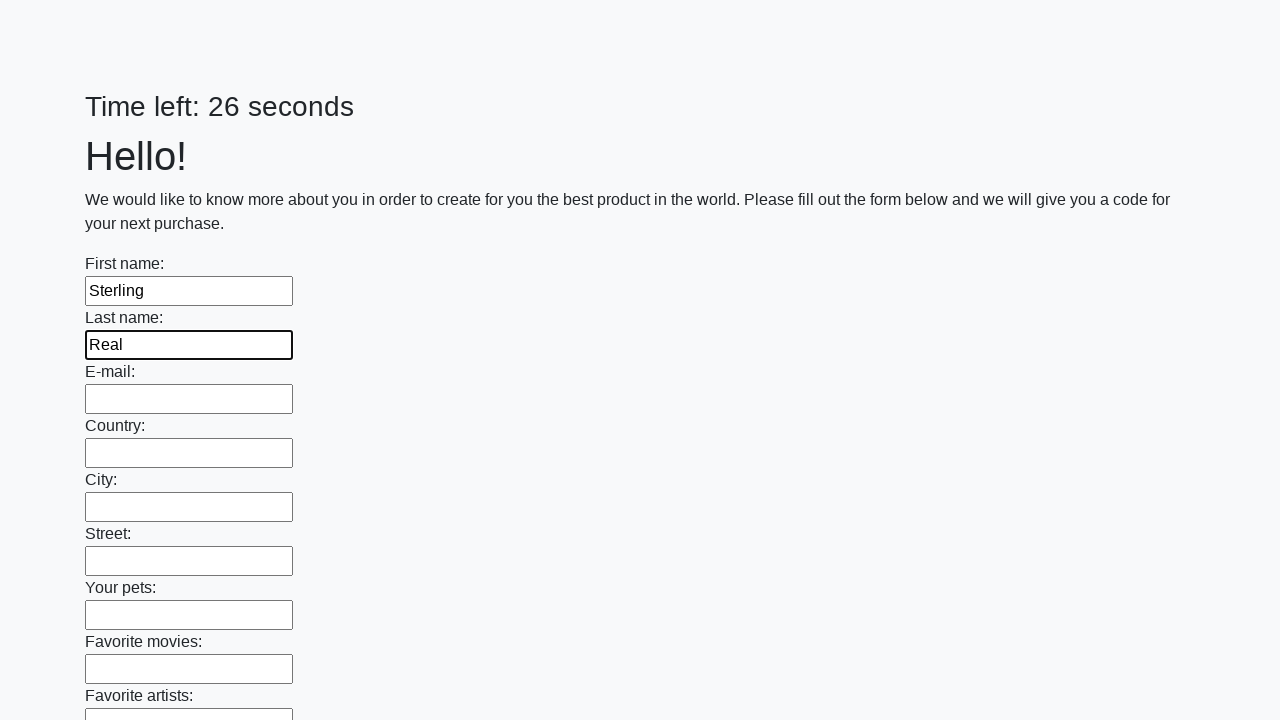

Filled an input field with a random name on .first_block input >> nth=2
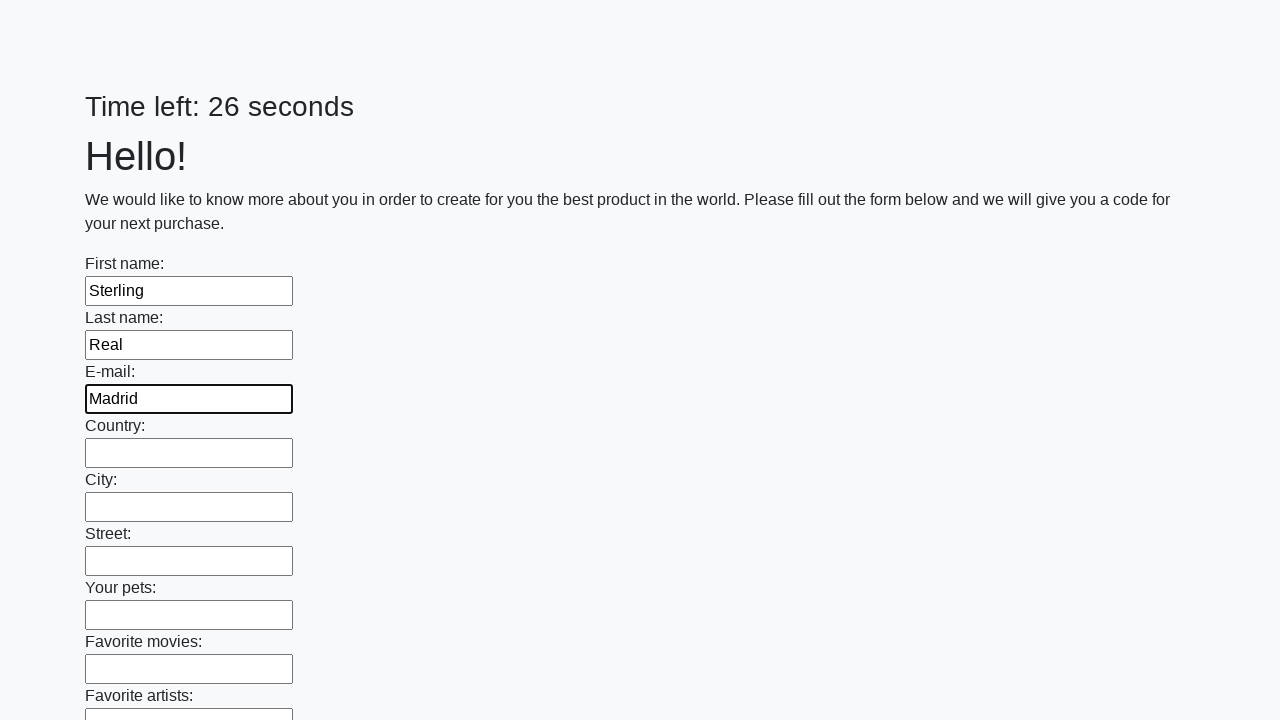

Filled an input field with a random name on .first_block input >> nth=3
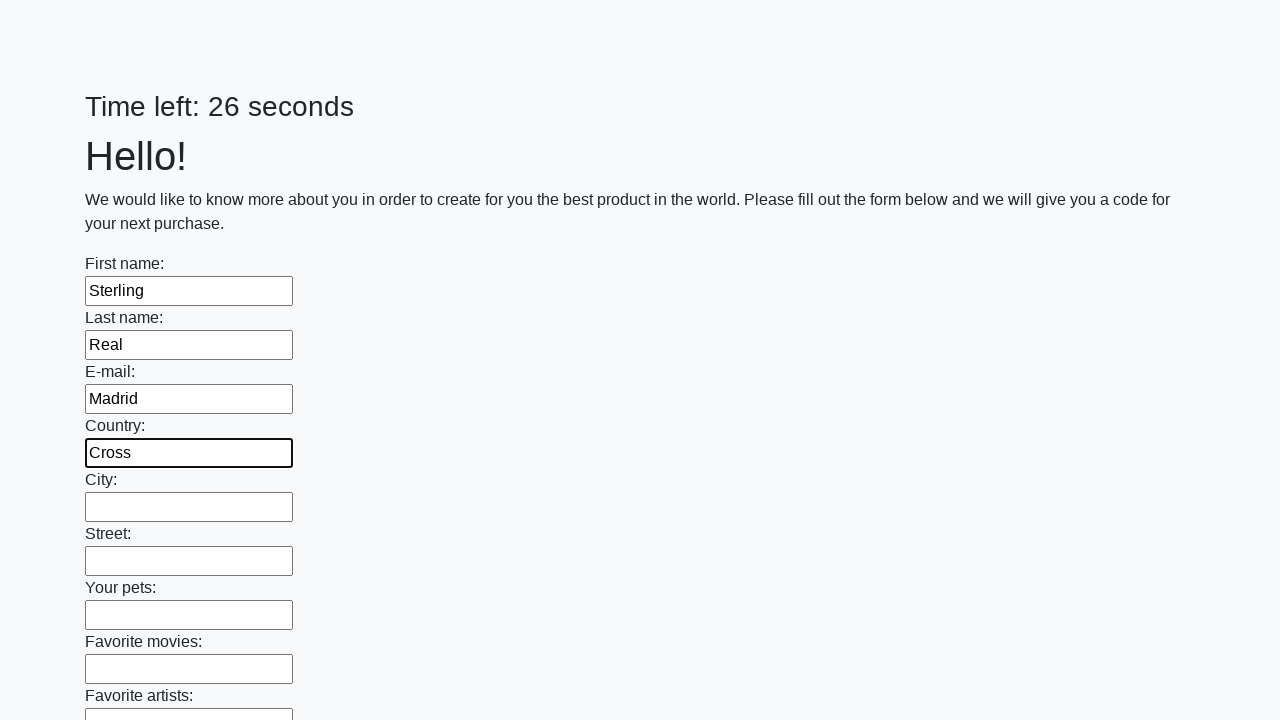

Filled an input field with a random name on .first_block input >> nth=4
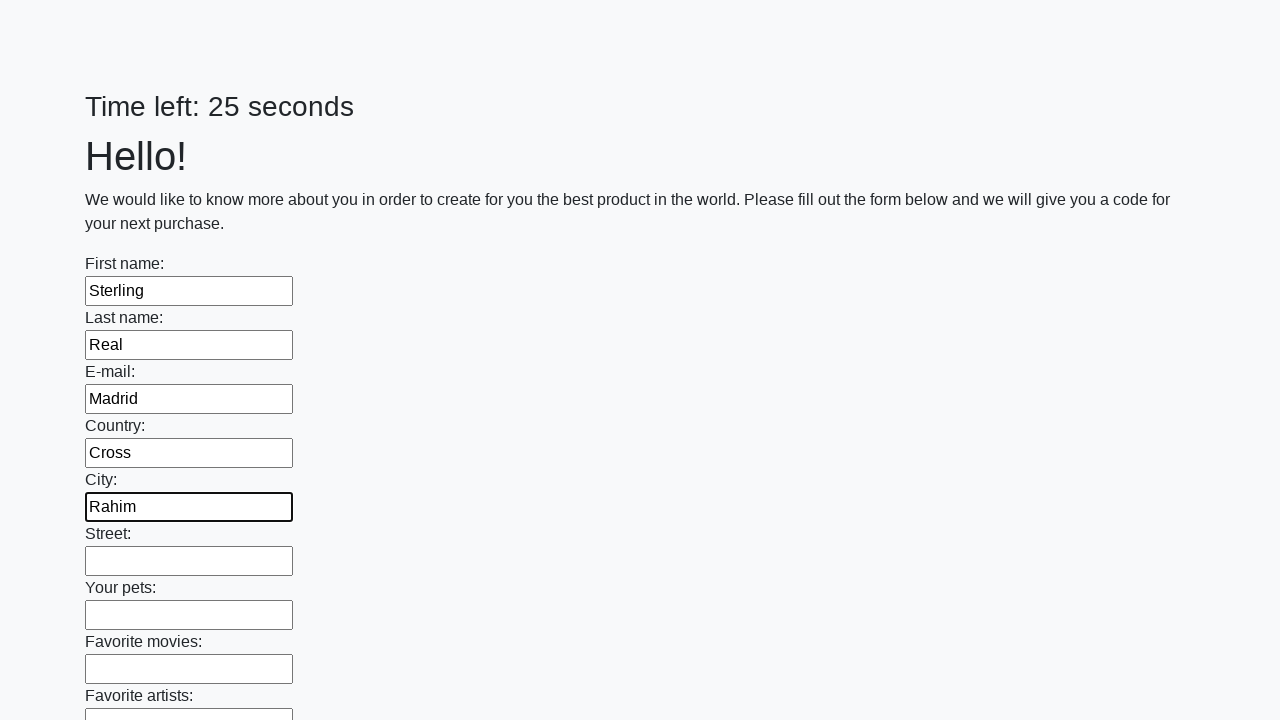

Filled an input field with a random name on .first_block input >> nth=5
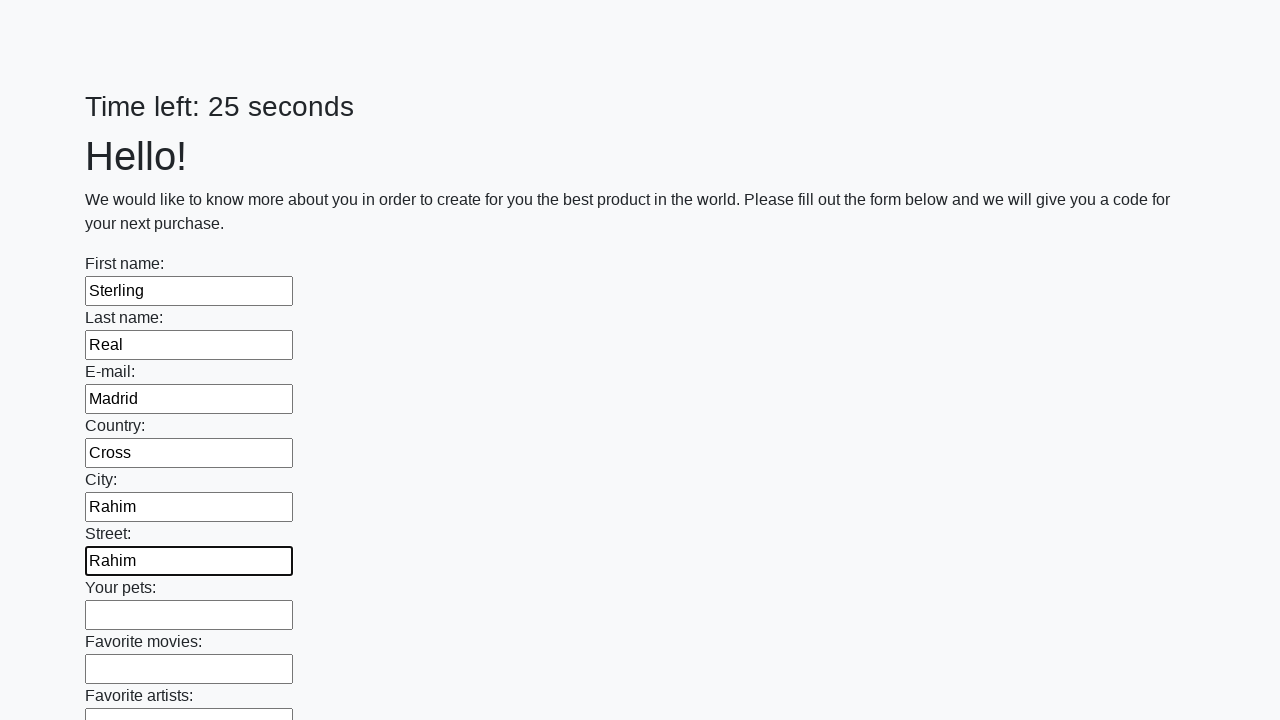

Filled an input field with a random name on .first_block input >> nth=6
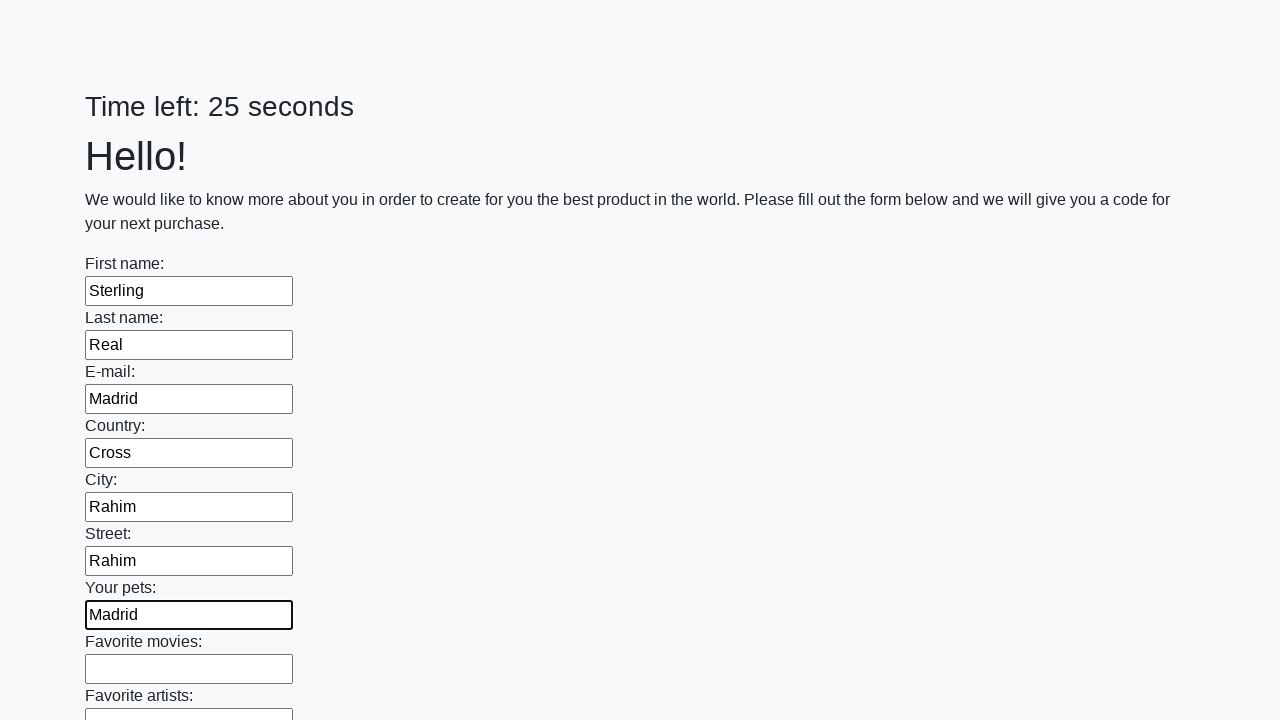

Filled an input field with a random name on .first_block input >> nth=7
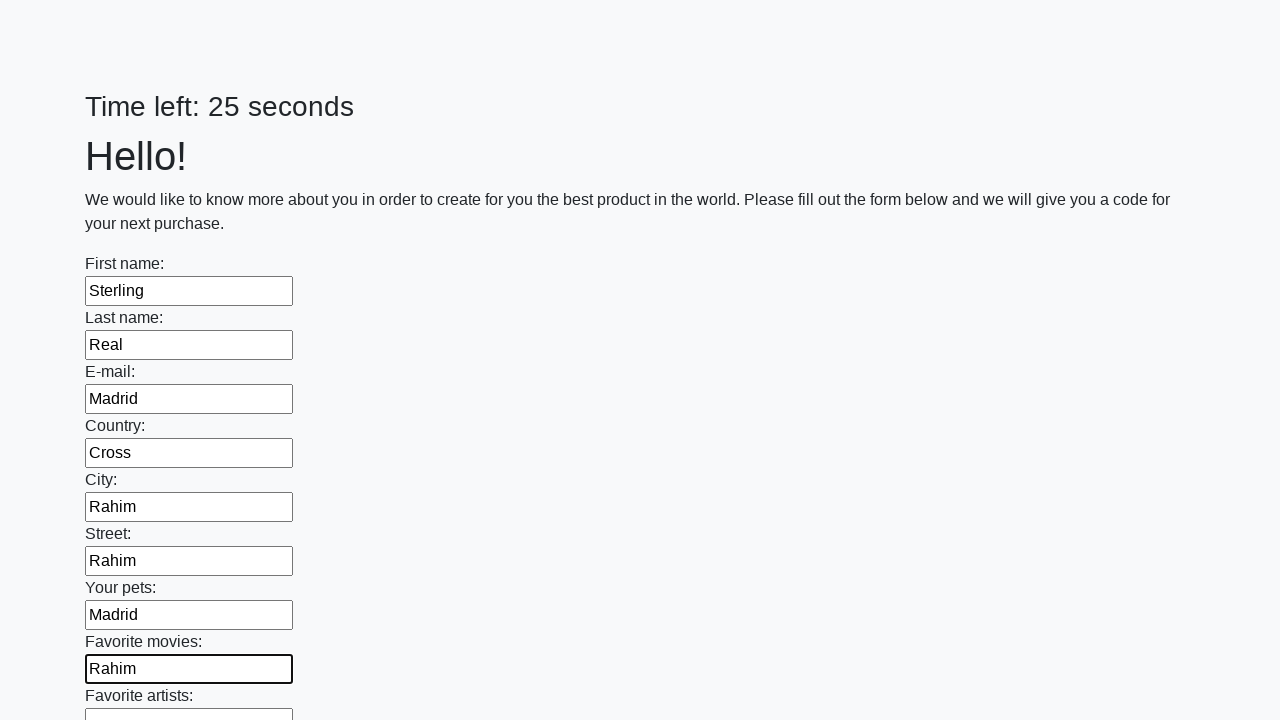

Filled an input field with a random name on .first_block input >> nth=8
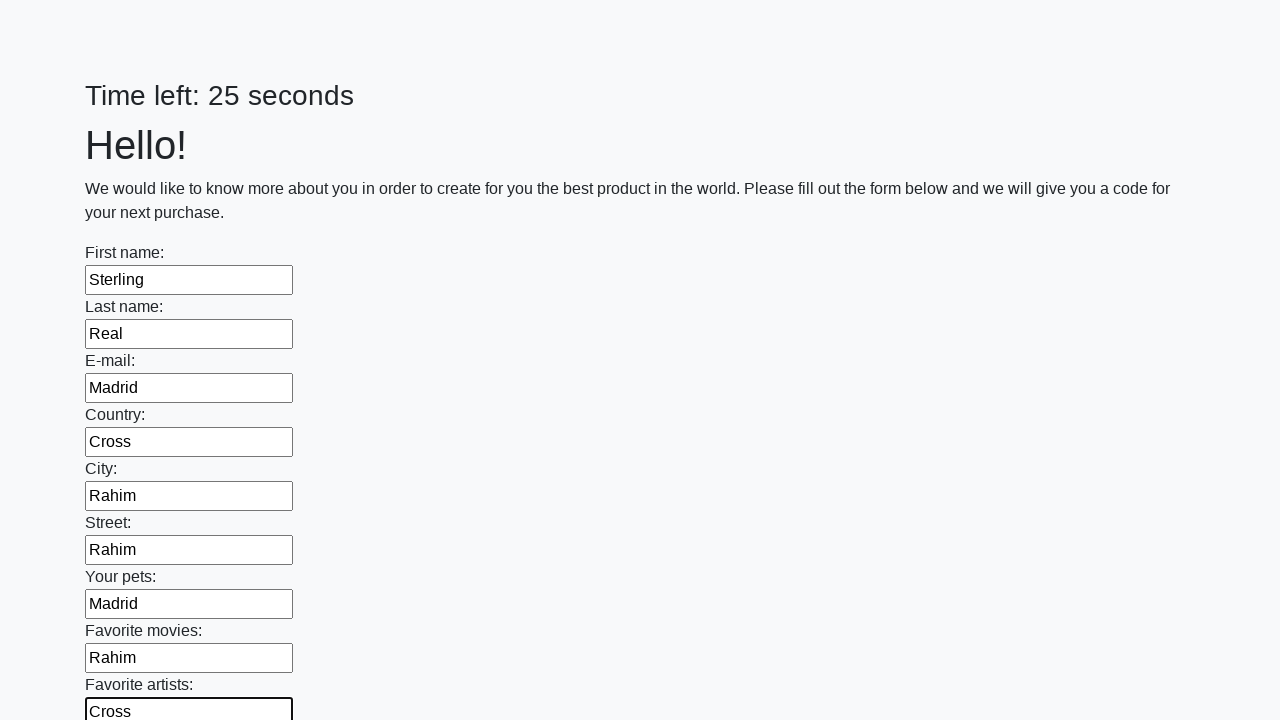

Filled an input field with a random name on .first_block input >> nth=9
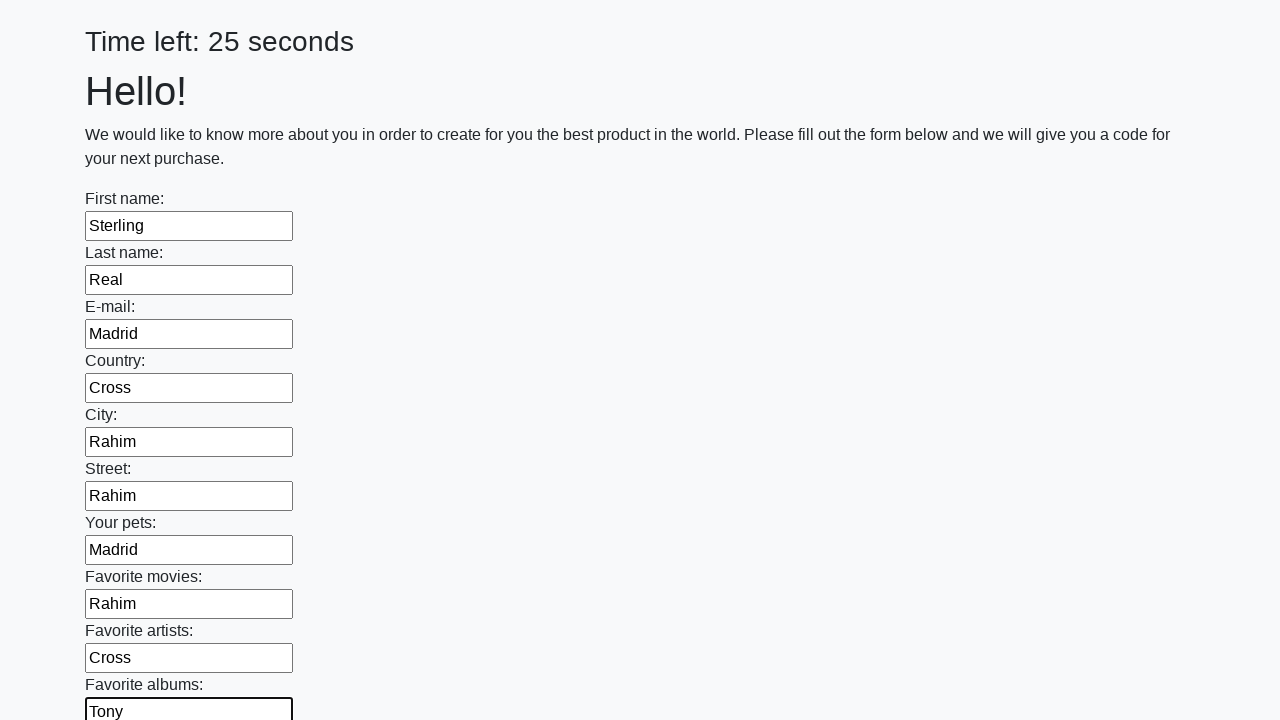

Filled an input field with a random name on .first_block input >> nth=10
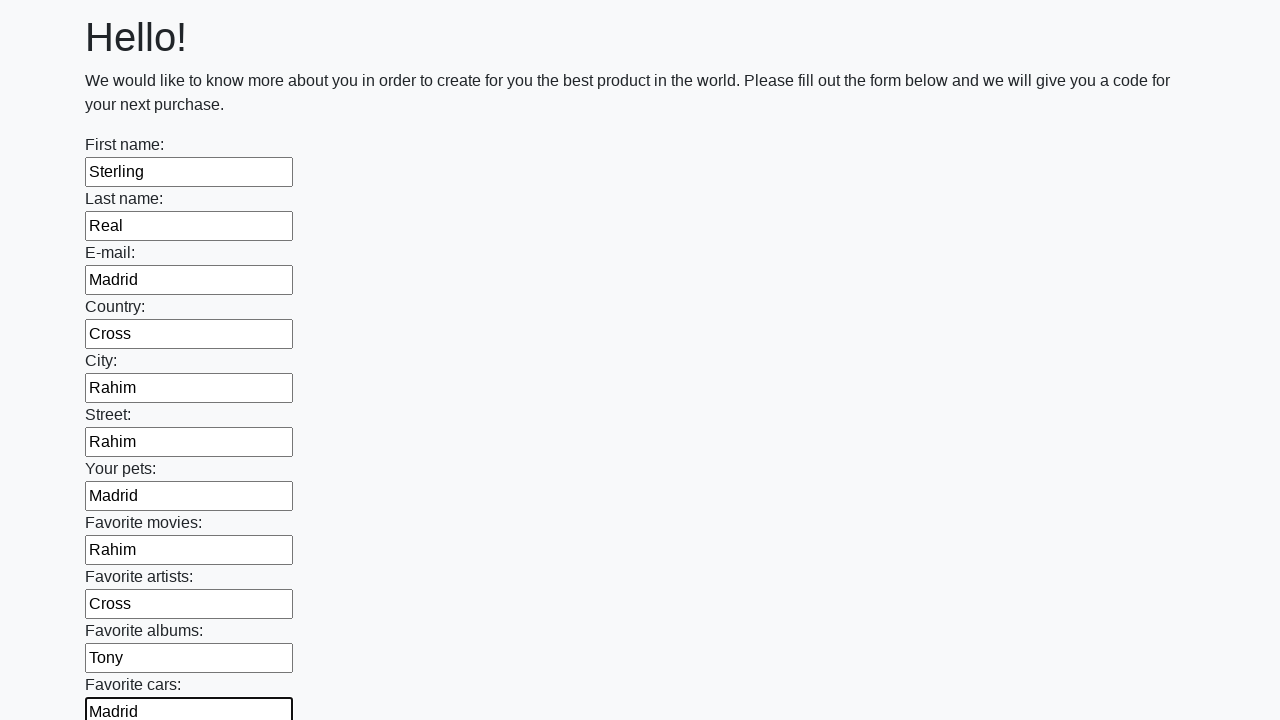

Filled an input field with a random name on .first_block input >> nth=11
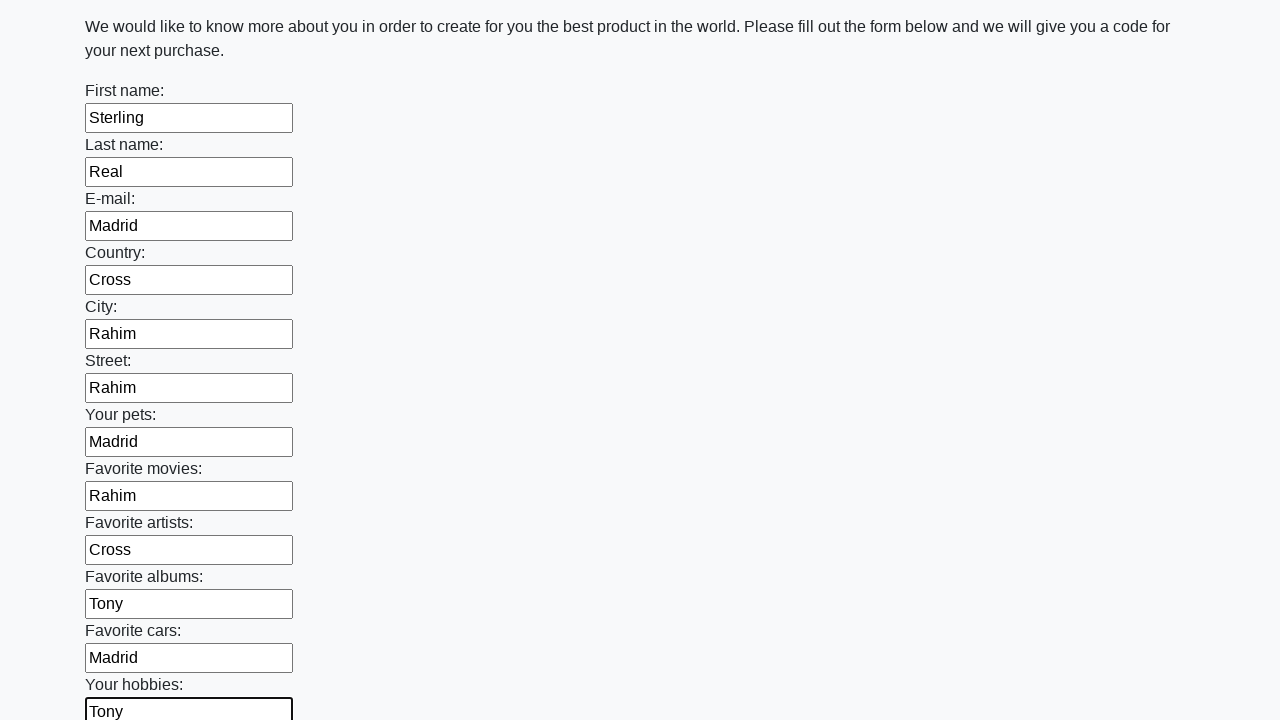

Filled an input field with a random name on .first_block input >> nth=12
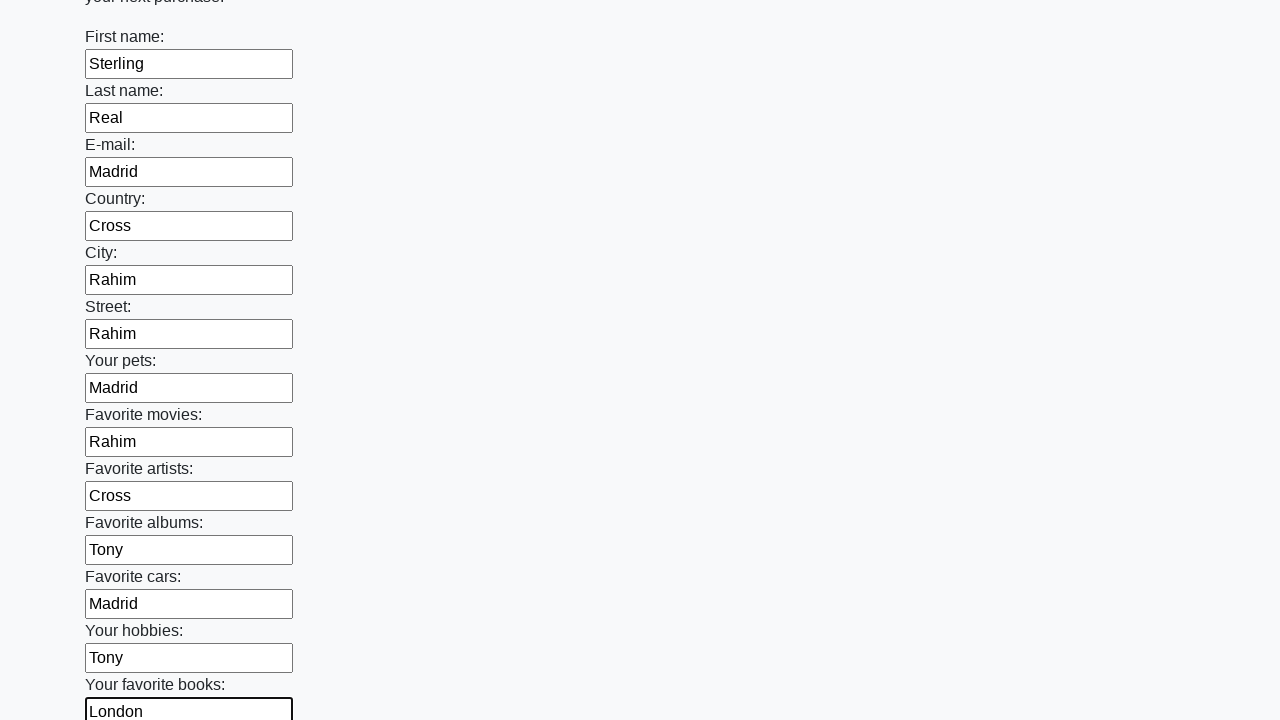

Filled an input field with a random name on .first_block input >> nth=13
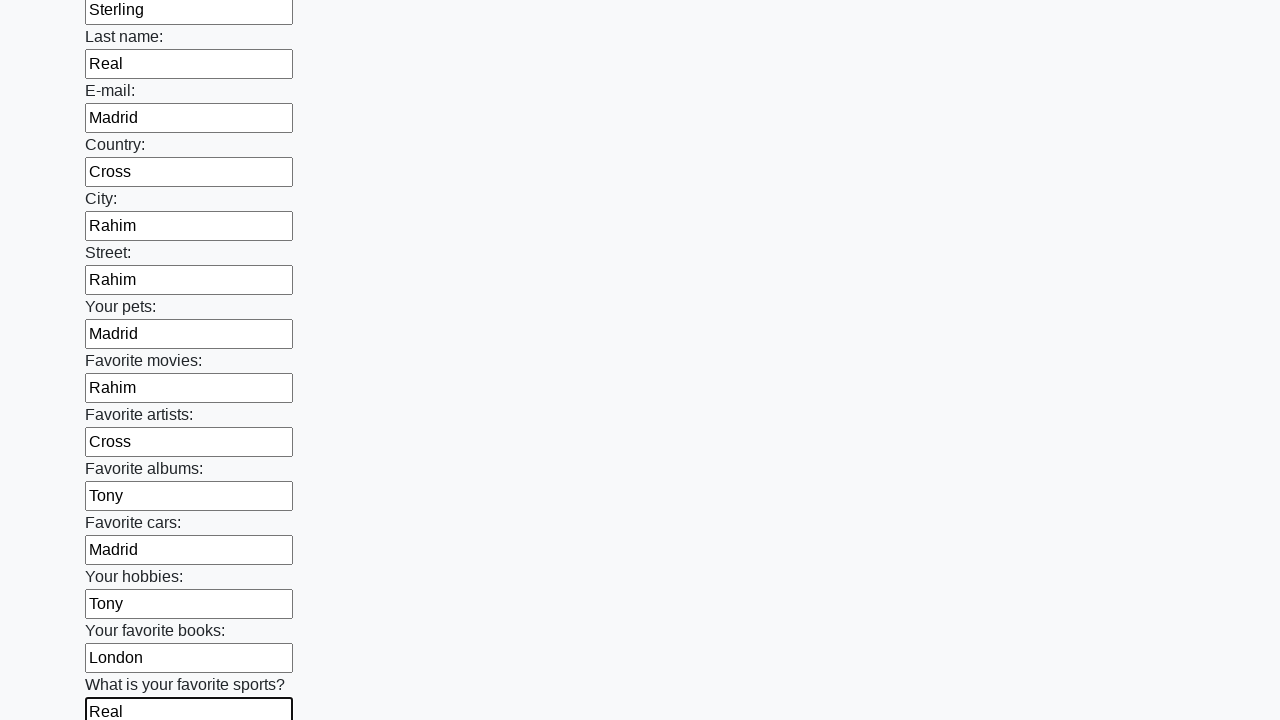

Filled an input field with a random name on .first_block input >> nth=14
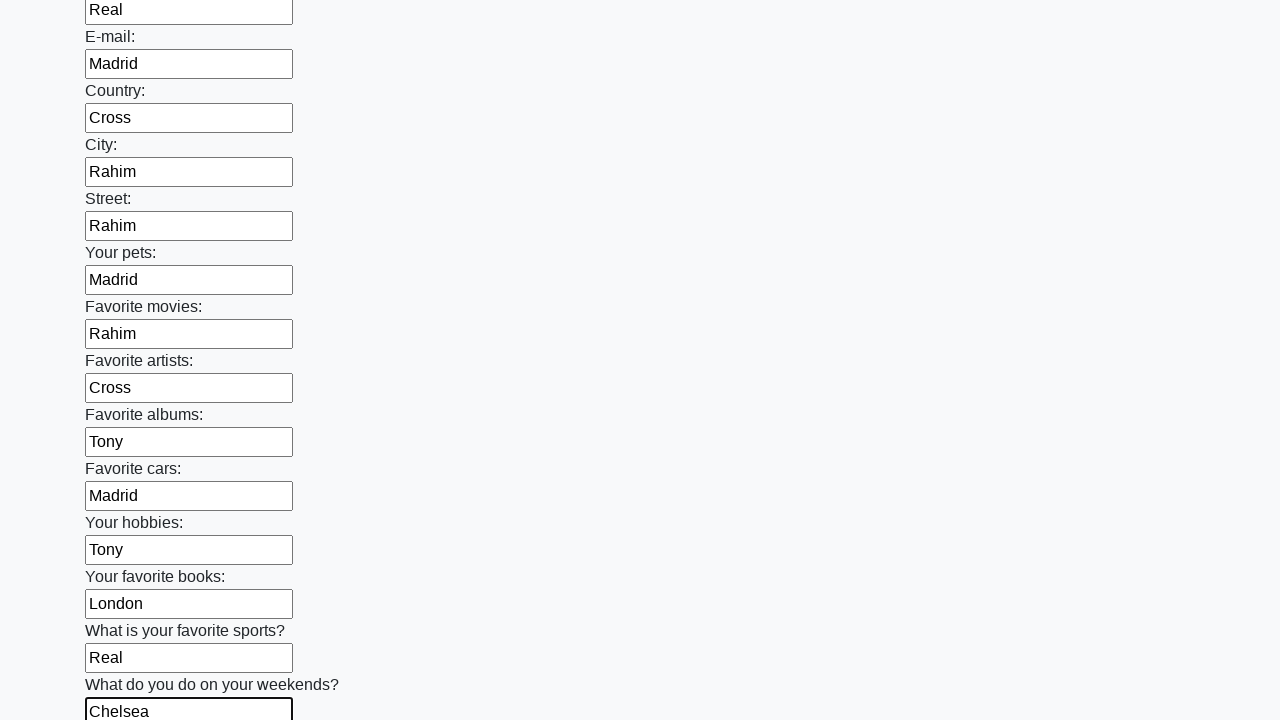

Filled an input field with a random name on .first_block input >> nth=15
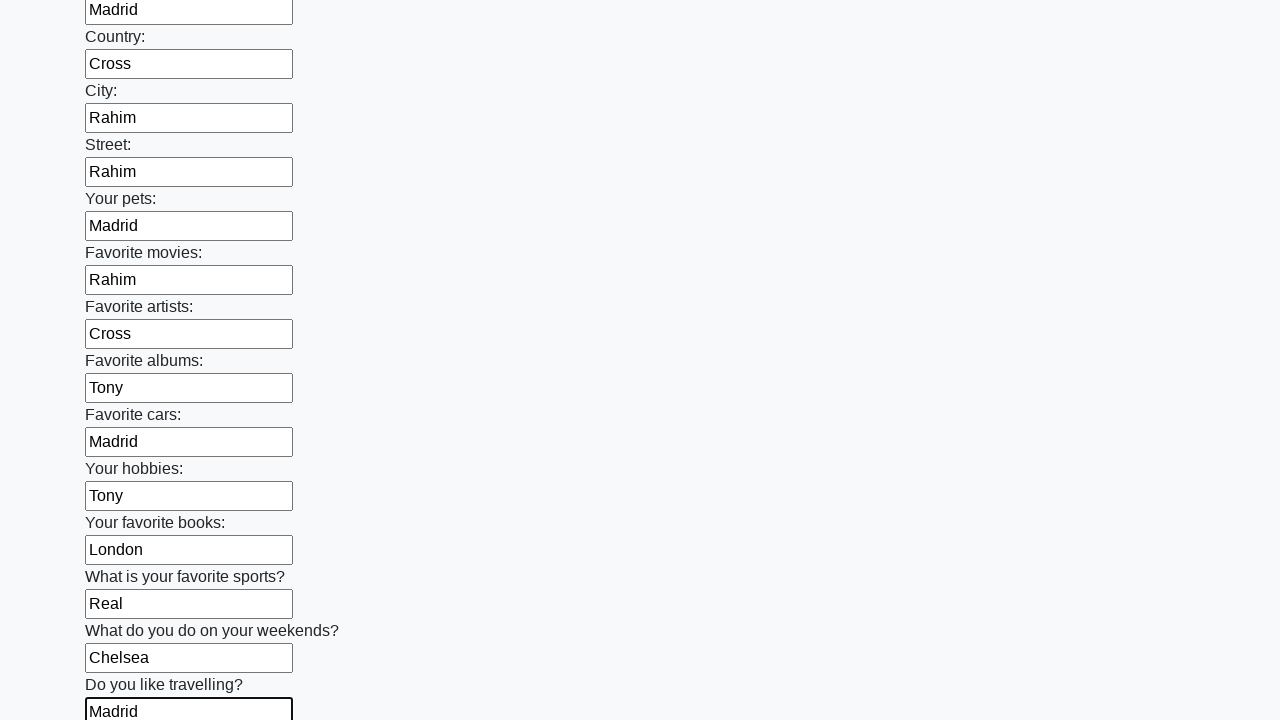

Filled an input field with a random name on .first_block input >> nth=16
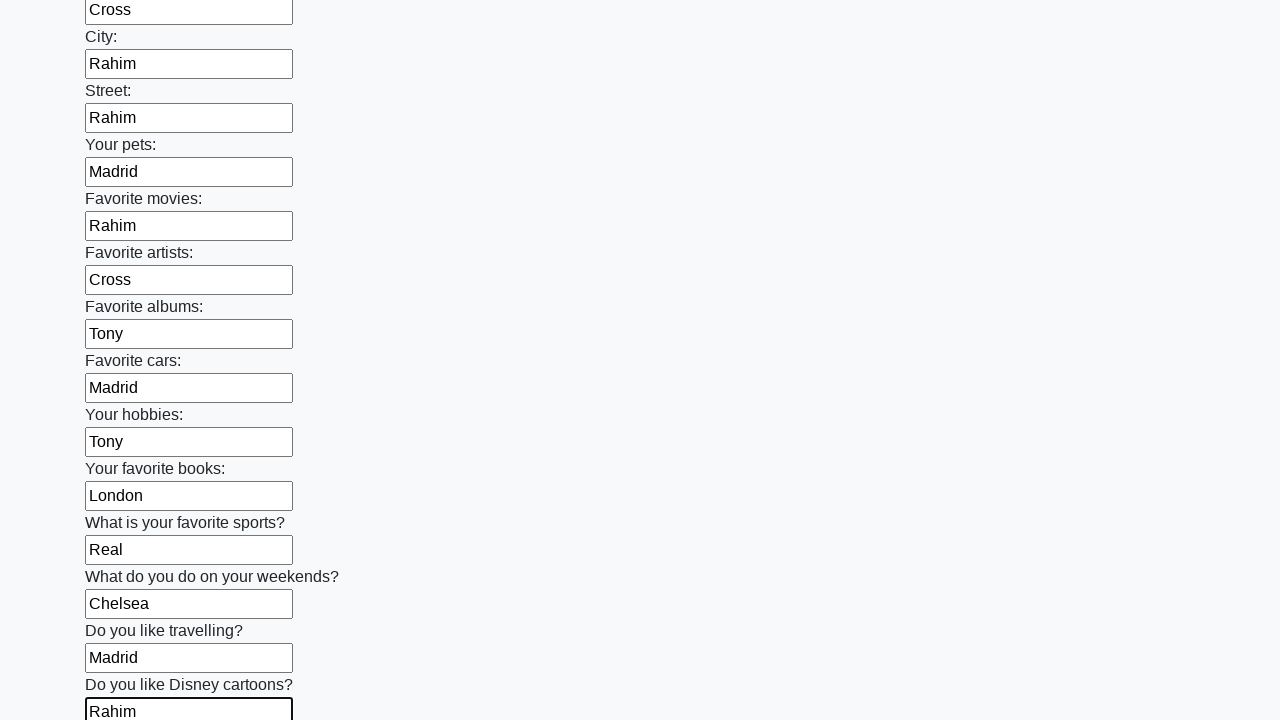

Filled an input field with a random name on .first_block input >> nth=17
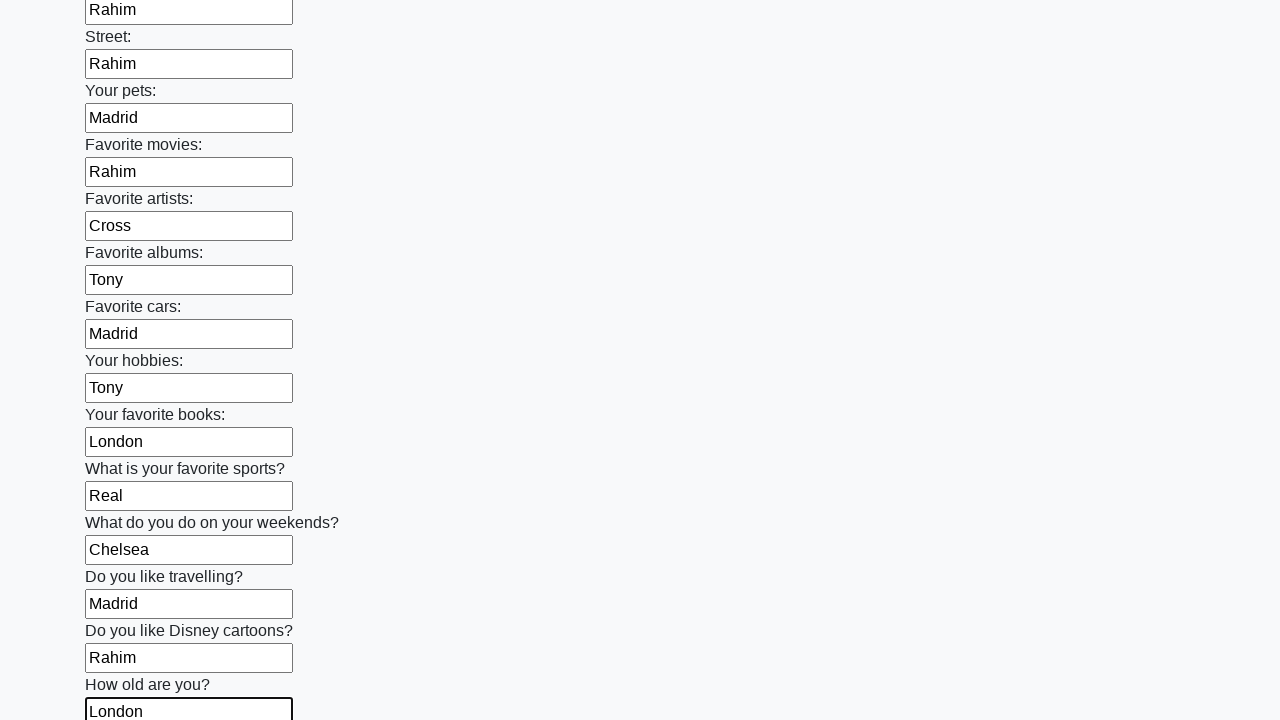

Filled an input field with a random name on .first_block input >> nth=18
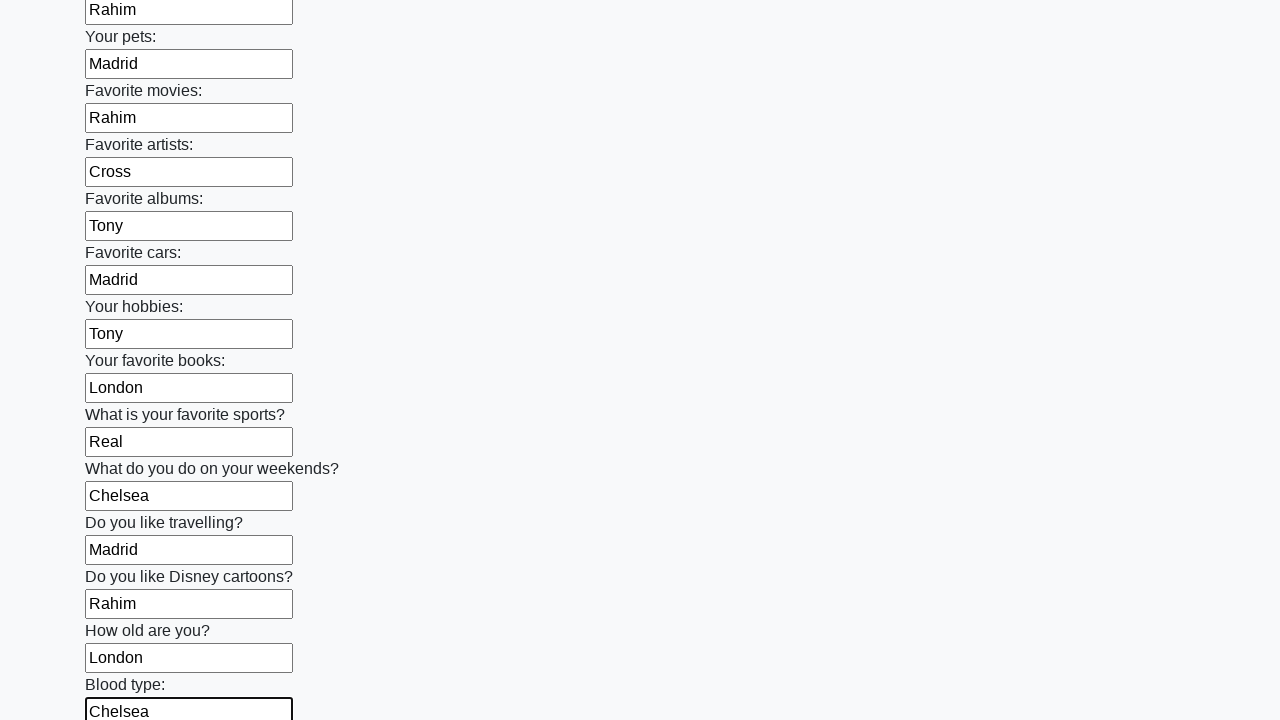

Filled an input field with a random name on .first_block input >> nth=19
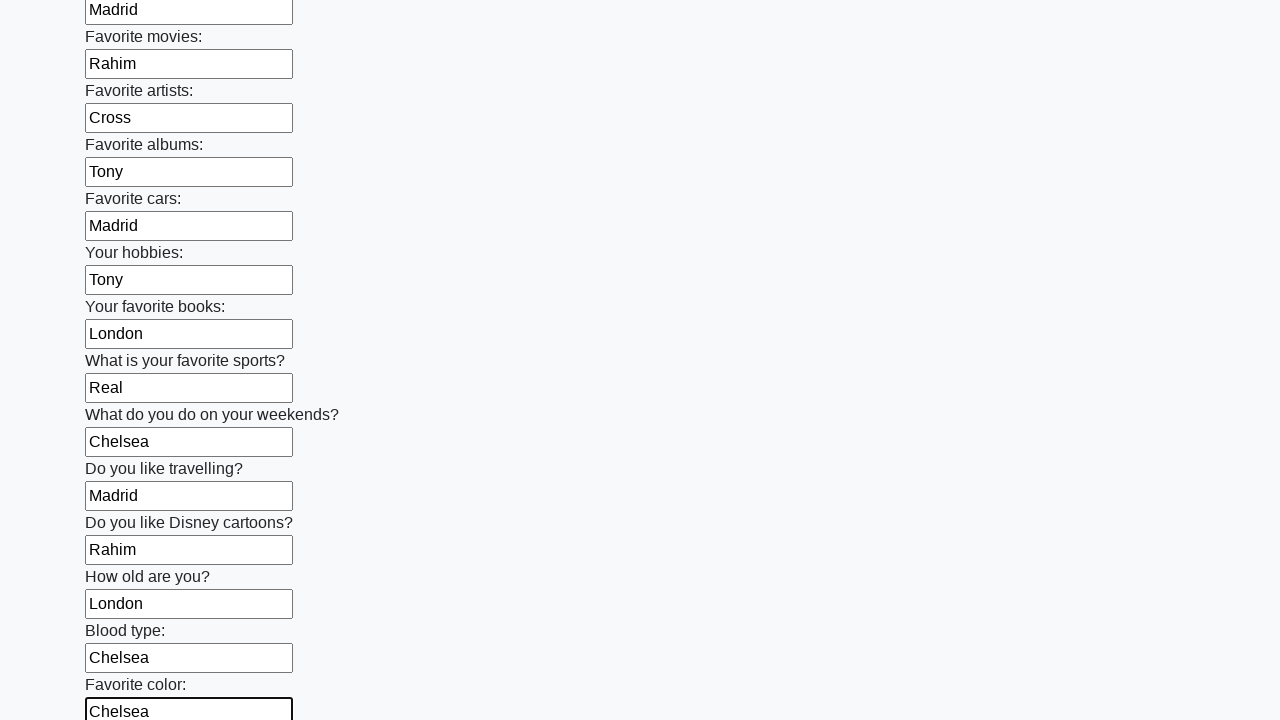

Filled an input field with a random name on .first_block input >> nth=20
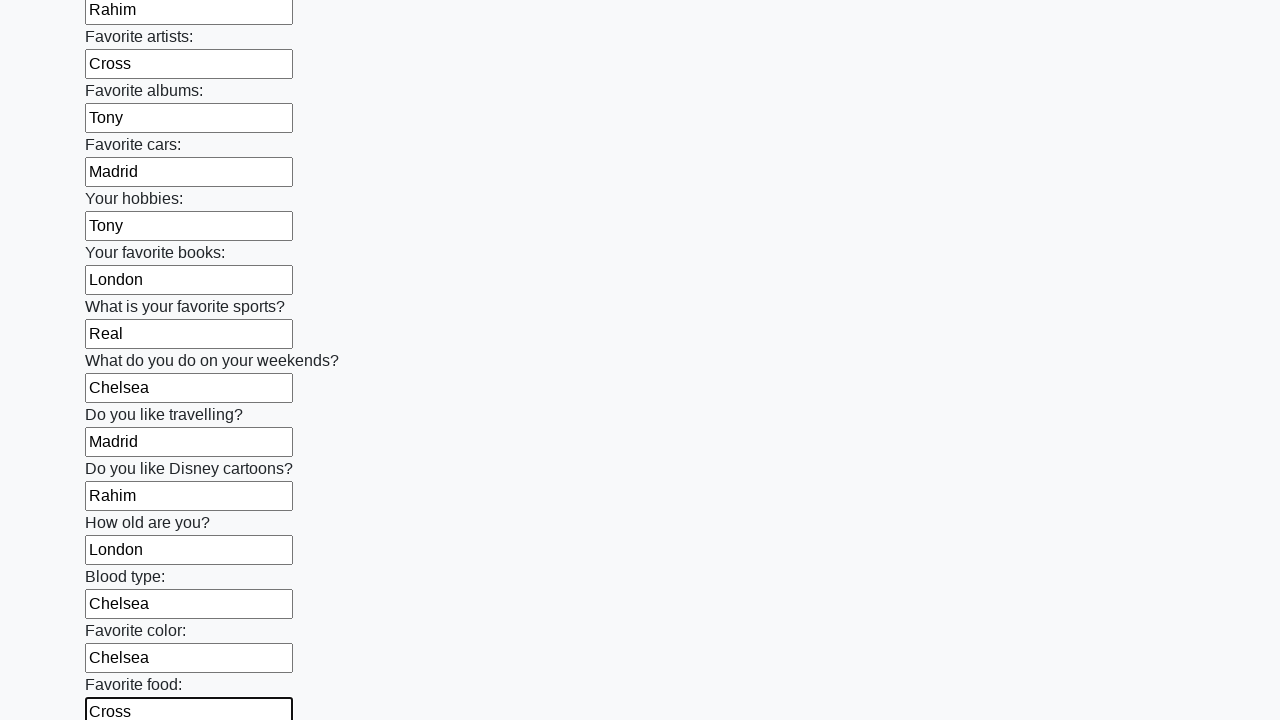

Filled an input field with a random name on .first_block input >> nth=21
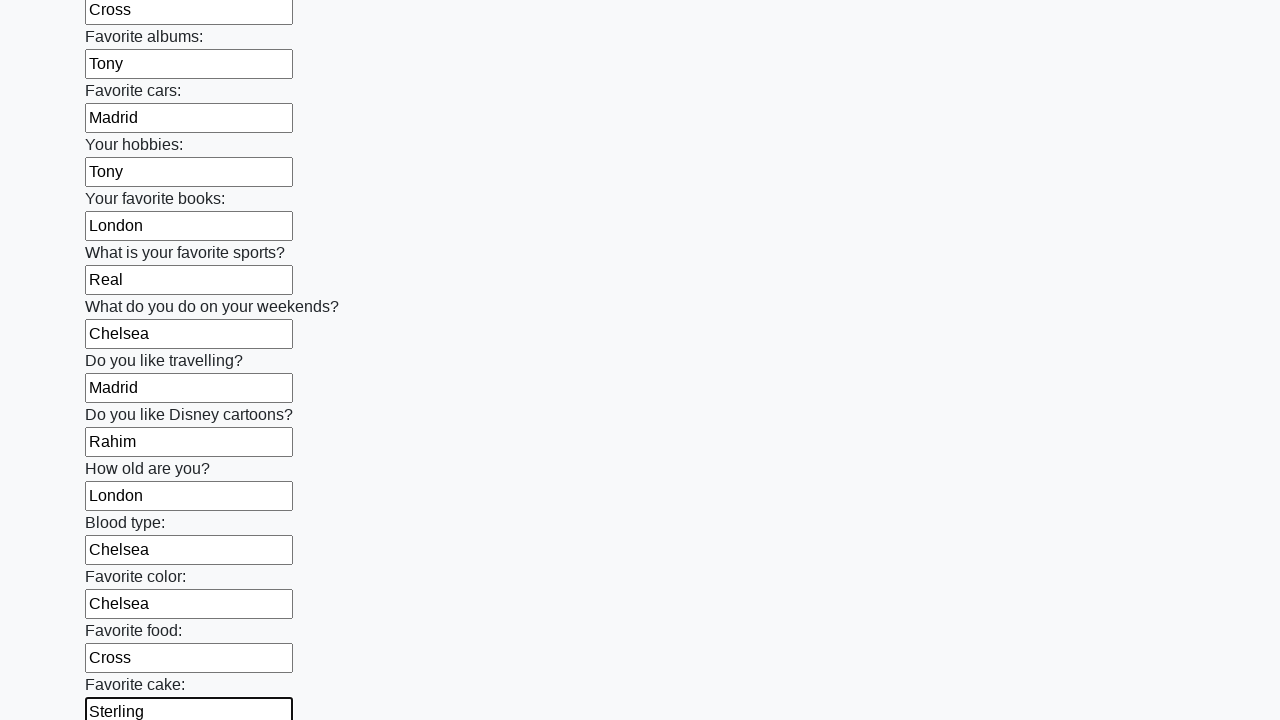

Filled an input field with a random name on .first_block input >> nth=22
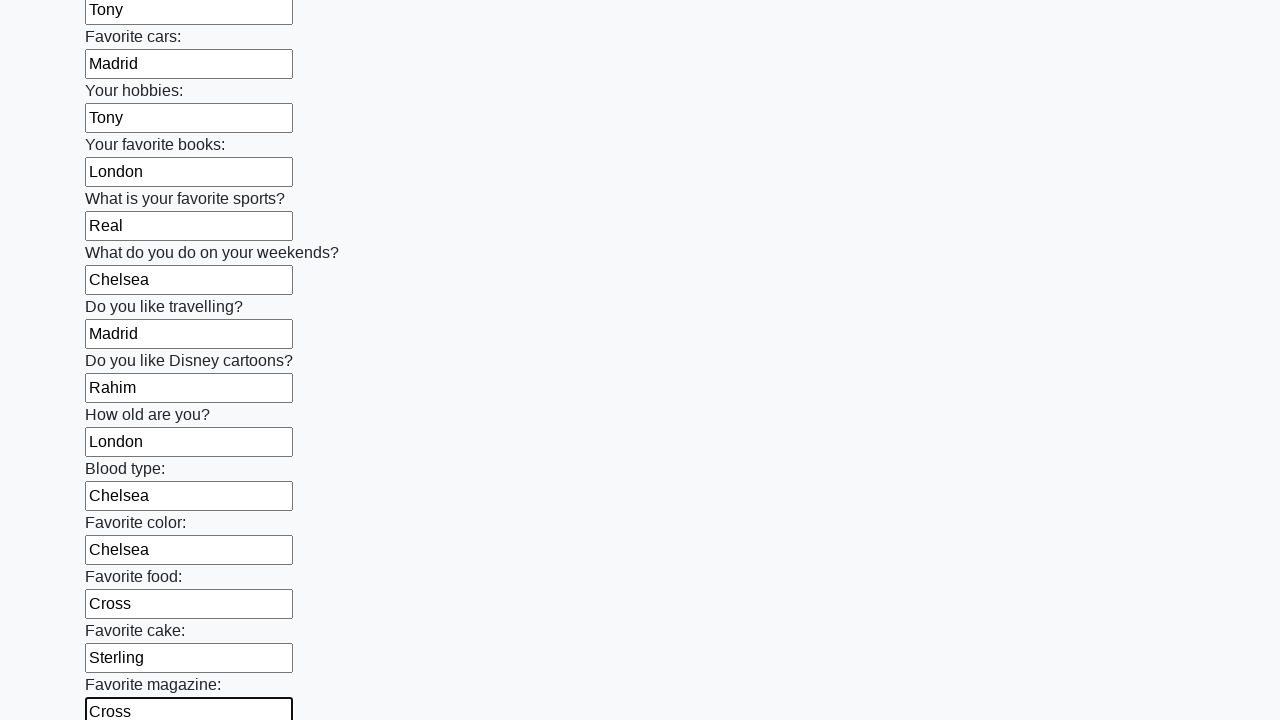

Filled an input field with a random name on .first_block input >> nth=23
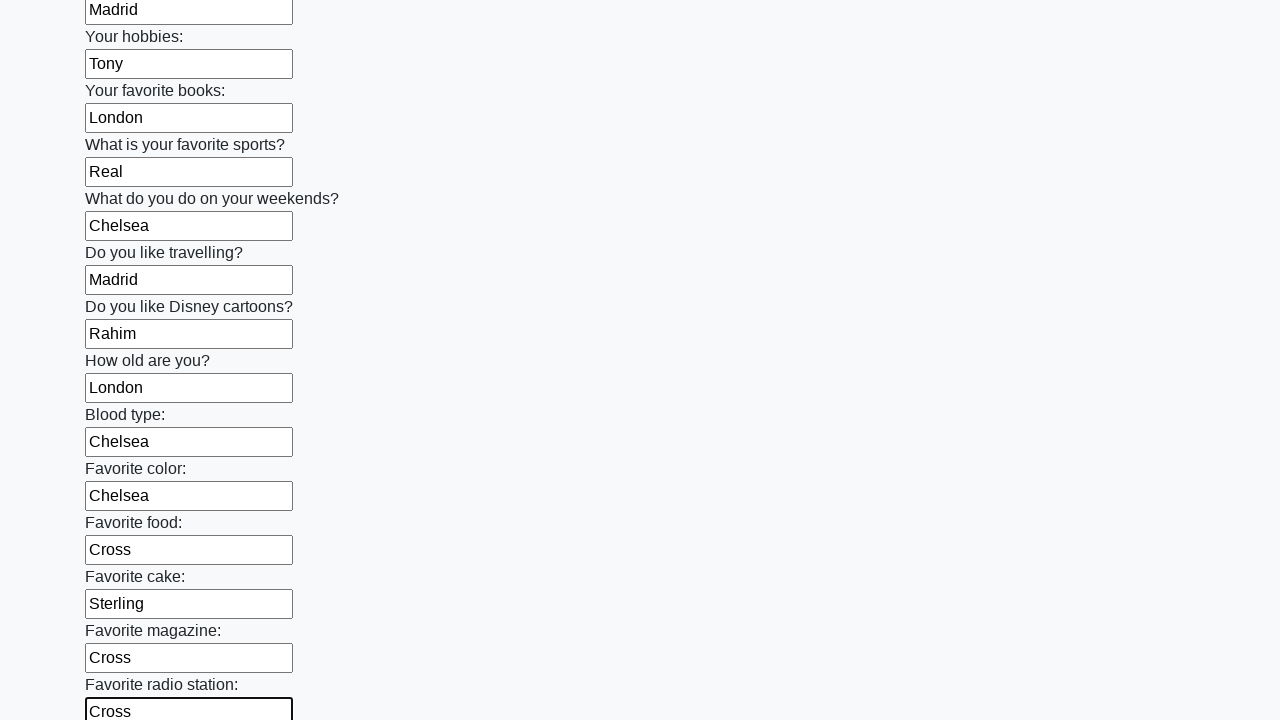

Filled an input field with a random name on .first_block input >> nth=24
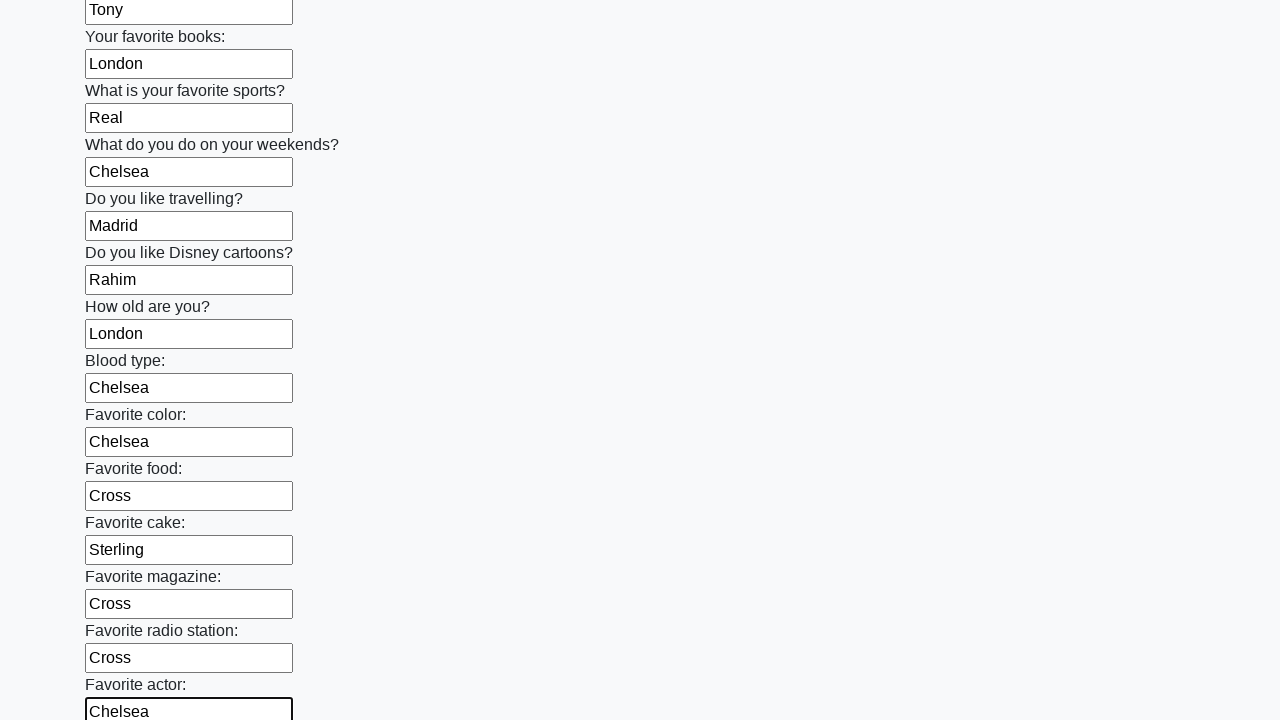

Filled an input field with a random name on .first_block input >> nth=25
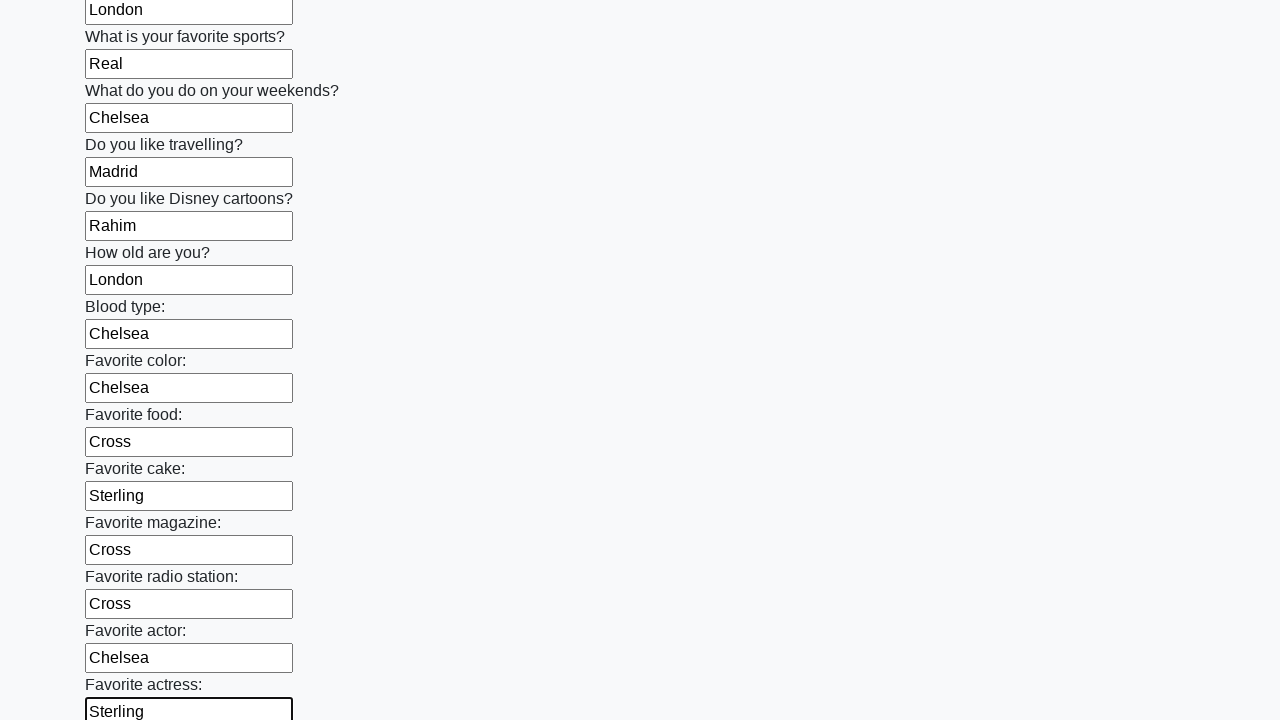

Filled an input field with a random name on .first_block input >> nth=26
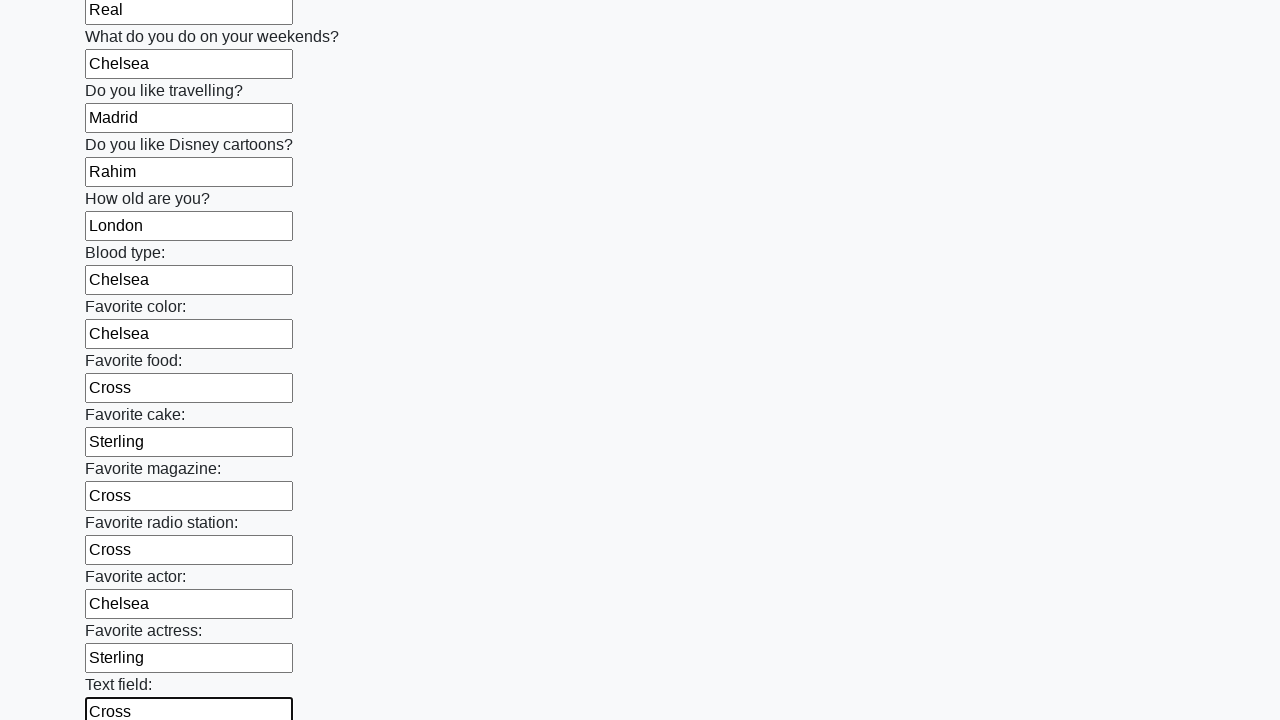

Filled an input field with a random name on .first_block input >> nth=27
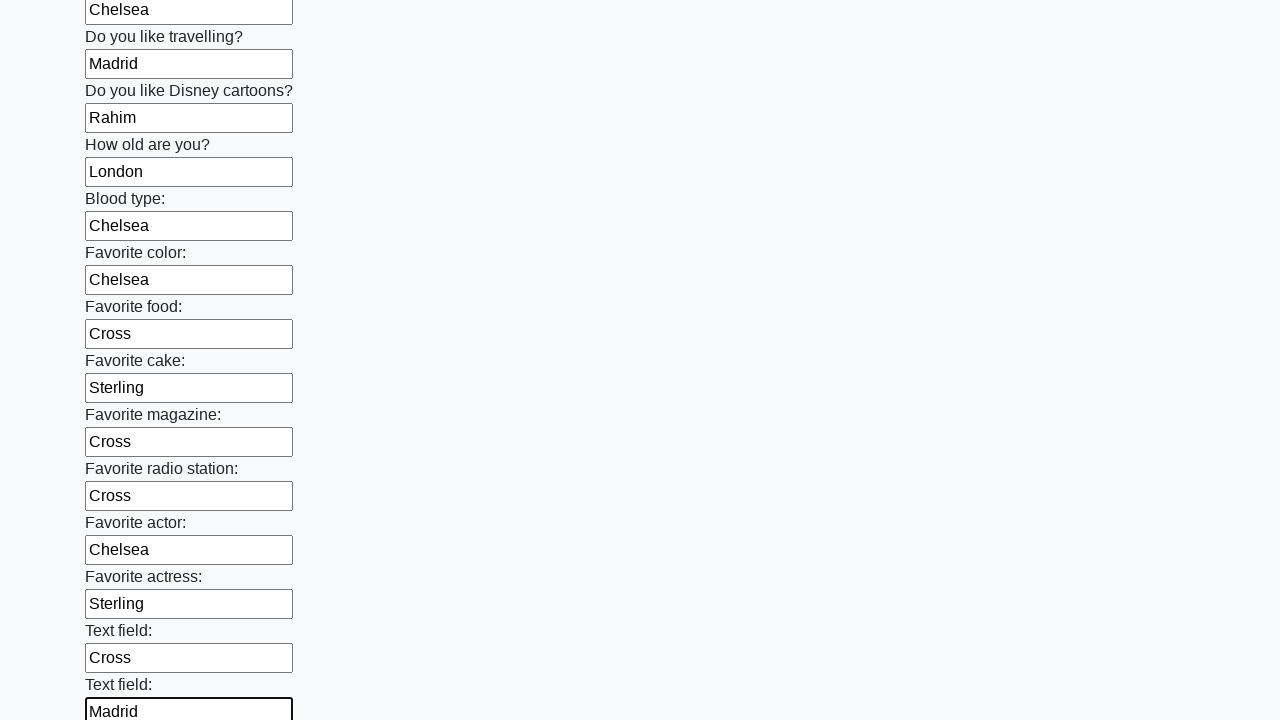

Filled an input field with a random name on .first_block input >> nth=28
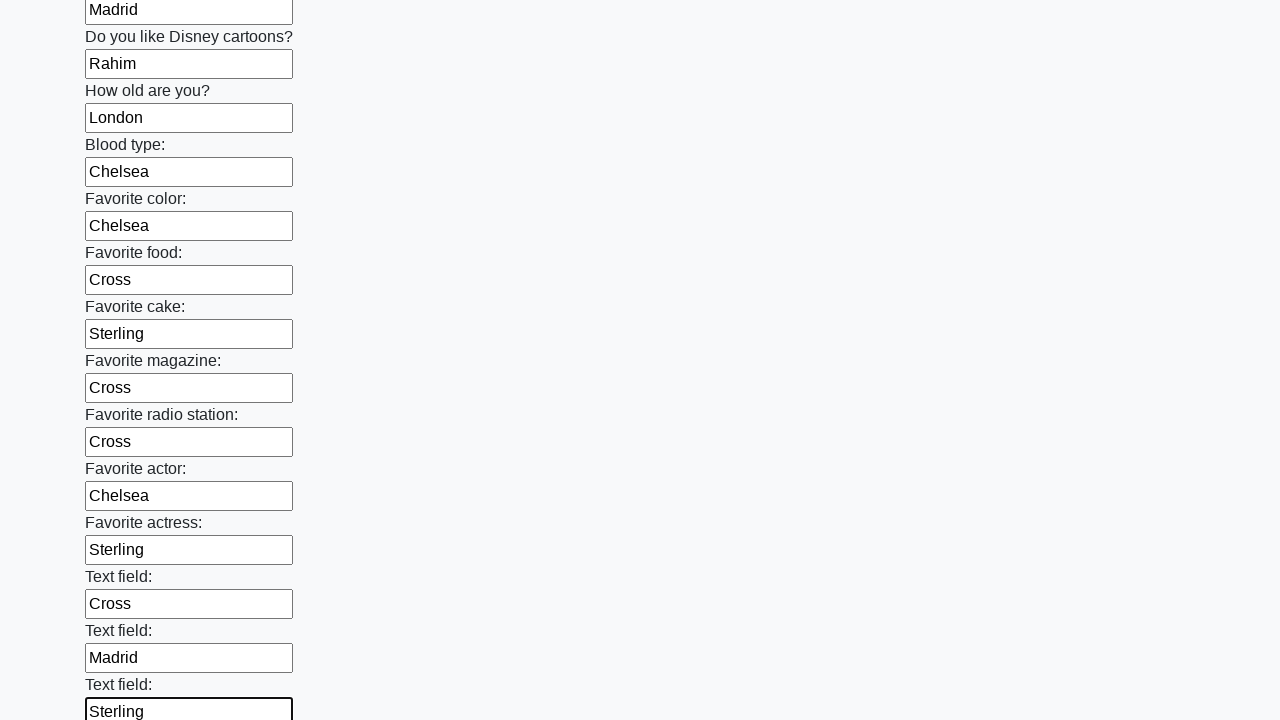

Filled an input field with a random name on .first_block input >> nth=29
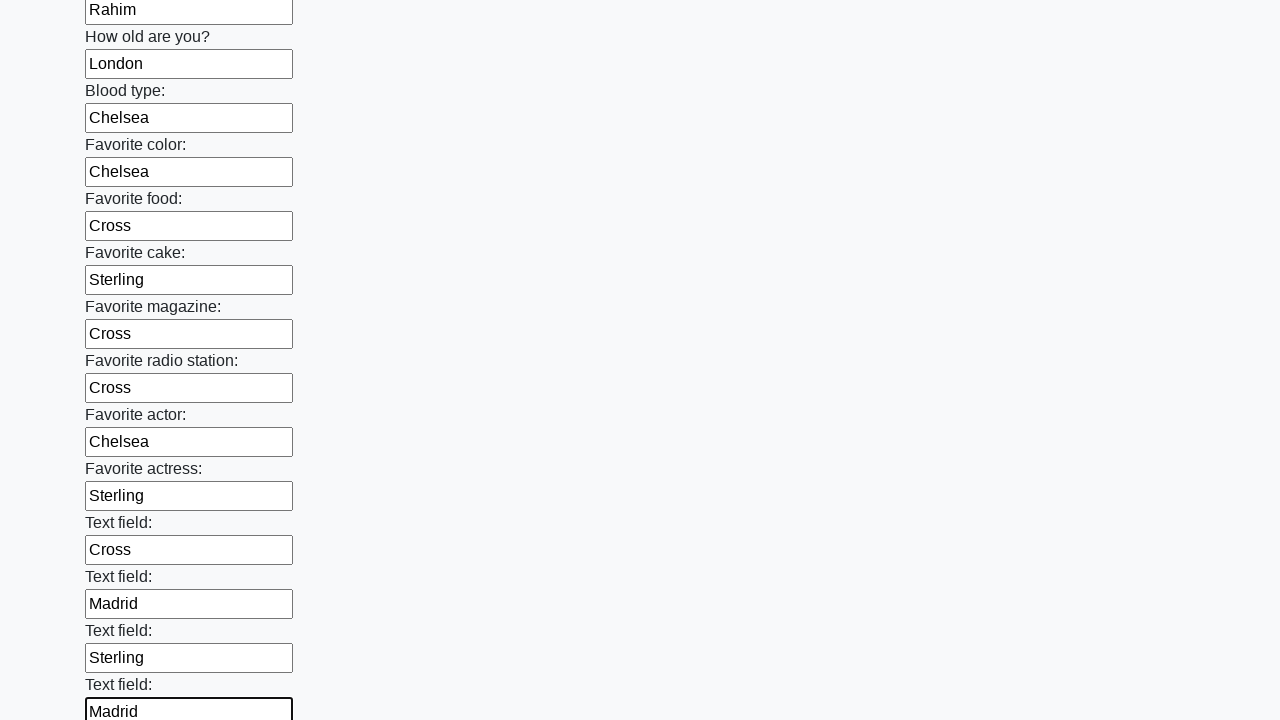

Filled an input field with a random name on .first_block input >> nth=30
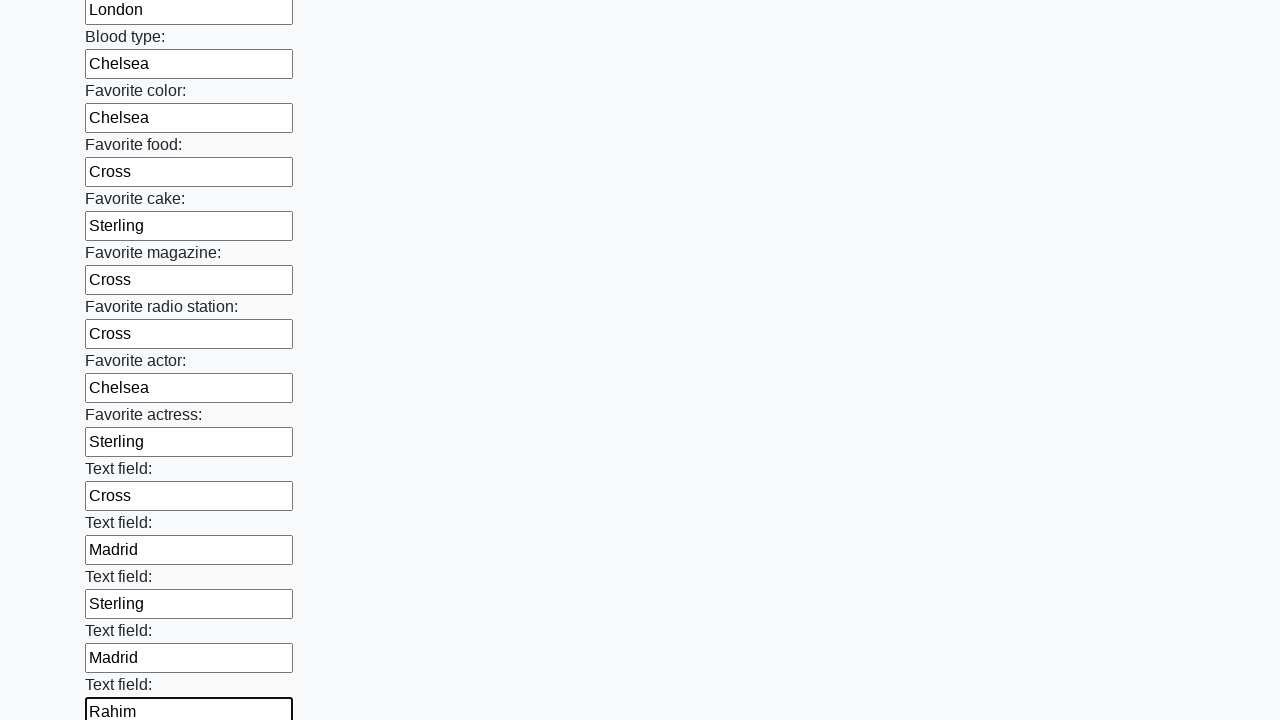

Filled an input field with a random name on .first_block input >> nth=31
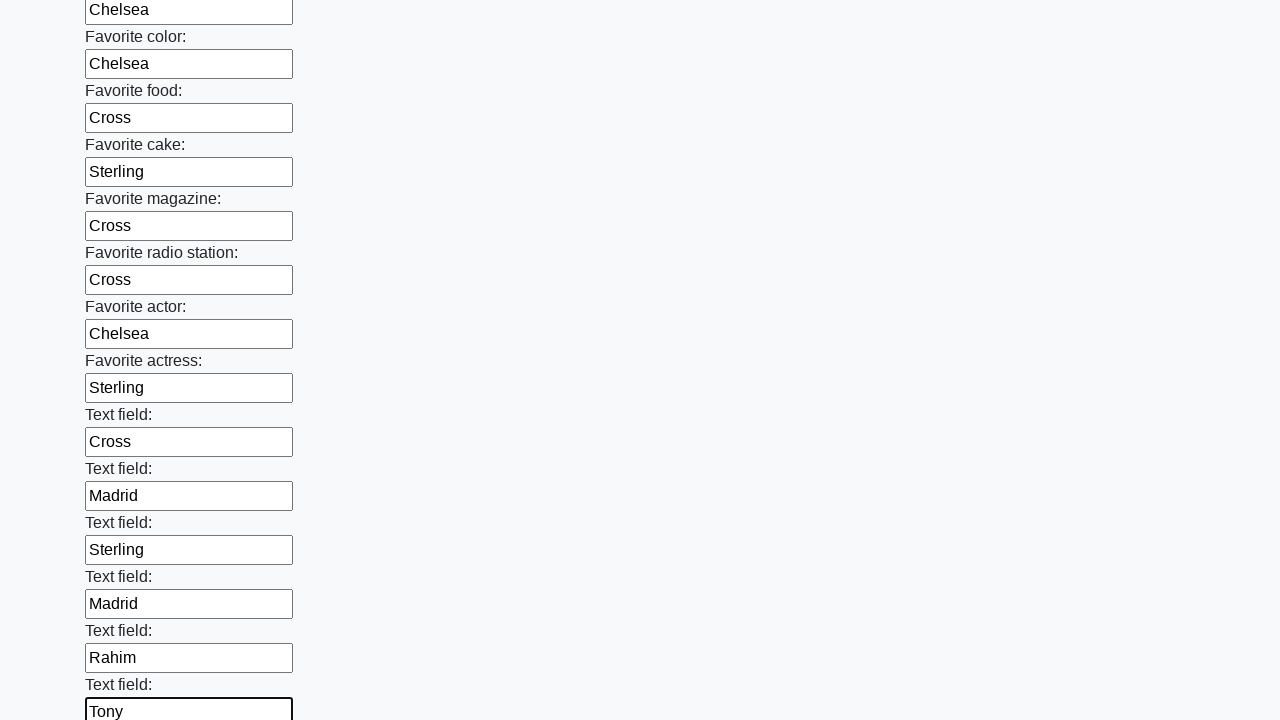

Filled an input field with a random name on .first_block input >> nth=32
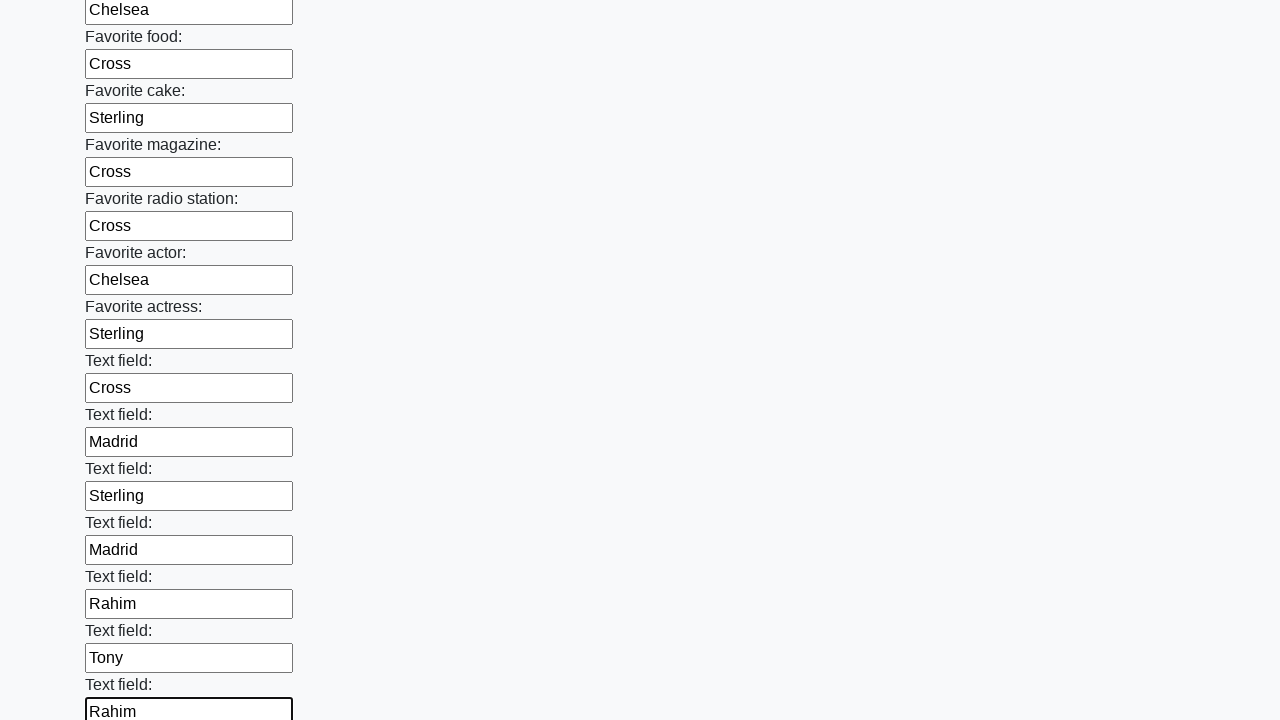

Filled an input field with a random name on .first_block input >> nth=33
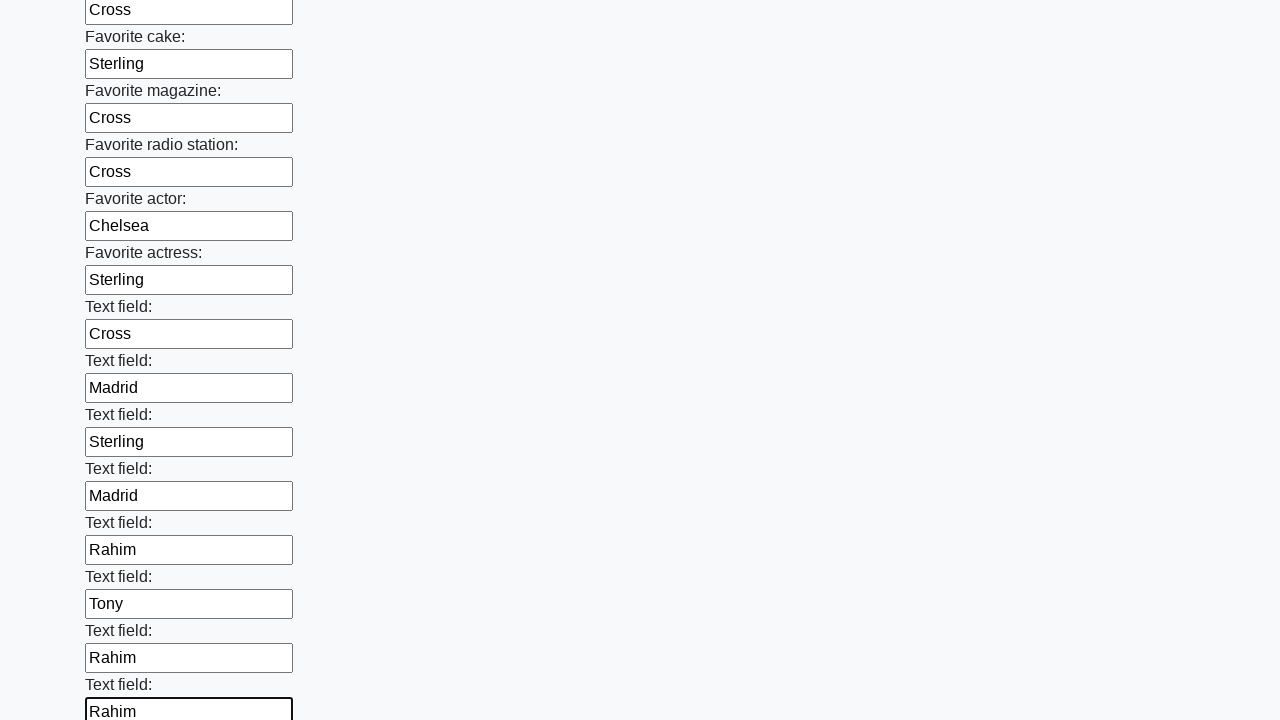

Filled an input field with a random name on .first_block input >> nth=34
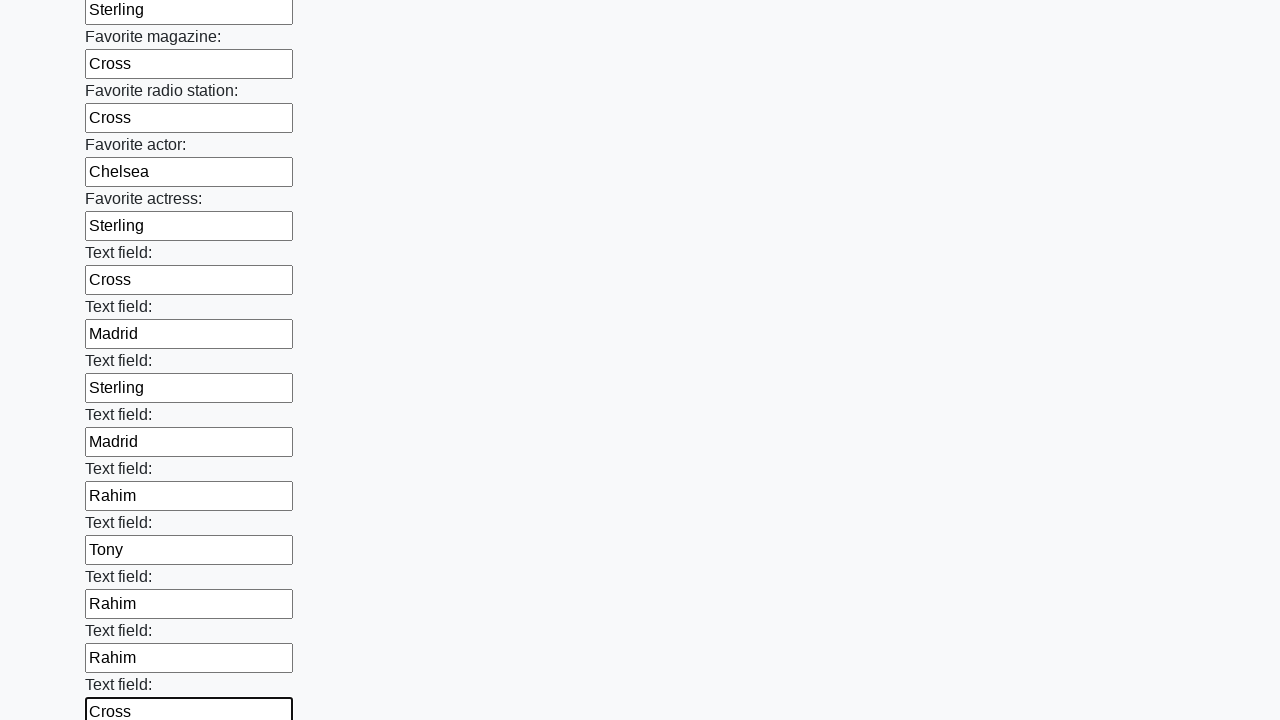

Filled an input field with a random name on .first_block input >> nth=35
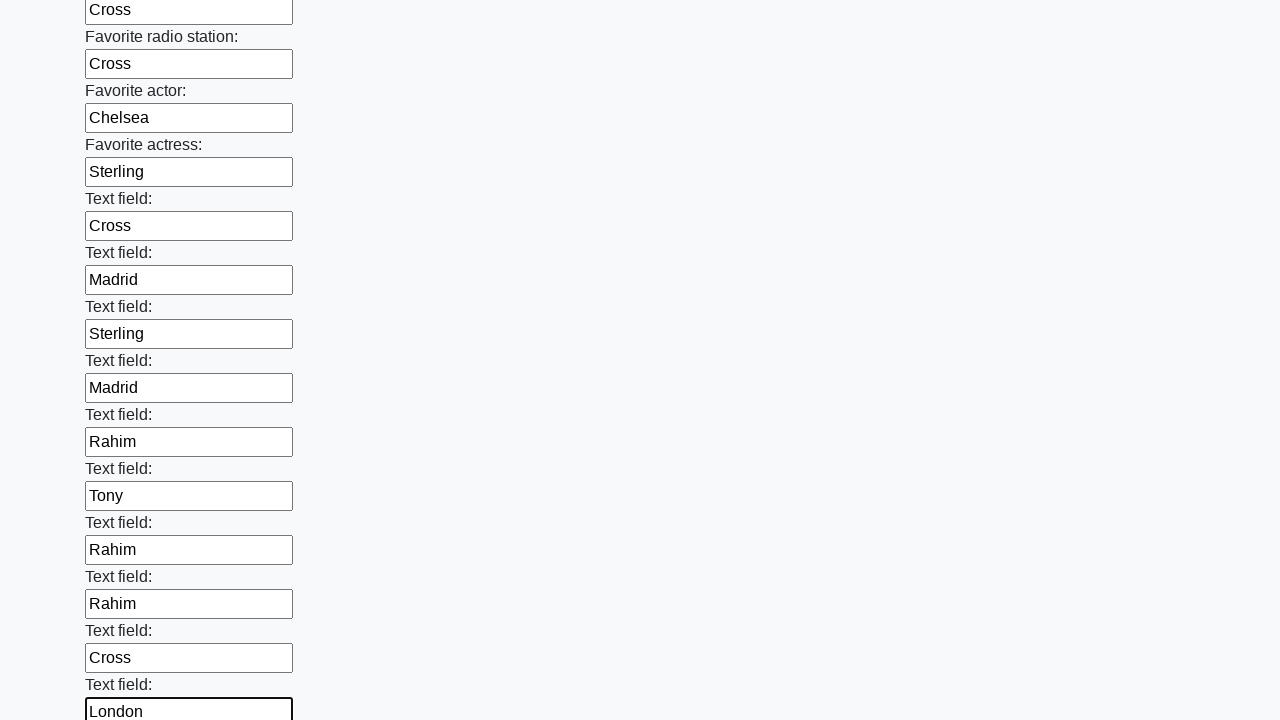

Filled an input field with a random name on .first_block input >> nth=36
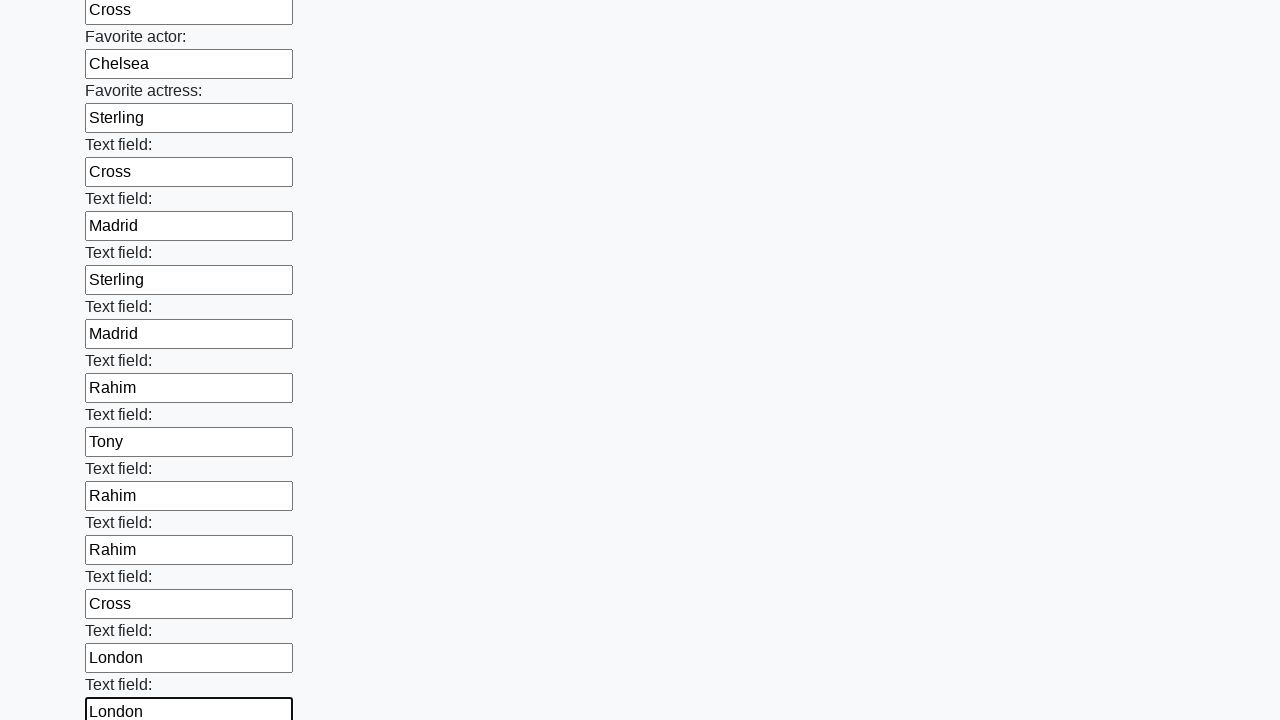

Filled an input field with a random name on .first_block input >> nth=37
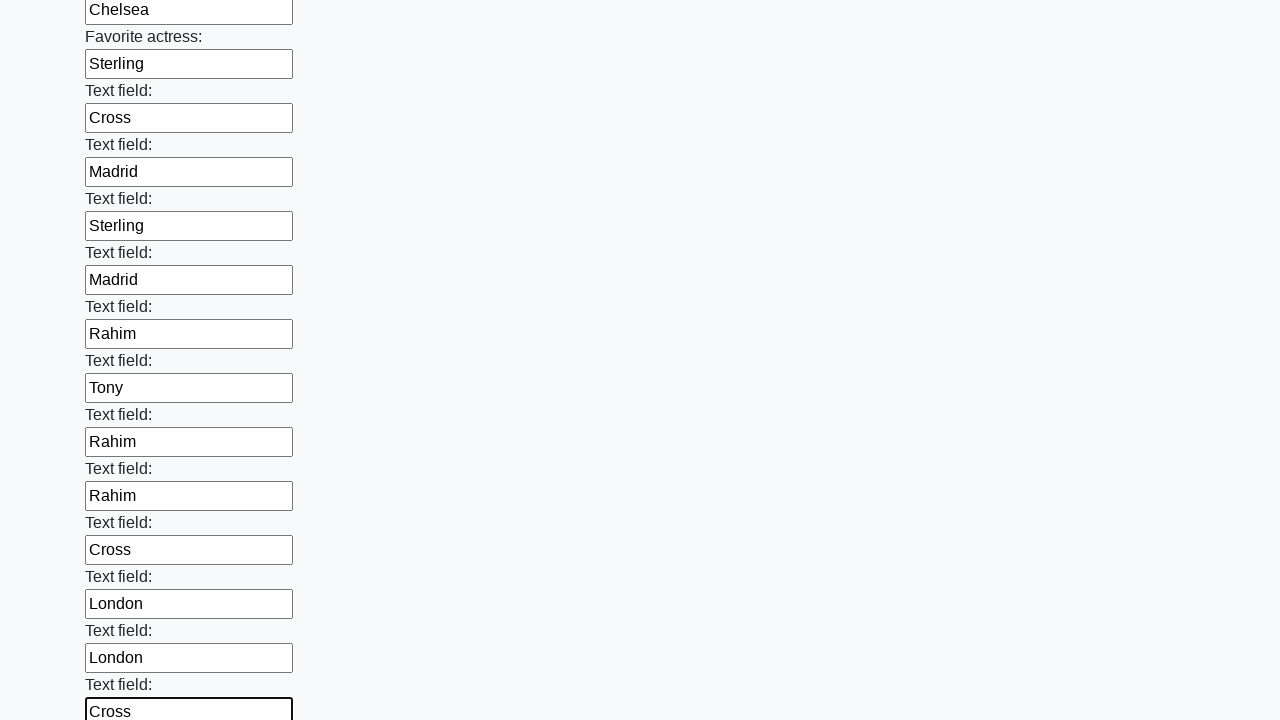

Filled an input field with a random name on .first_block input >> nth=38
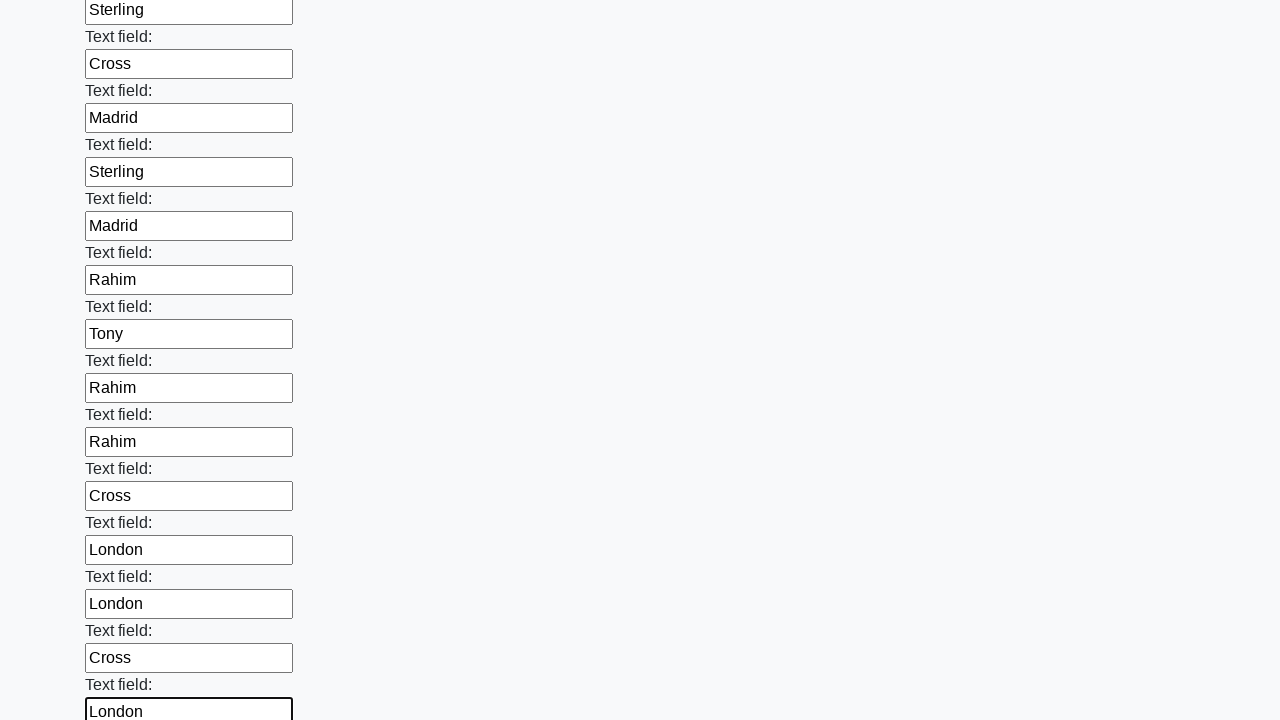

Filled an input field with a random name on .first_block input >> nth=39
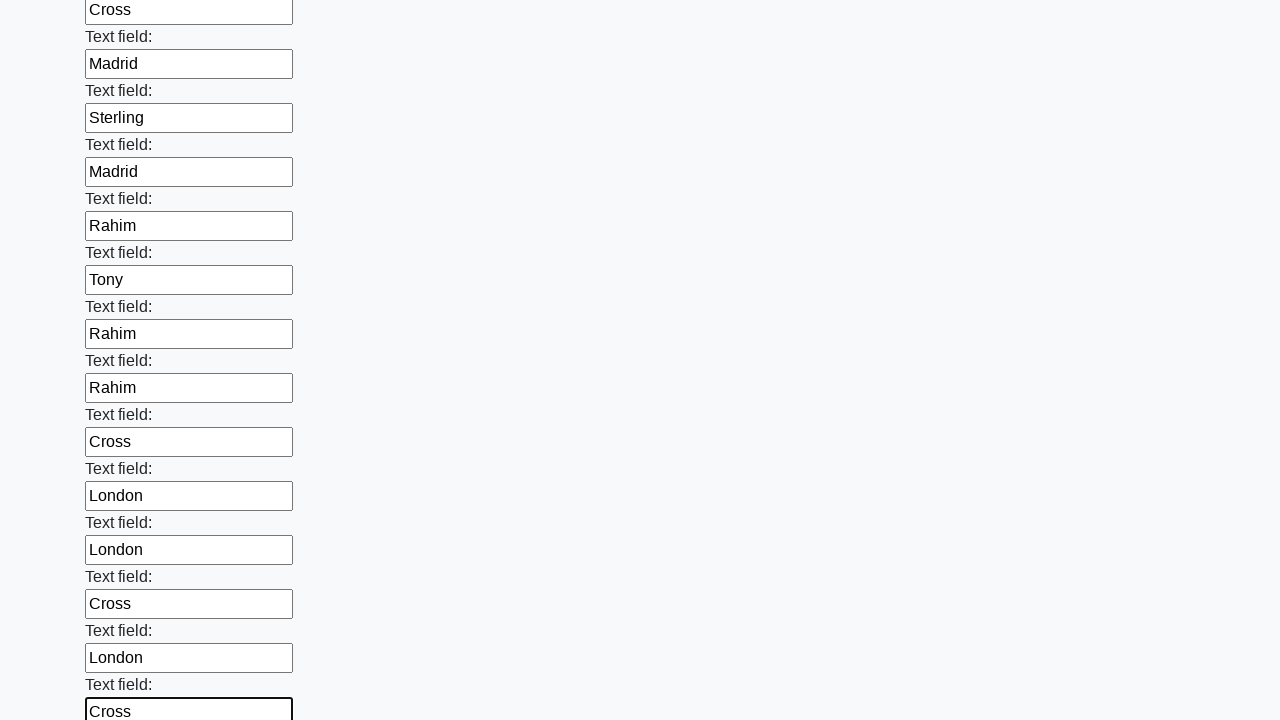

Filled an input field with a random name on .first_block input >> nth=40
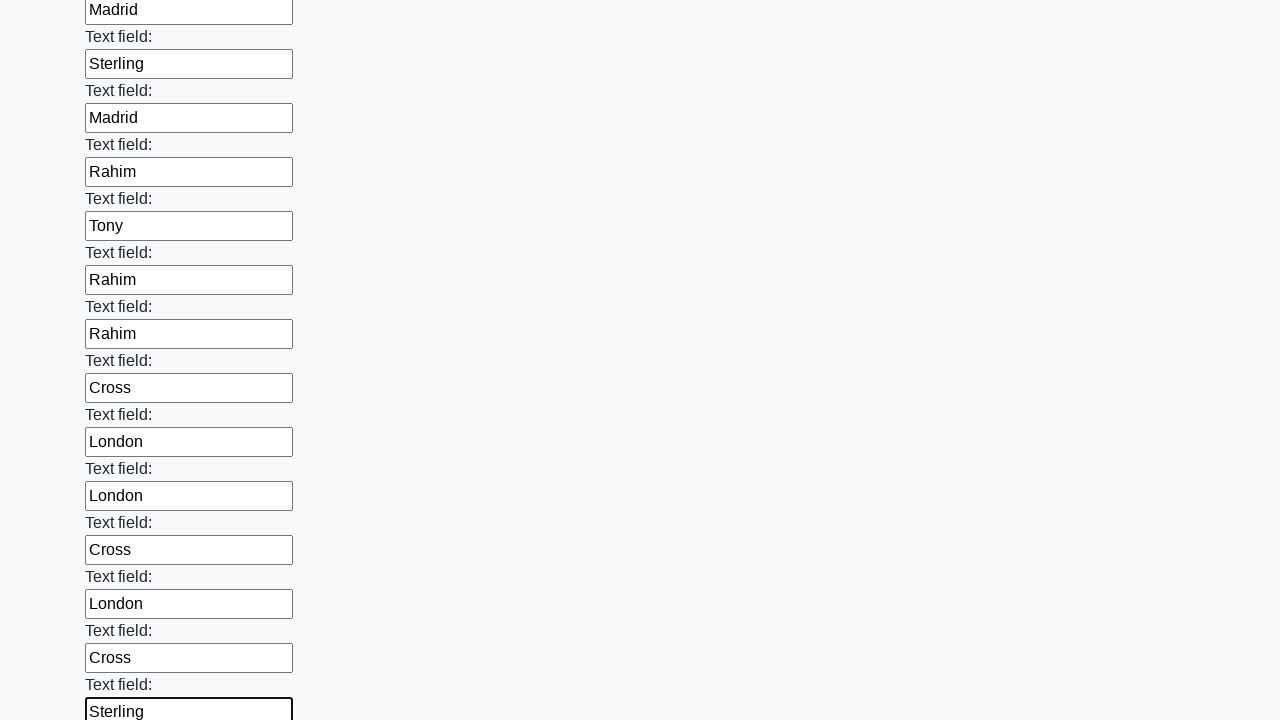

Filled an input field with a random name on .first_block input >> nth=41
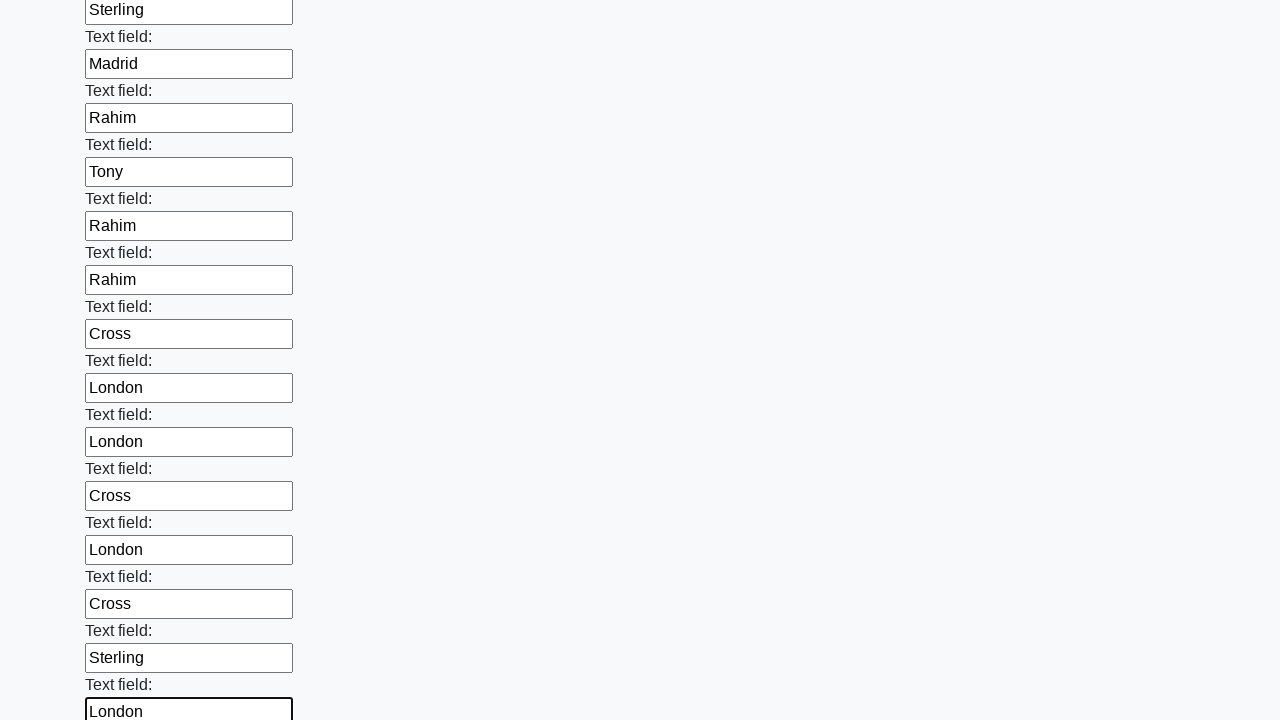

Filled an input field with a random name on .first_block input >> nth=42
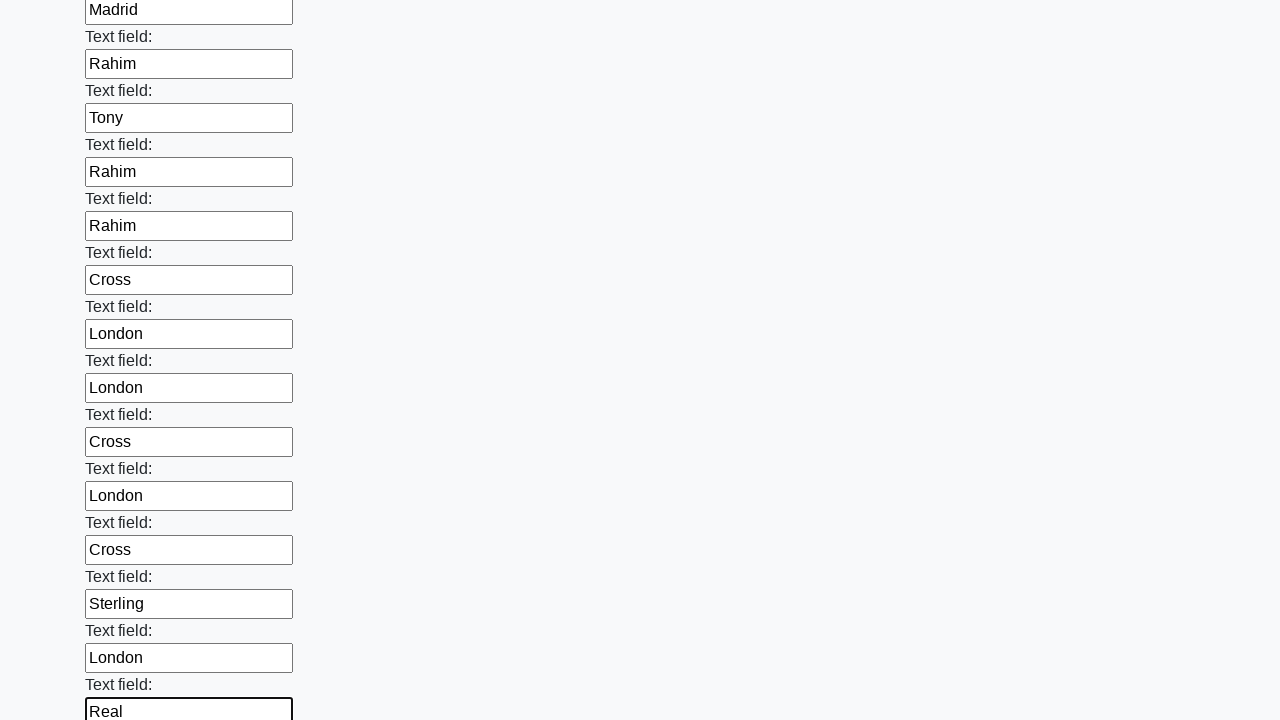

Filled an input field with a random name on .first_block input >> nth=43
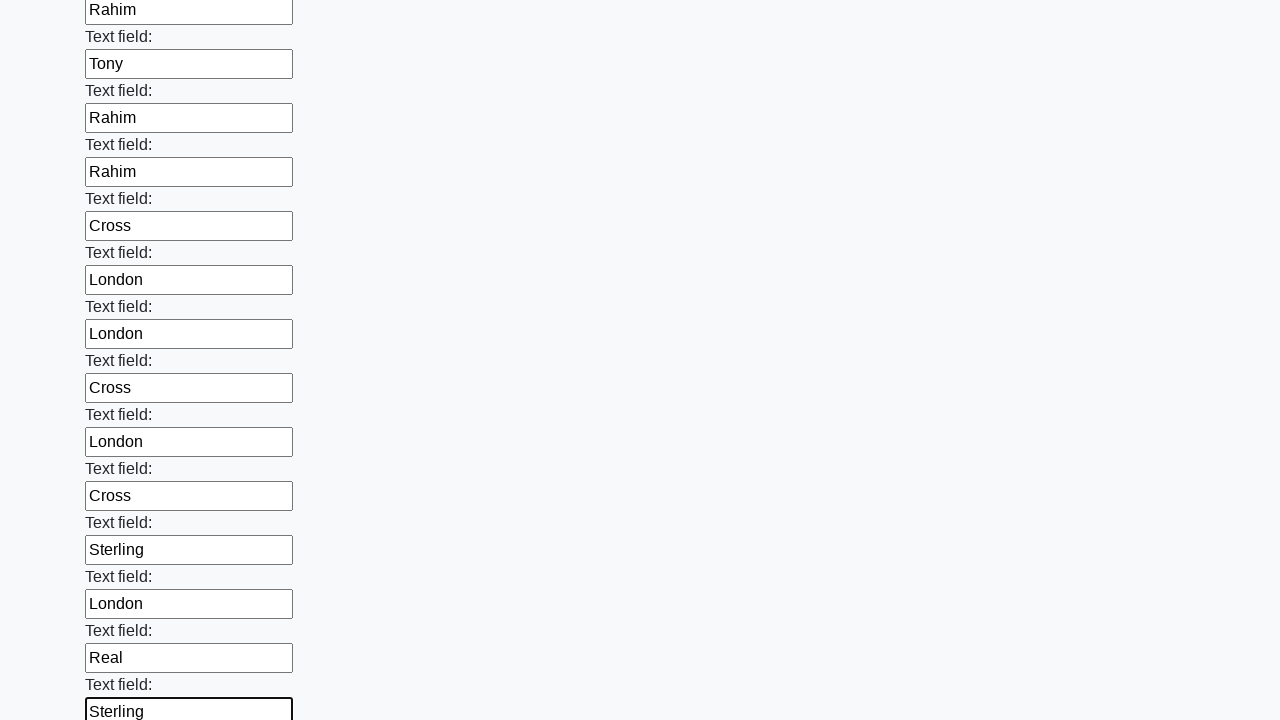

Filled an input field with a random name on .first_block input >> nth=44
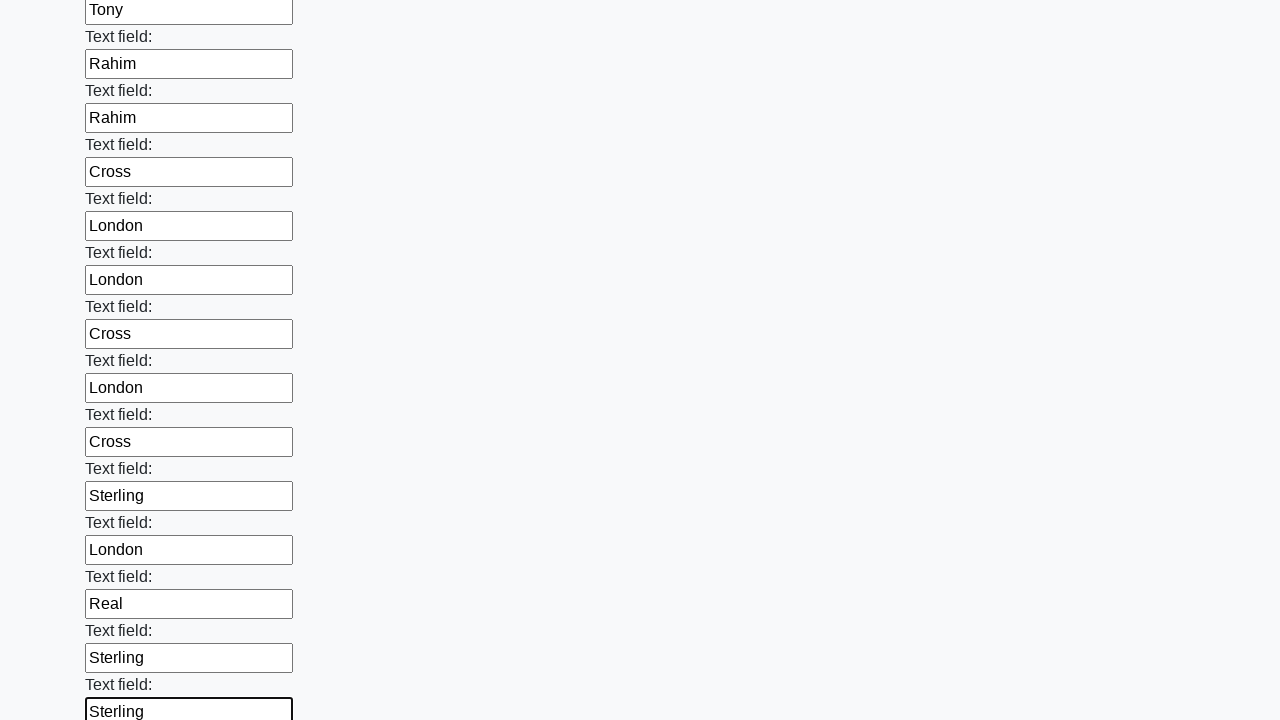

Filled an input field with a random name on .first_block input >> nth=45
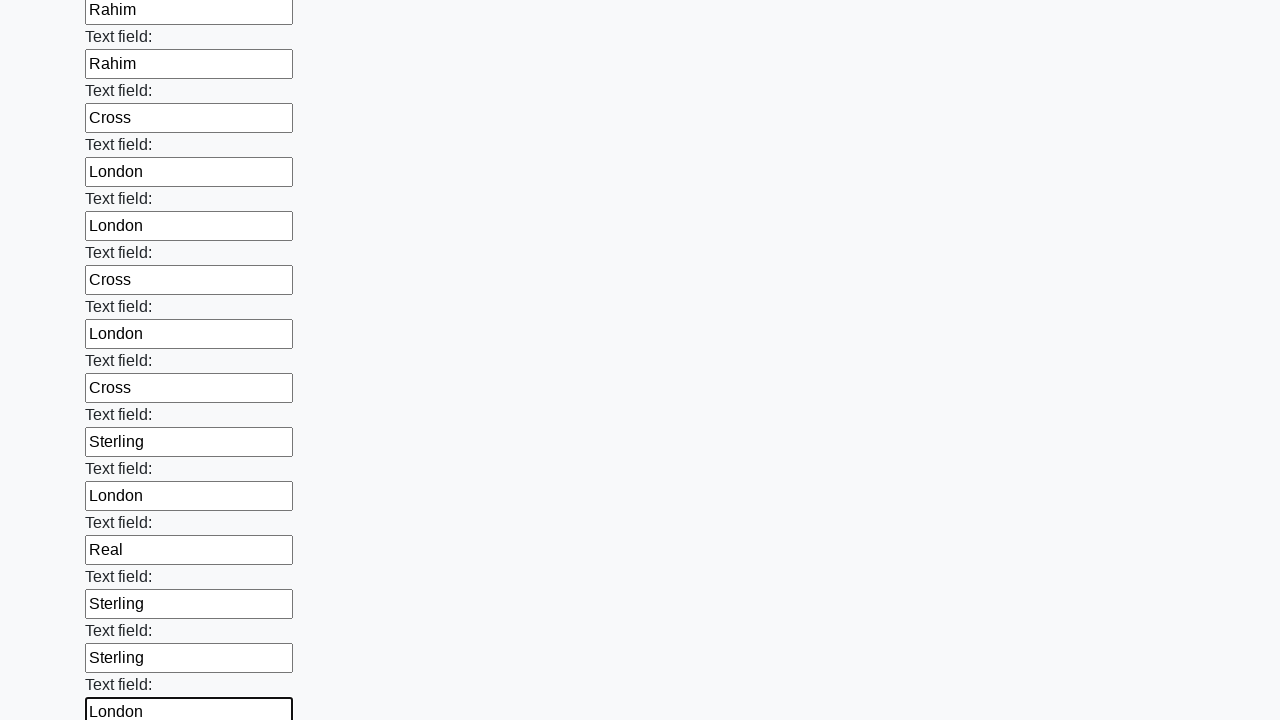

Filled an input field with a random name on .first_block input >> nth=46
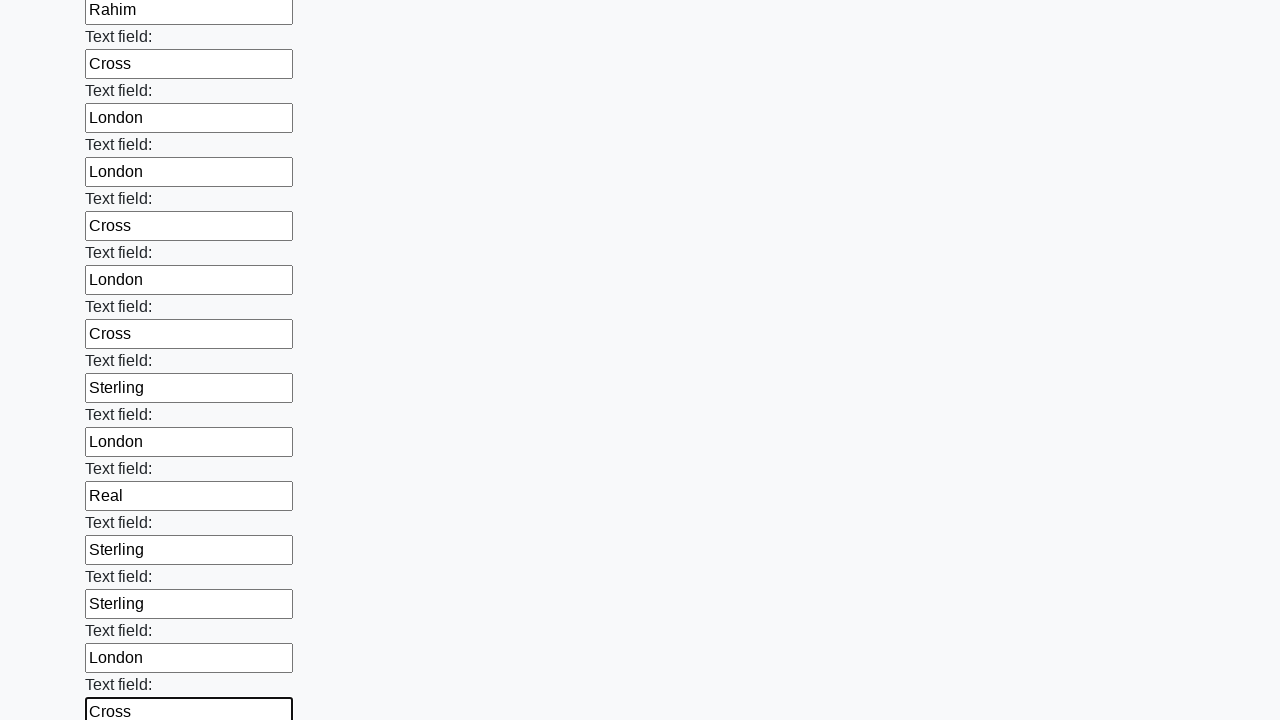

Filled an input field with a random name on .first_block input >> nth=47
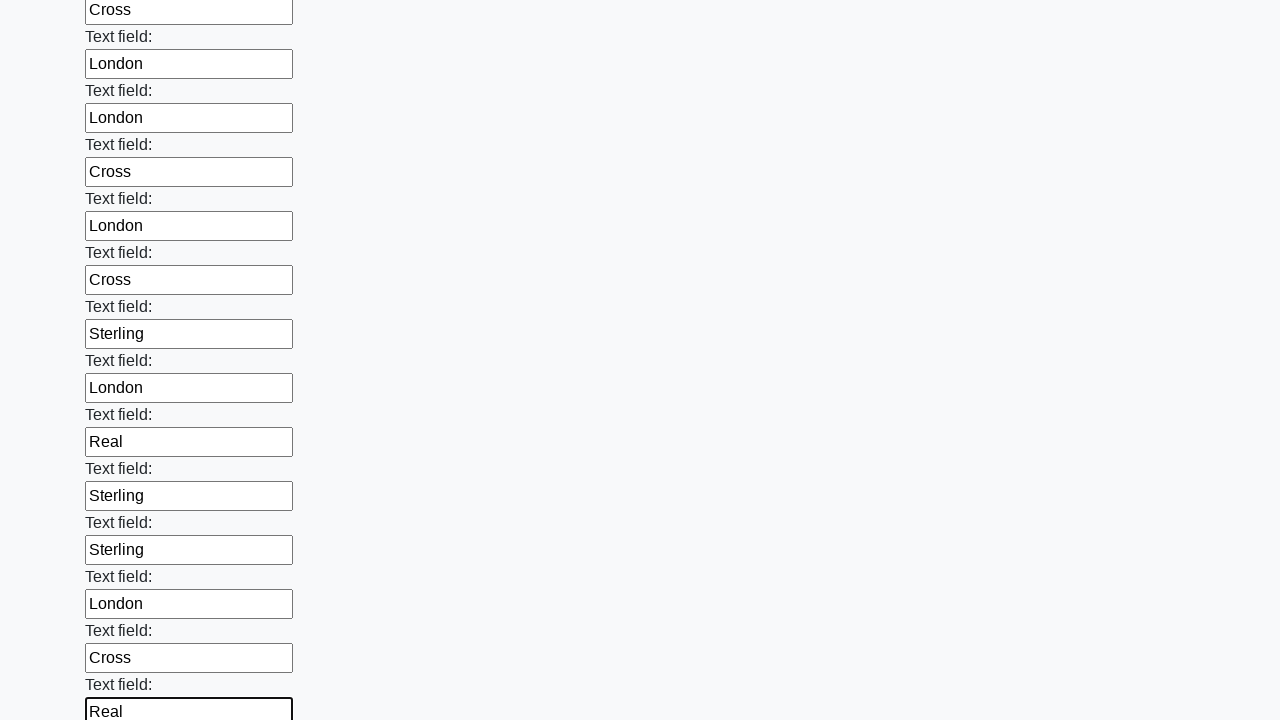

Filled an input field with a random name on .first_block input >> nth=48
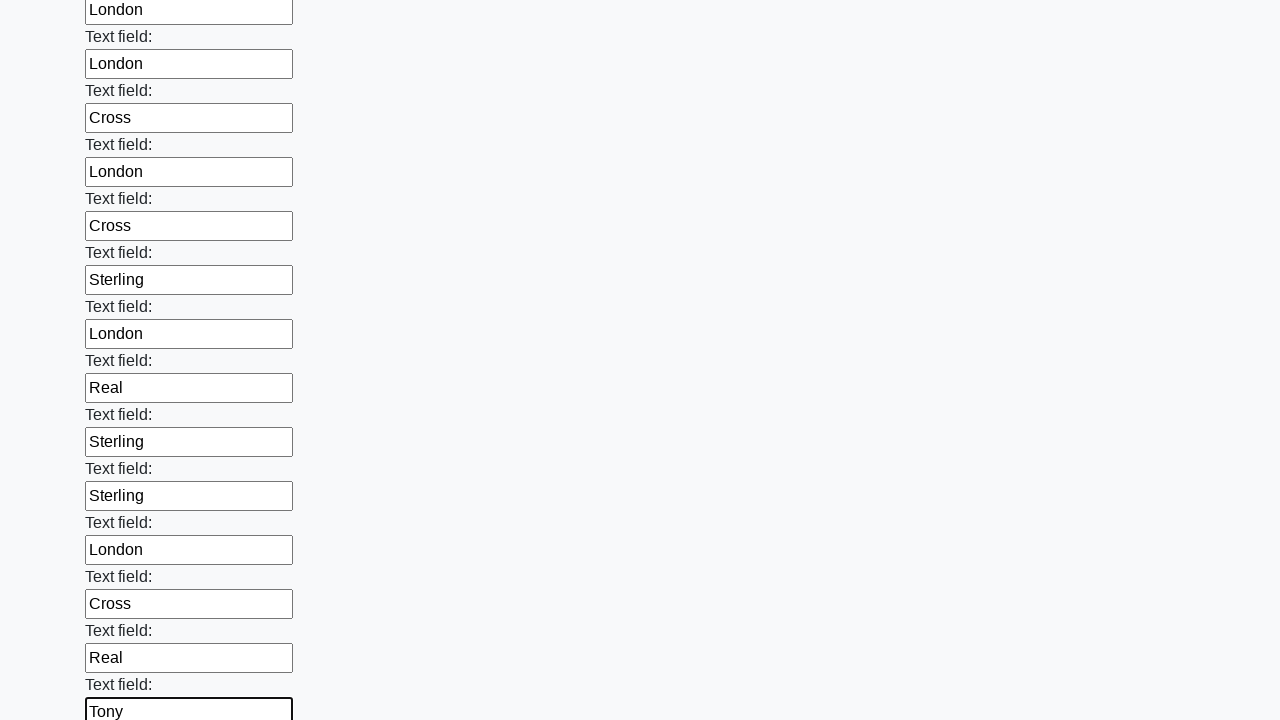

Filled an input field with a random name on .first_block input >> nth=49
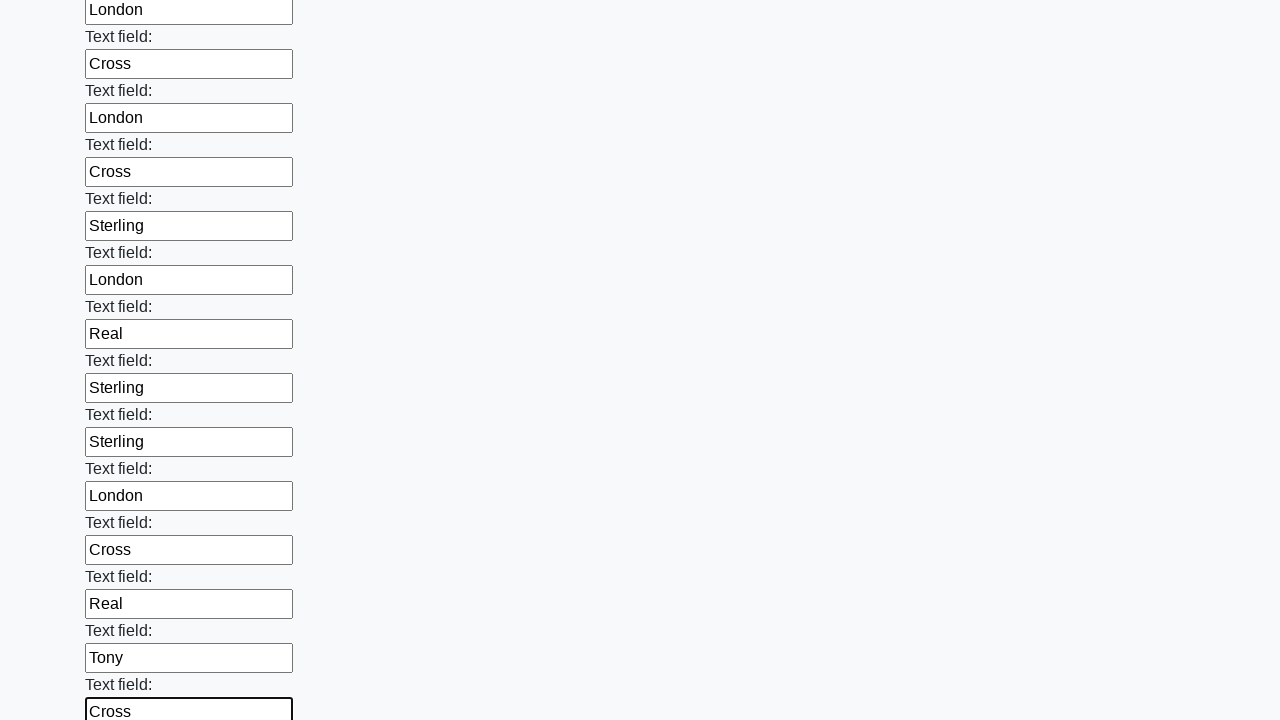

Filled an input field with a random name on .first_block input >> nth=50
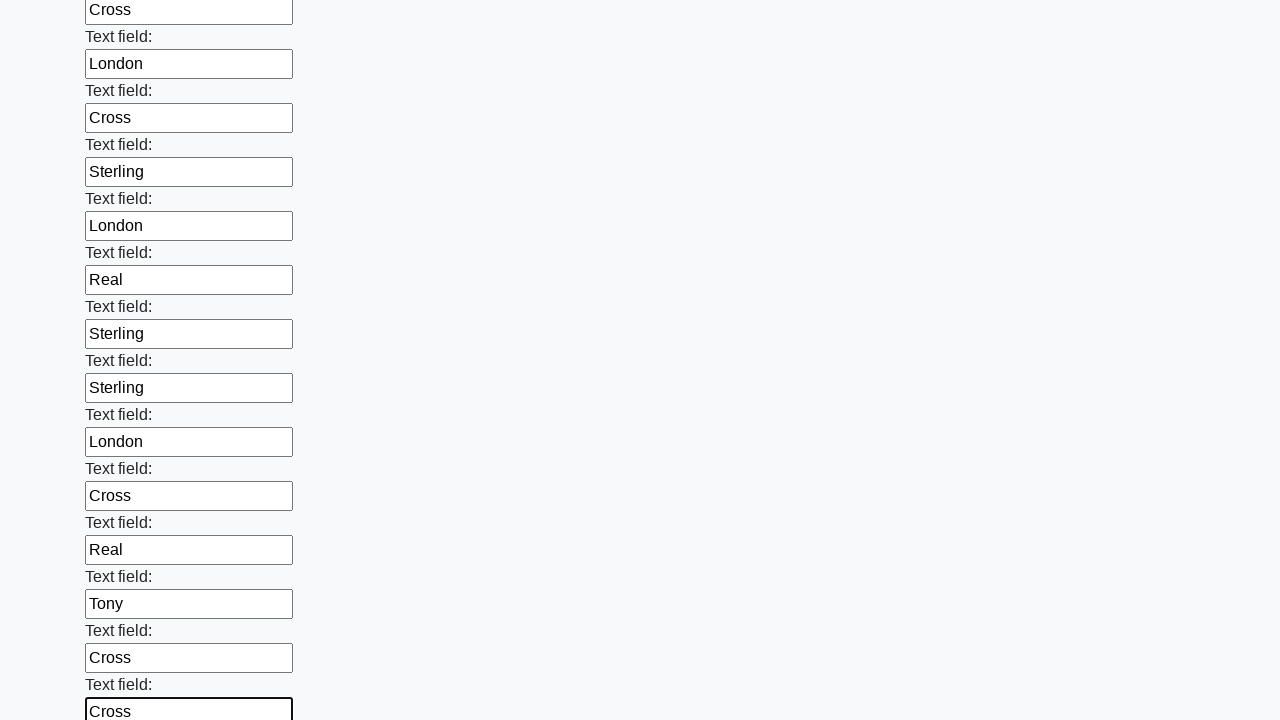

Filled an input field with a random name on .first_block input >> nth=51
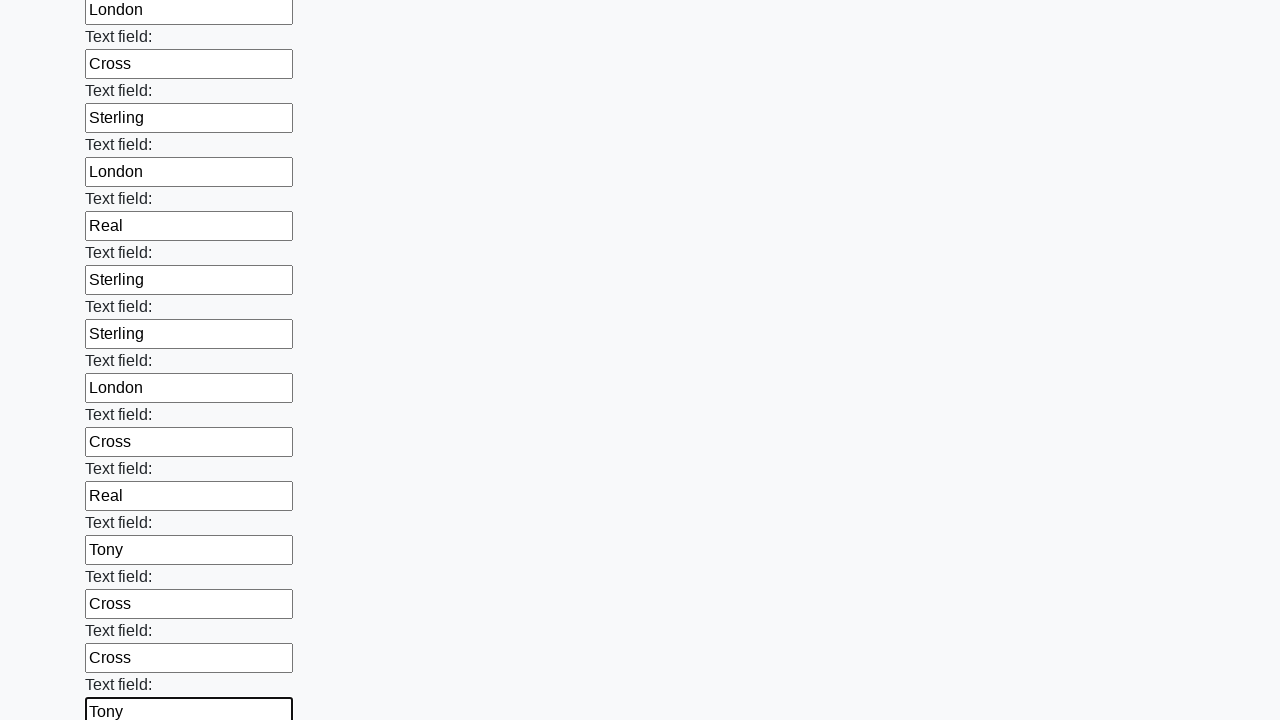

Filled an input field with a random name on .first_block input >> nth=52
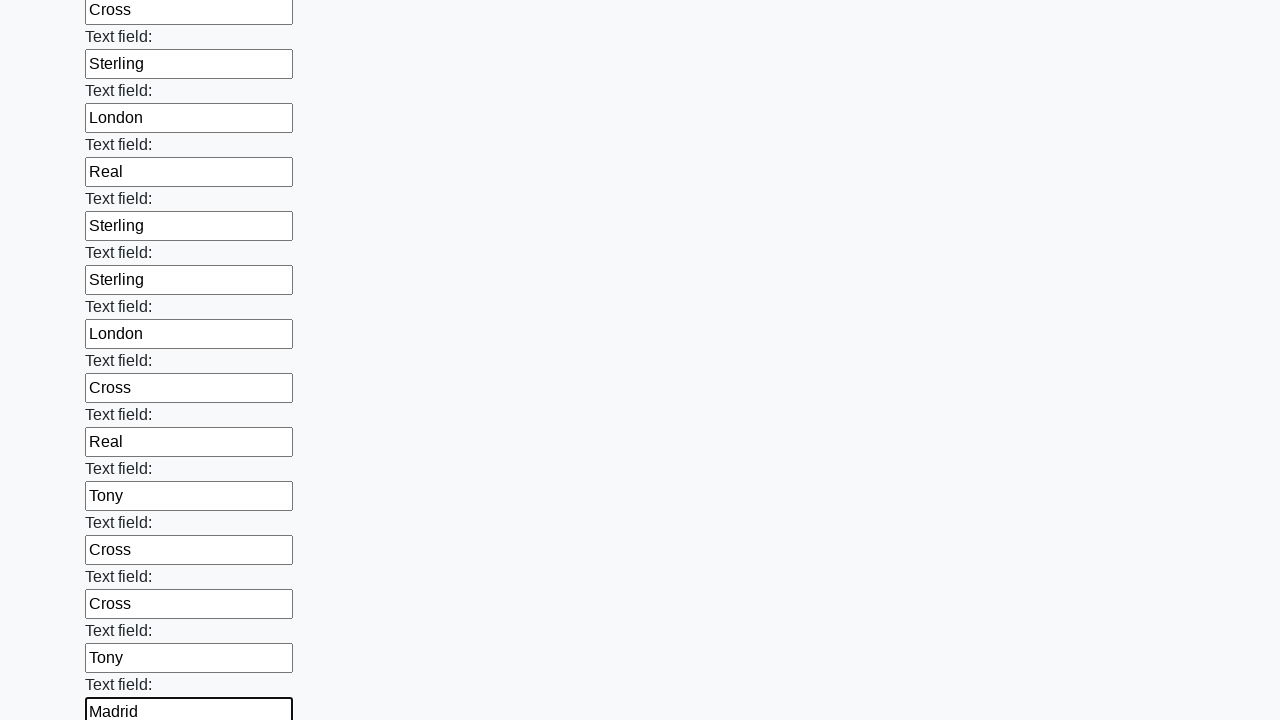

Filled an input field with a random name on .first_block input >> nth=53
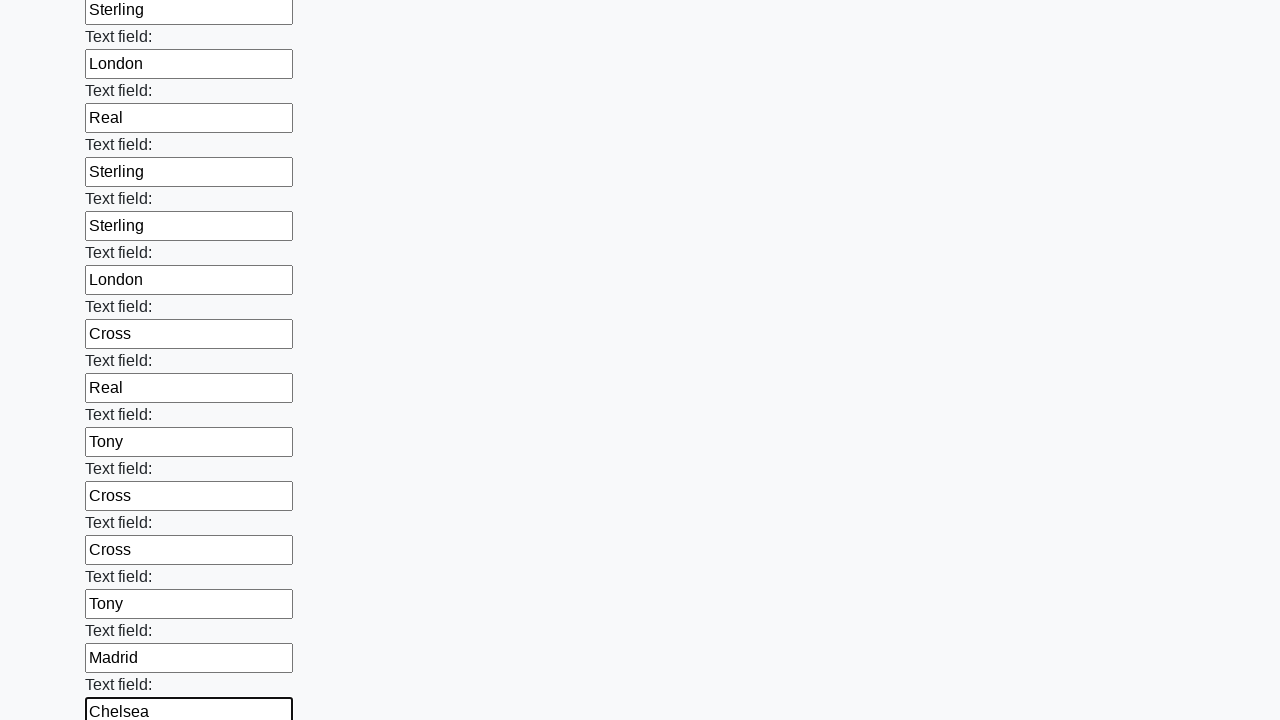

Filled an input field with a random name on .first_block input >> nth=54
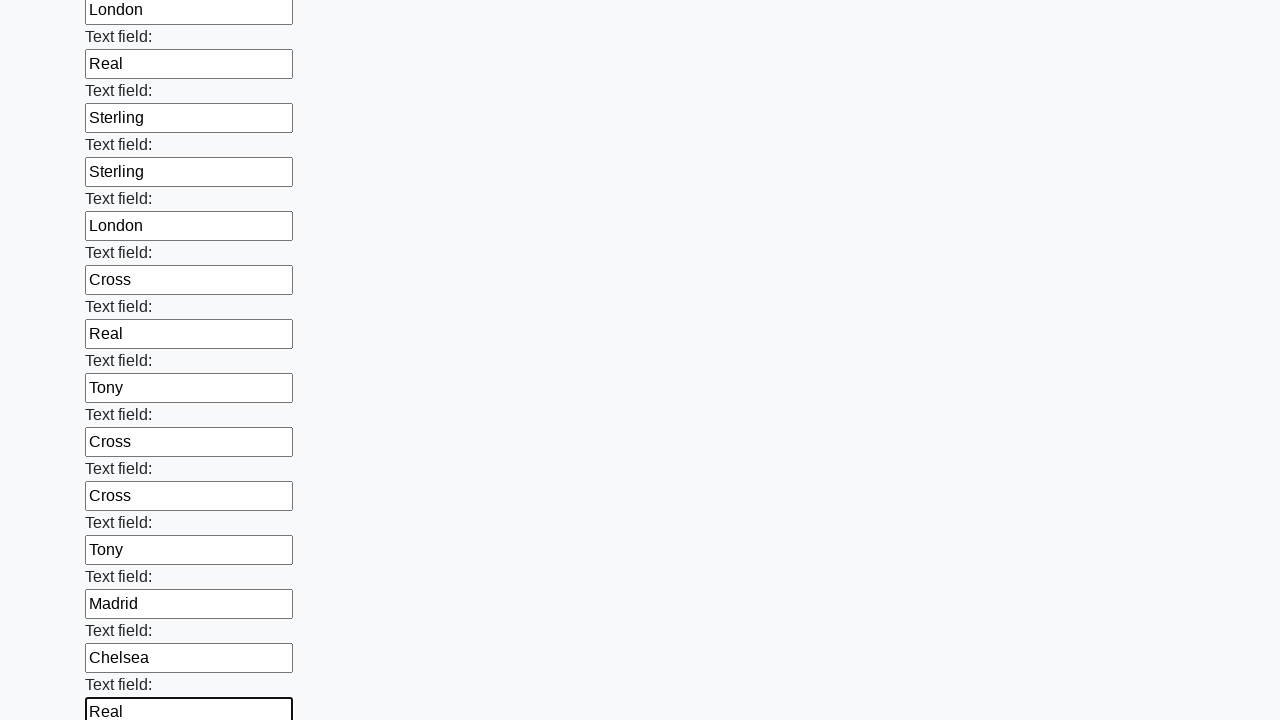

Filled an input field with a random name on .first_block input >> nth=55
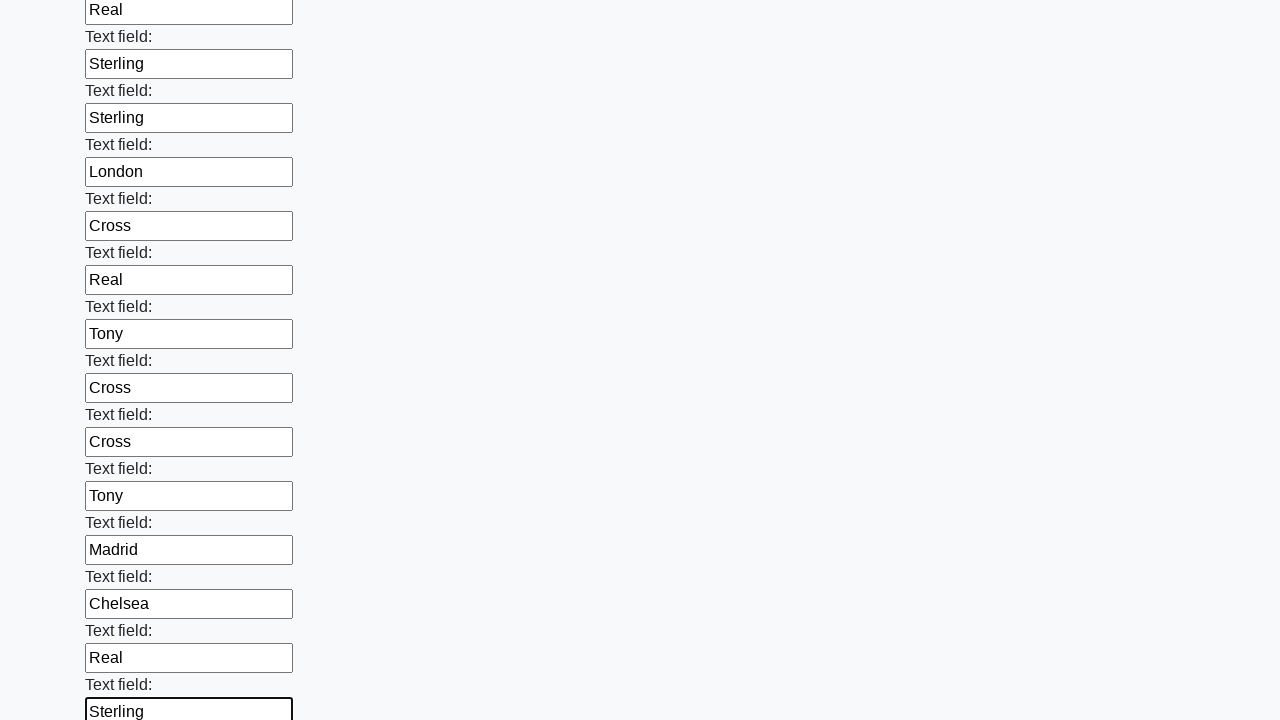

Filled an input field with a random name on .first_block input >> nth=56
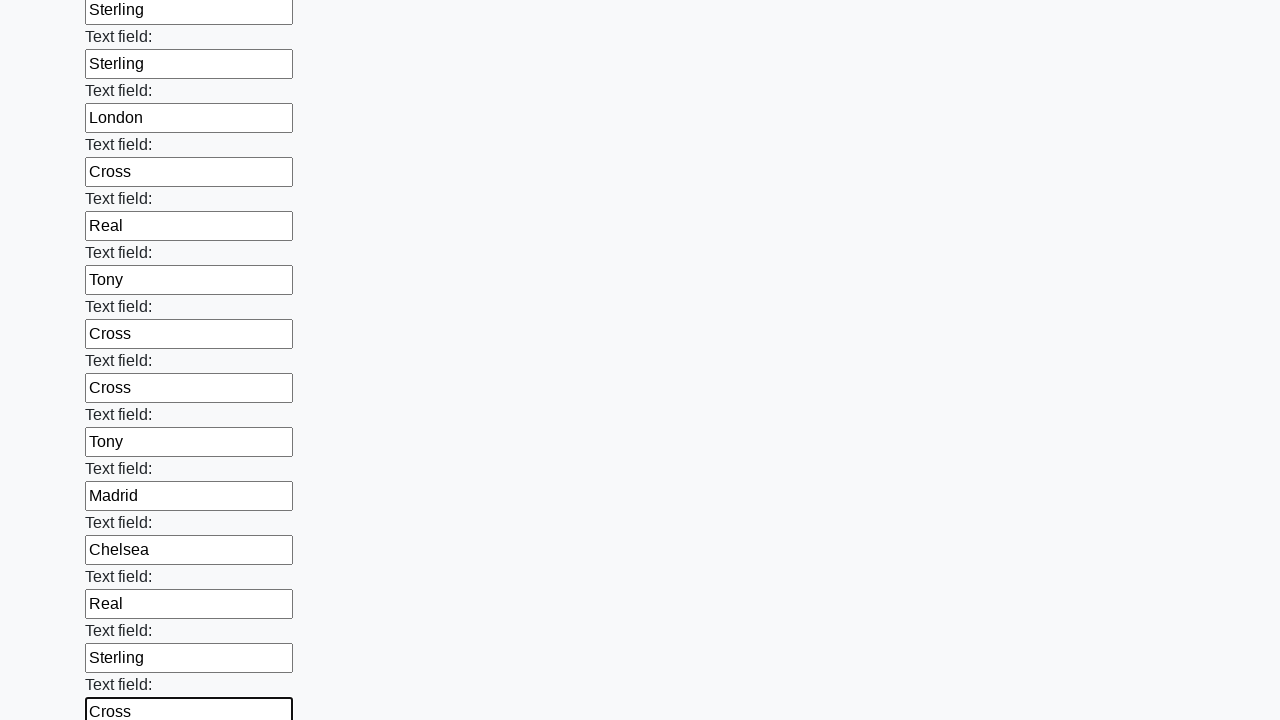

Filled an input field with a random name on .first_block input >> nth=57
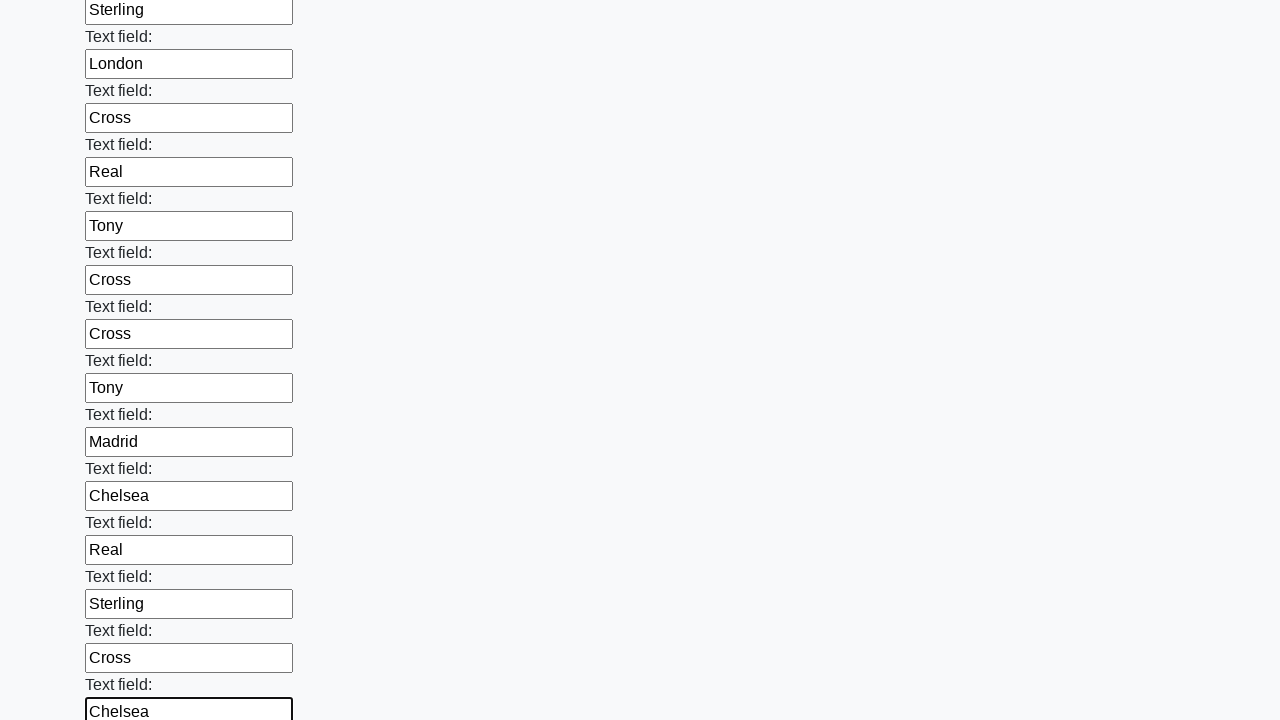

Filled an input field with a random name on .first_block input >> nth=58
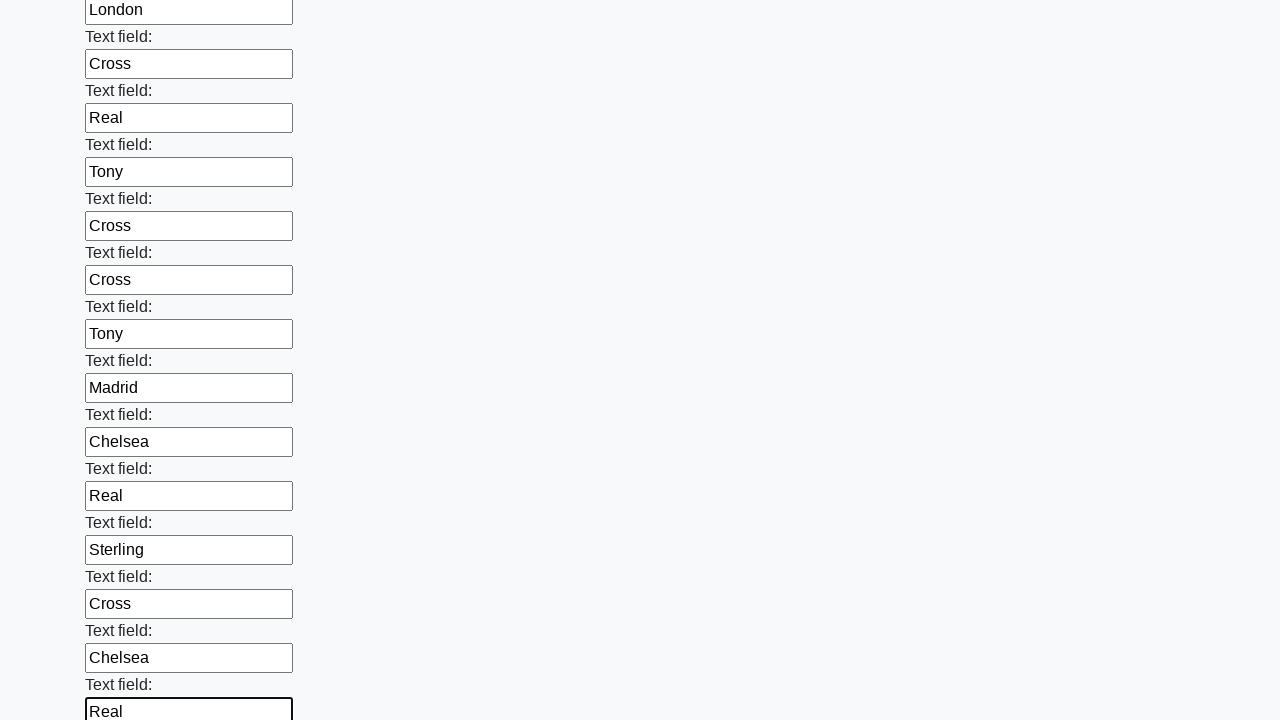

Filled an input field with a random name on .first_block input >> nth=59
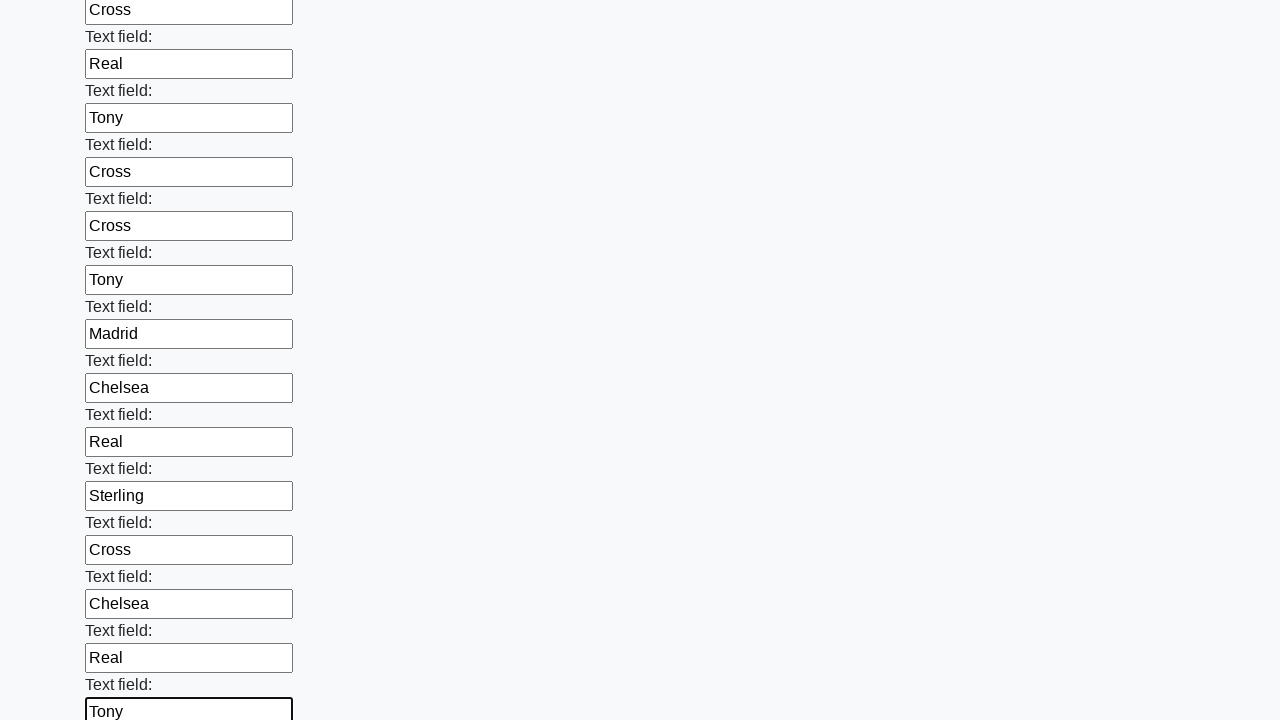

Filled an input field with a random name on .first_block input >> nth=60
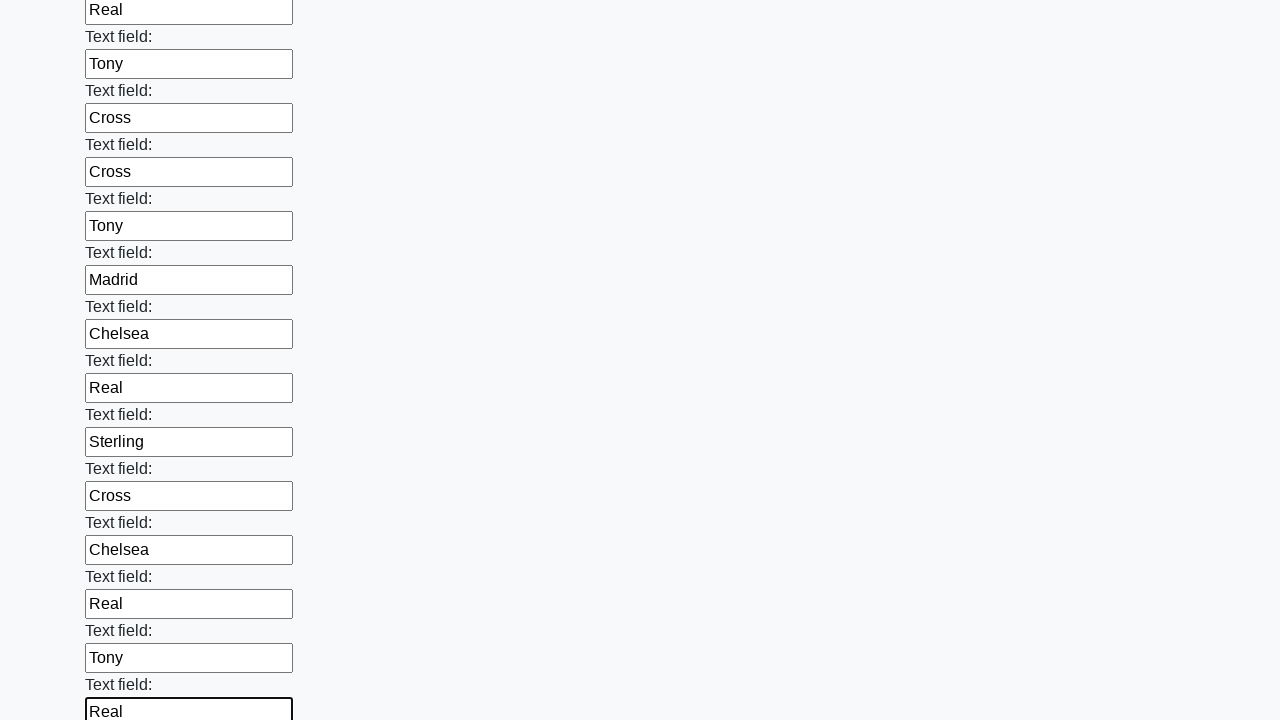

Filled an input field with a random name on .first_block input >> nth=61
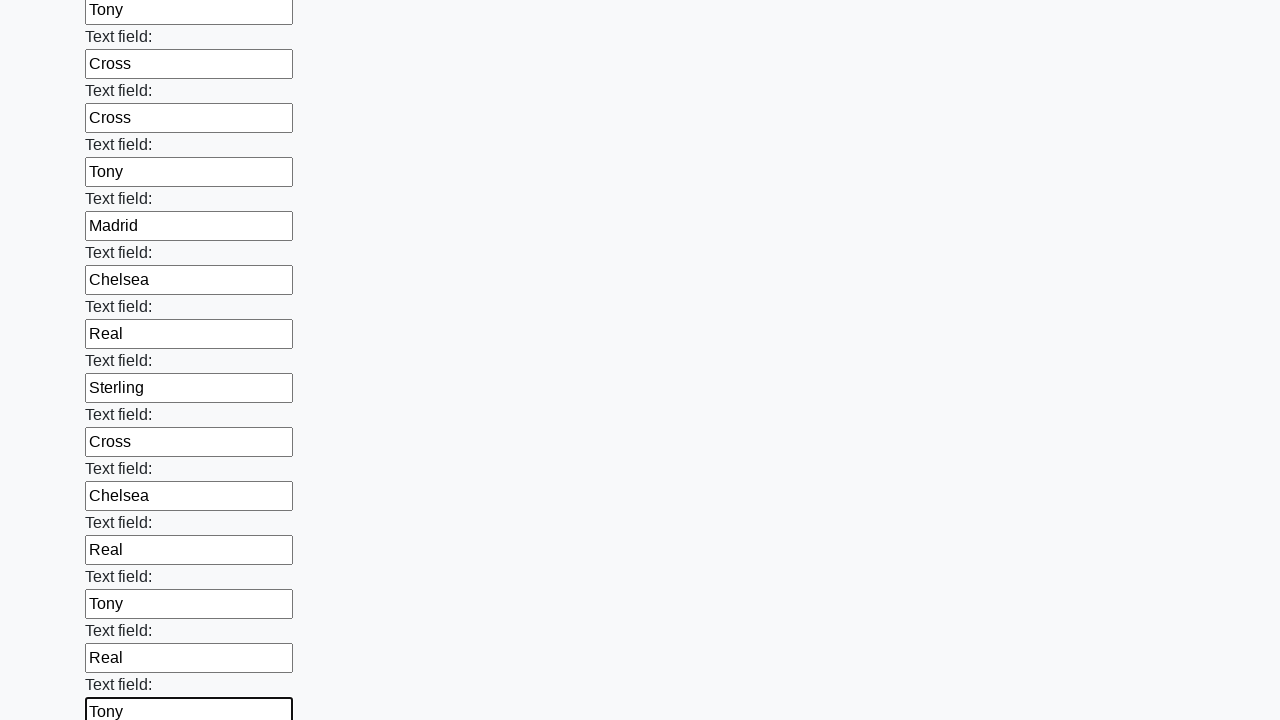

Filled an input field with a random name on .first_block input >> nth=62
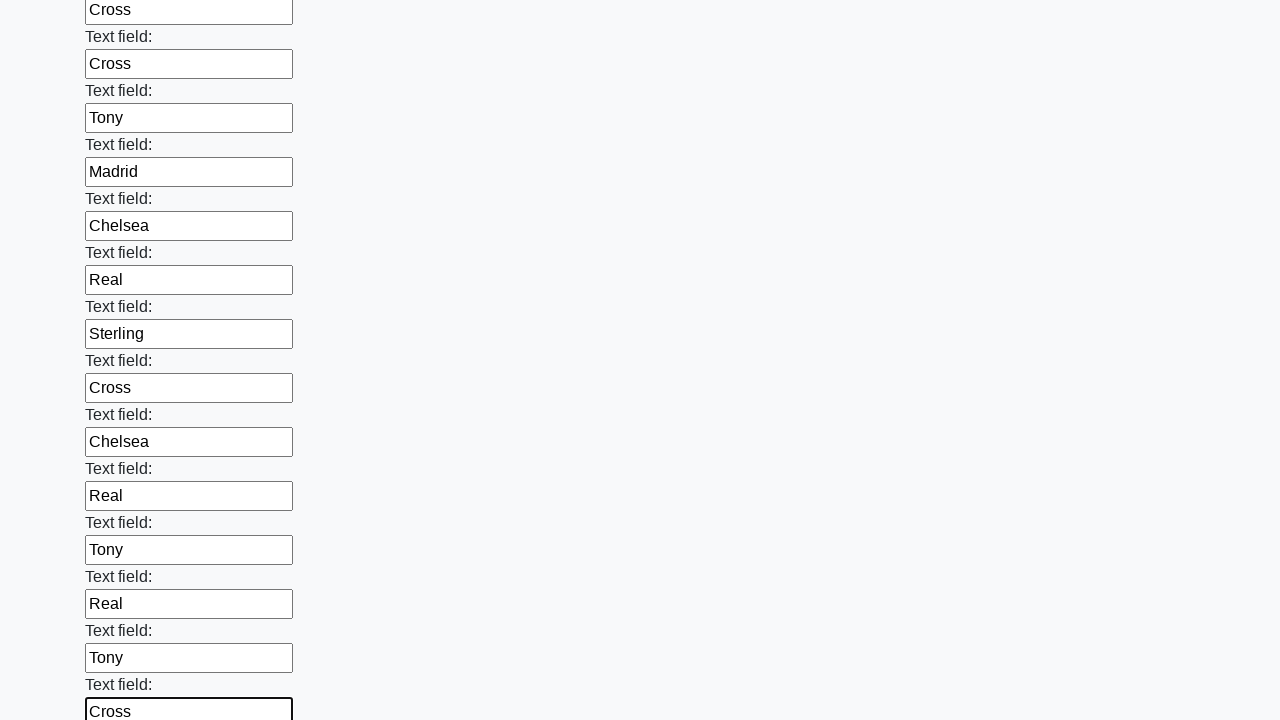

Filled an input field with a random name on .first_block input >> nth=63
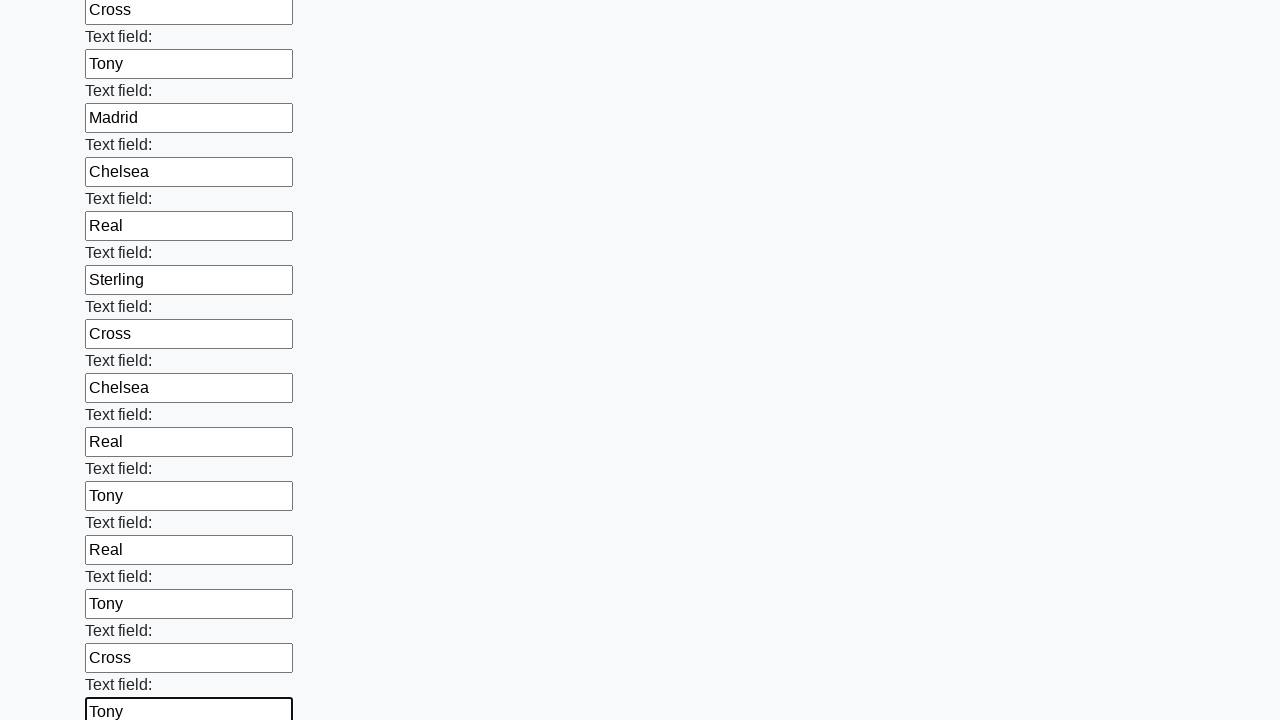

Filled an input field with a random name on .first_block input >> nth=64
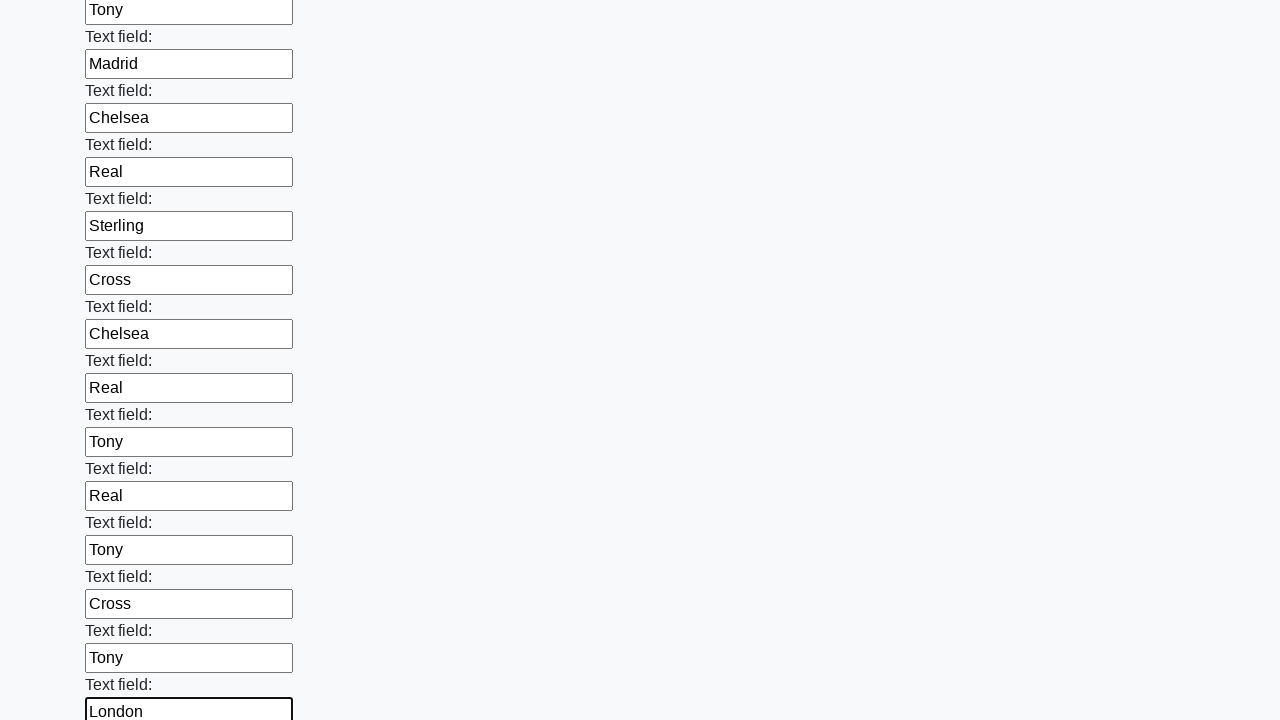

Filled an input field with a random name on .first_block input >> nth=65
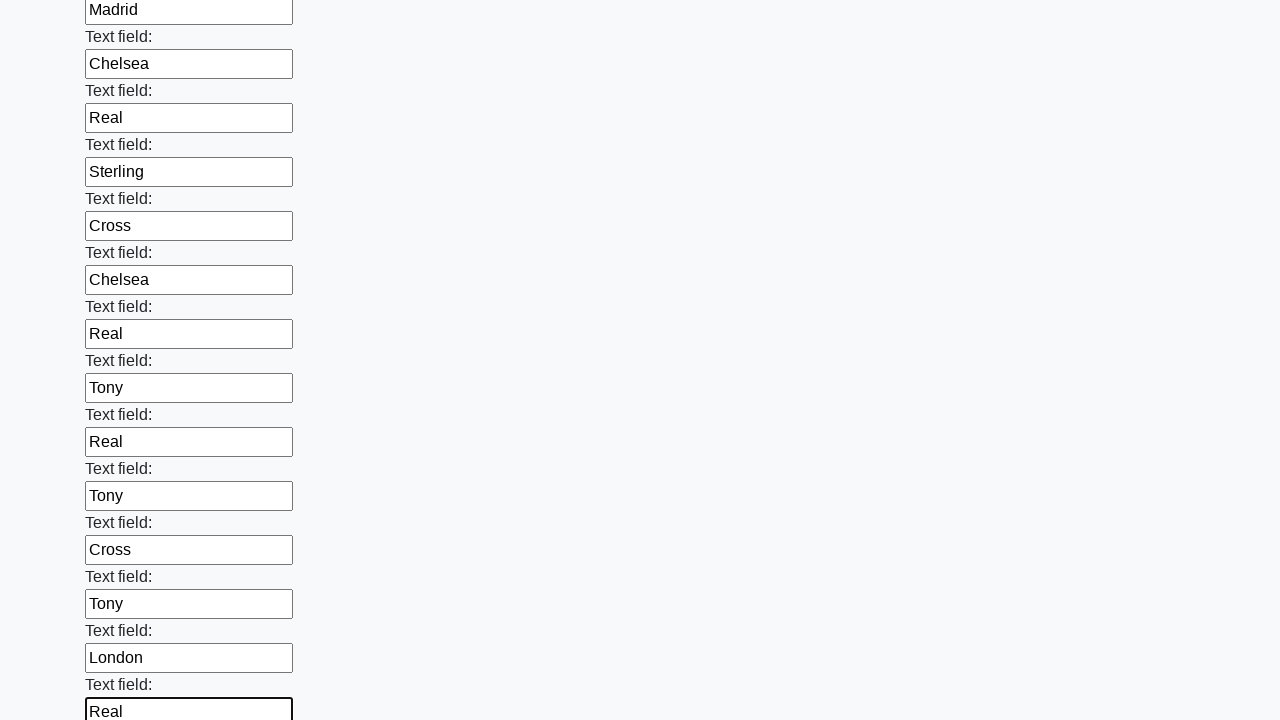

Filled an input field with a random name on .first_block input >> nth=66
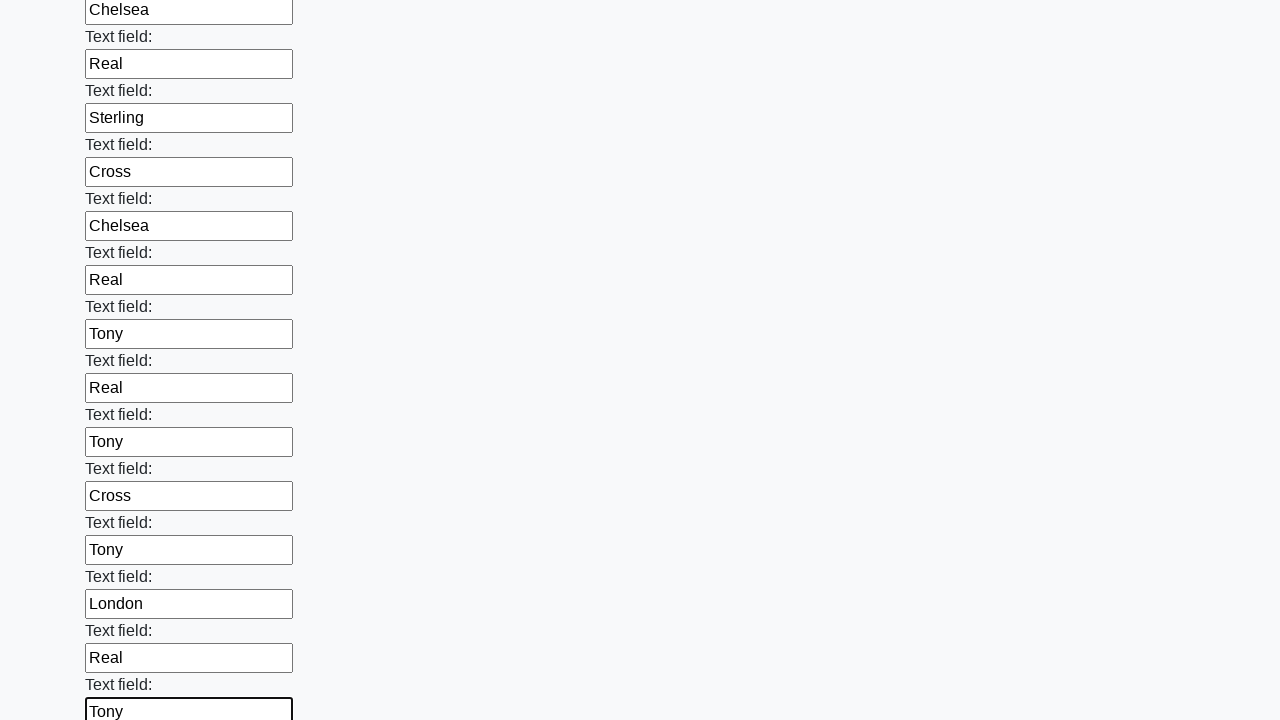

Filled an input field with a random name on .first_block input >> nth=67
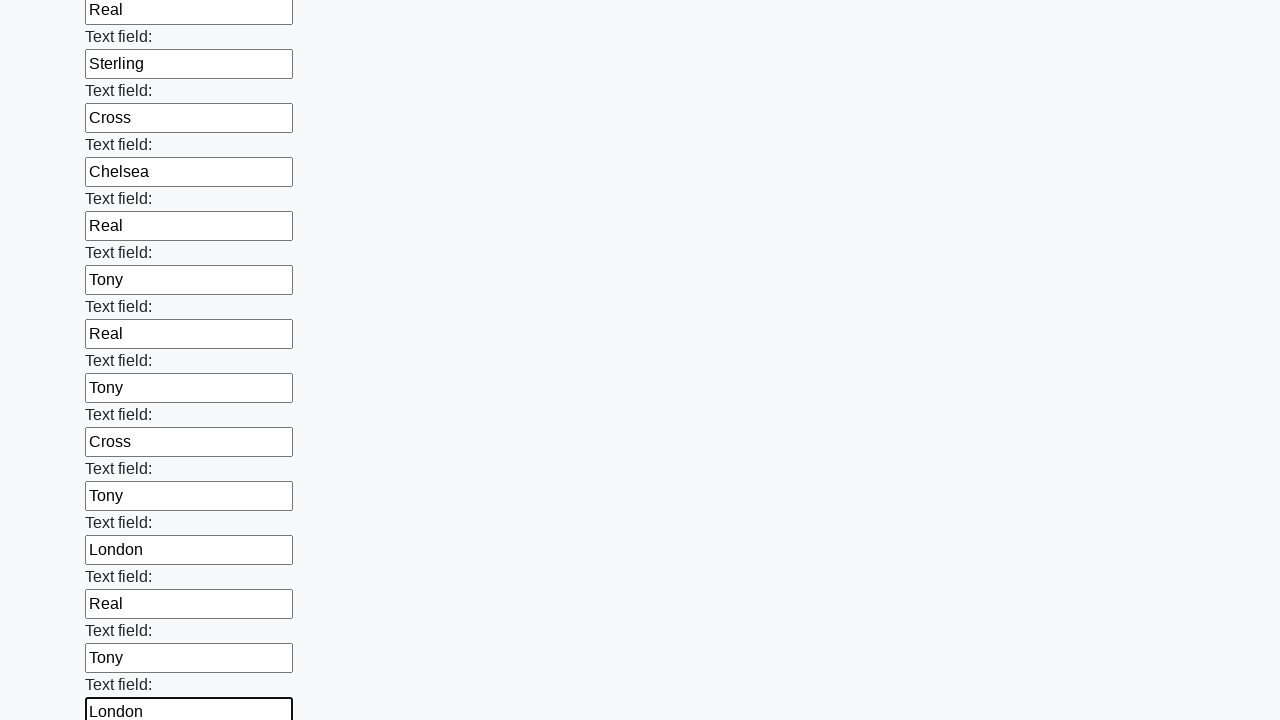

Filled an input field with a random name on .first_block input >> nth=68
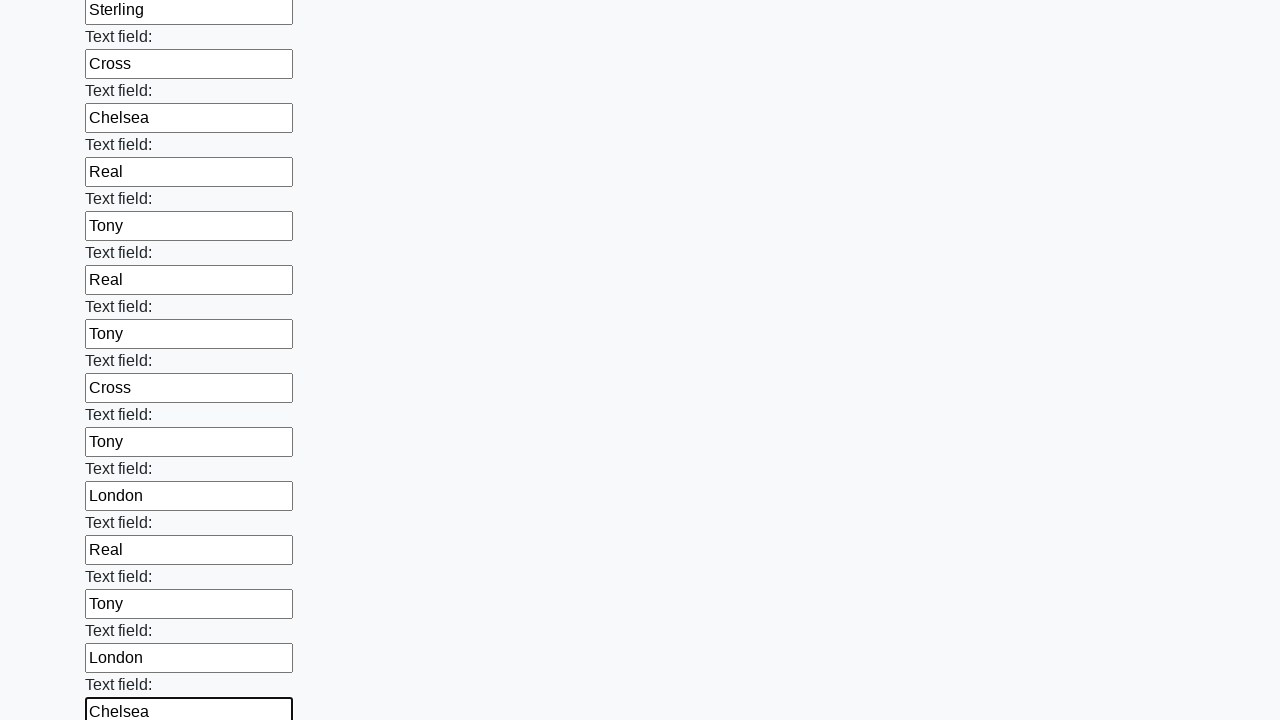

Filled an input field with a random name on .first_block input >> nth=69
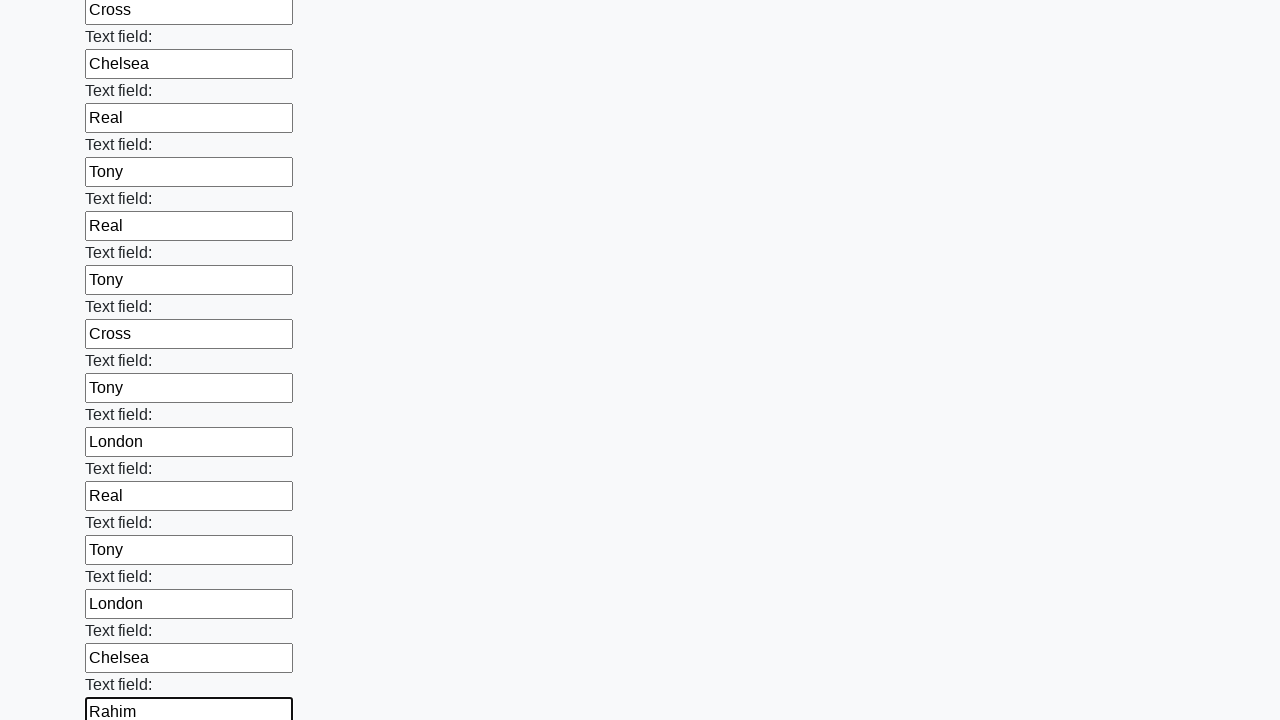

Filled an input field with a random name on .first_block input >> nth=70
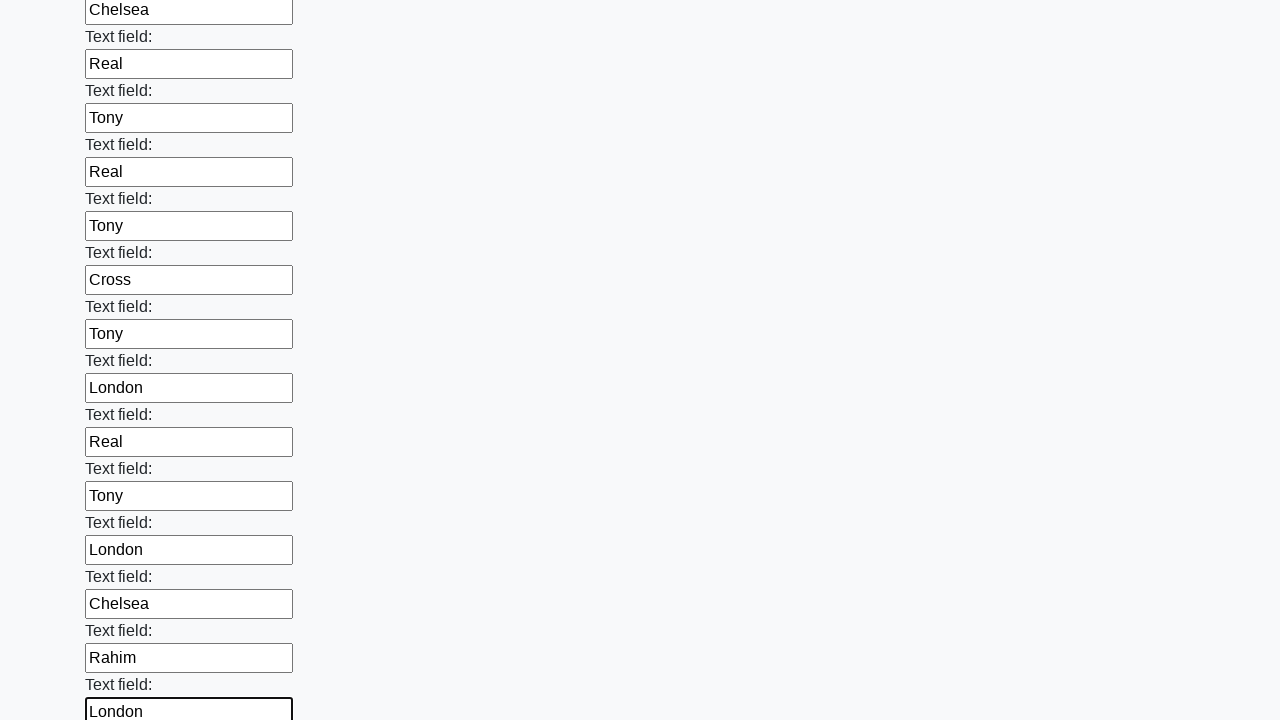

Filled an input field with a random name on .first_block input >> nth=71
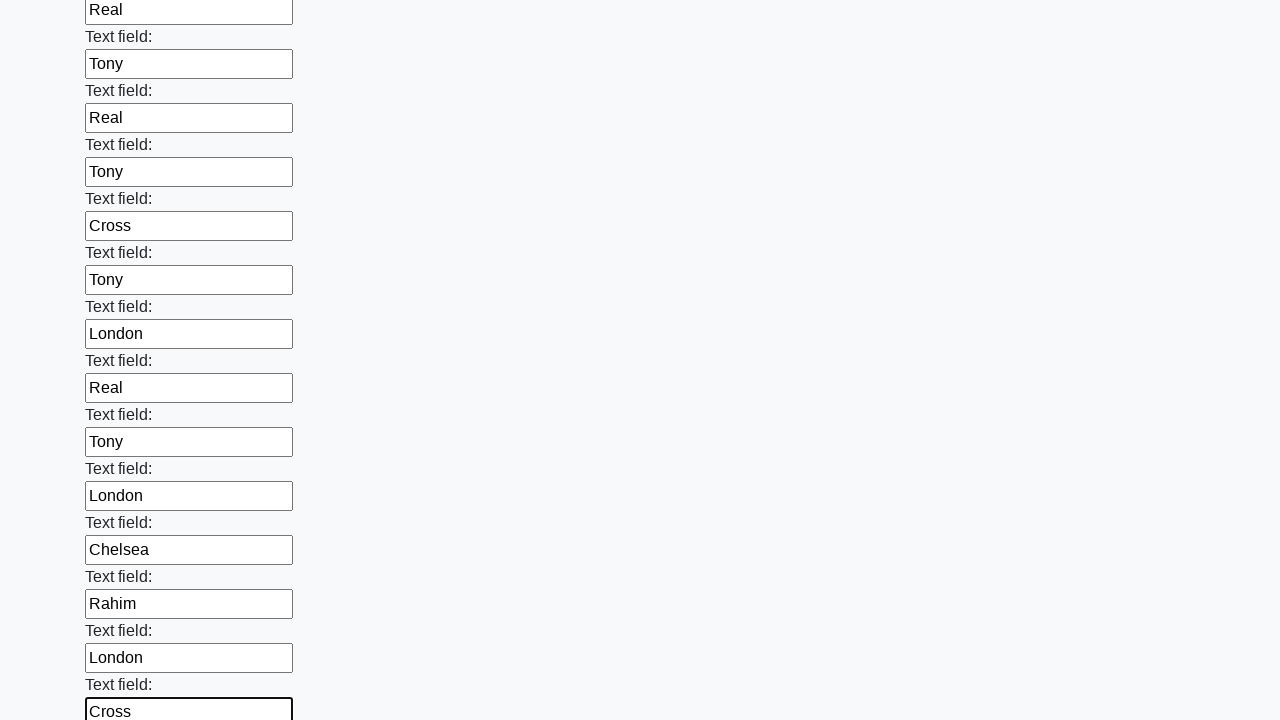

Filled an input field with a random name on .first_block input >> nth=72
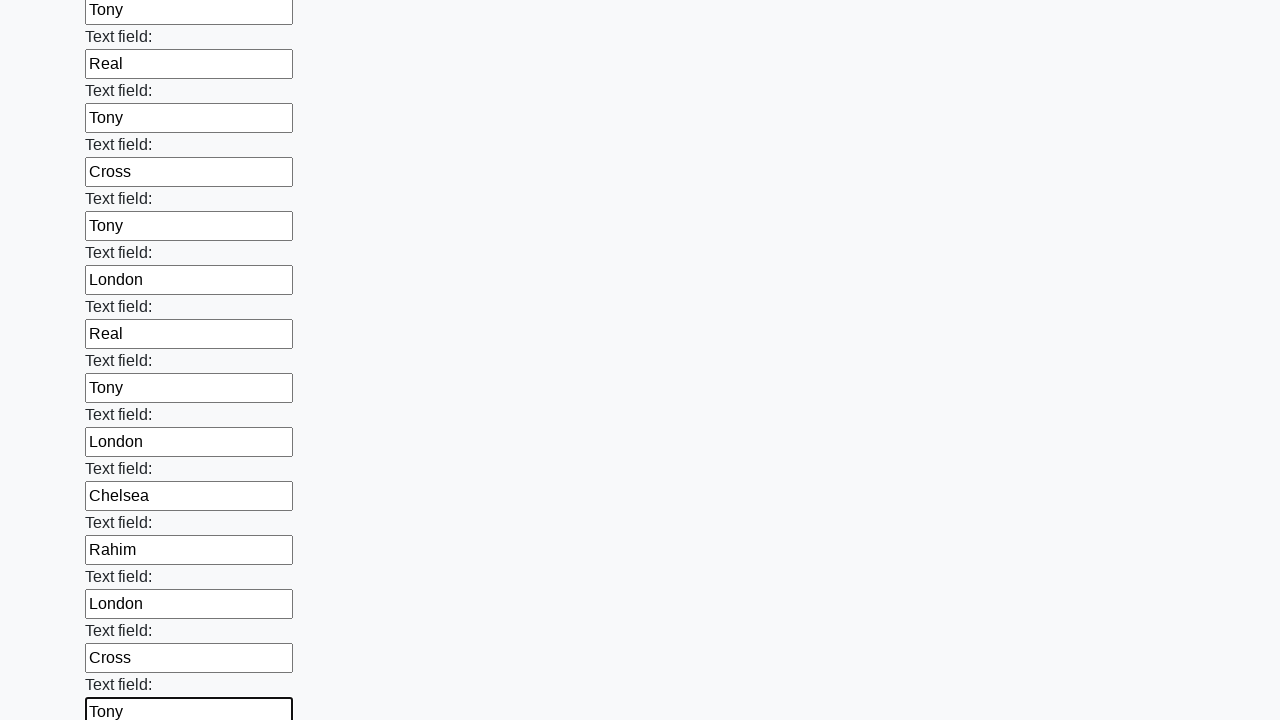

Filled an input field with a random name on .first_block input >> nth=73
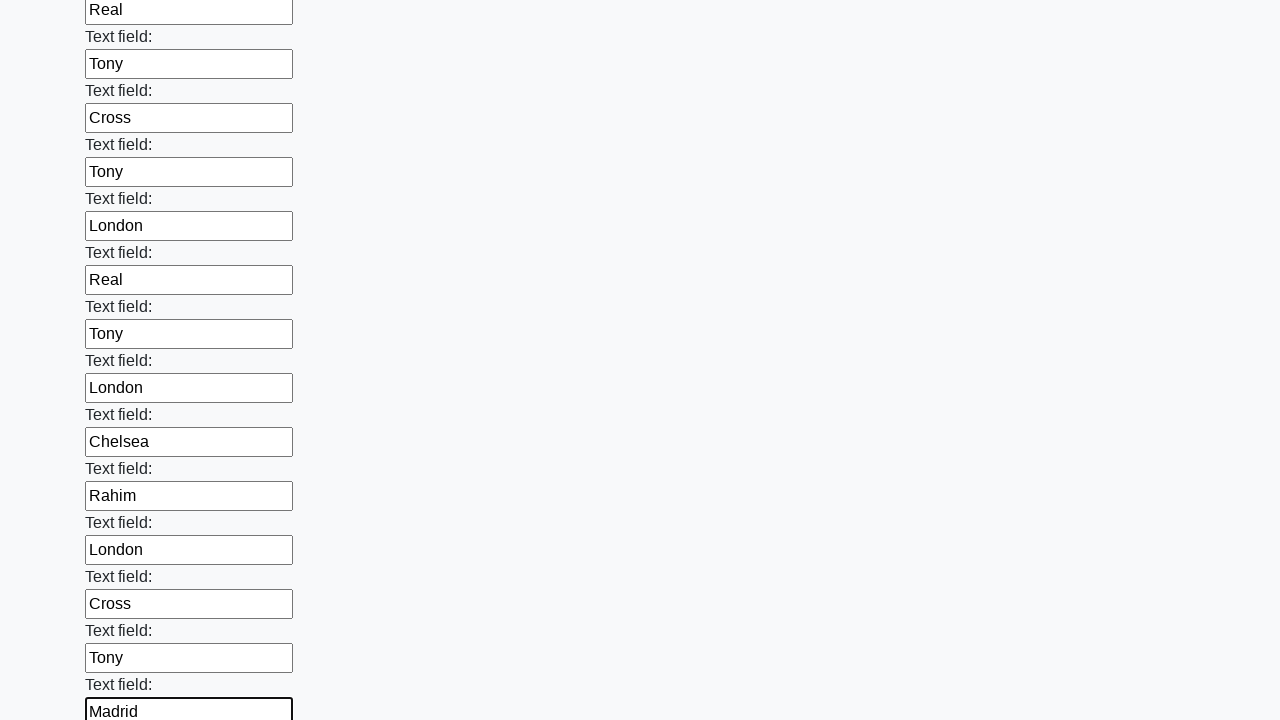

Filled an input field with a random name on .first_block input >> nth=74
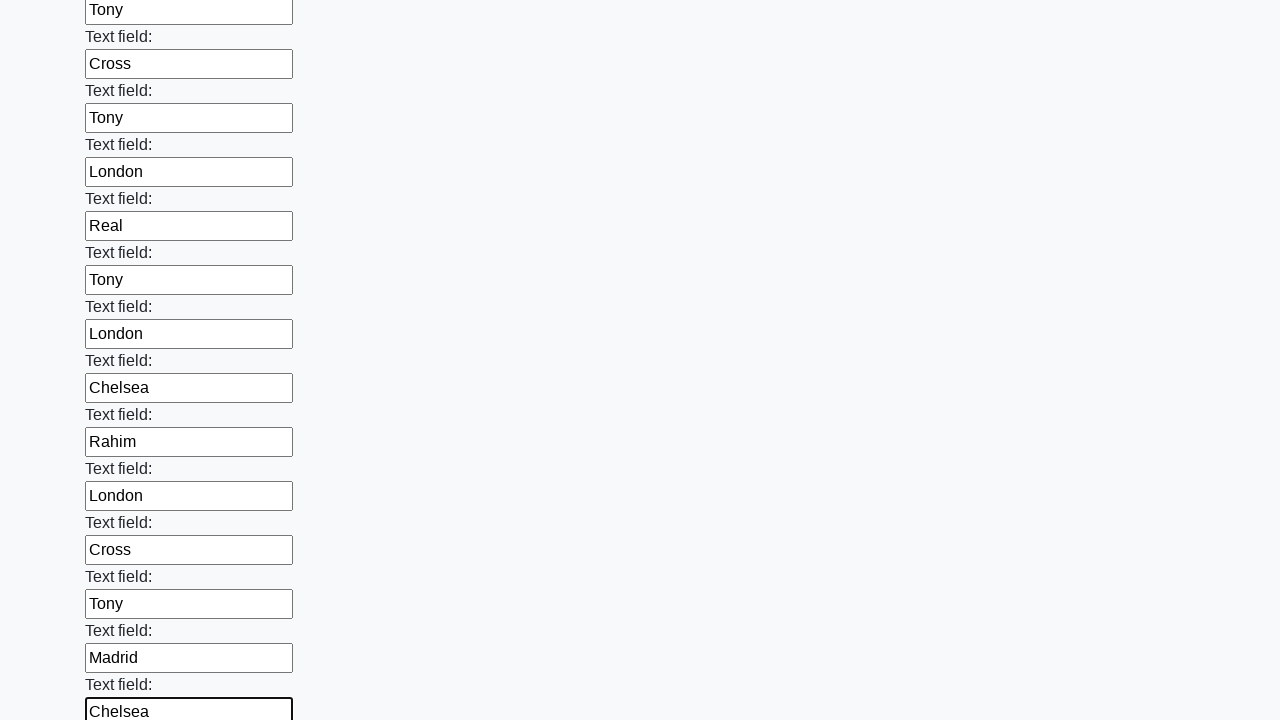

Filled an input field with a random name on .first_block input >> nth=75
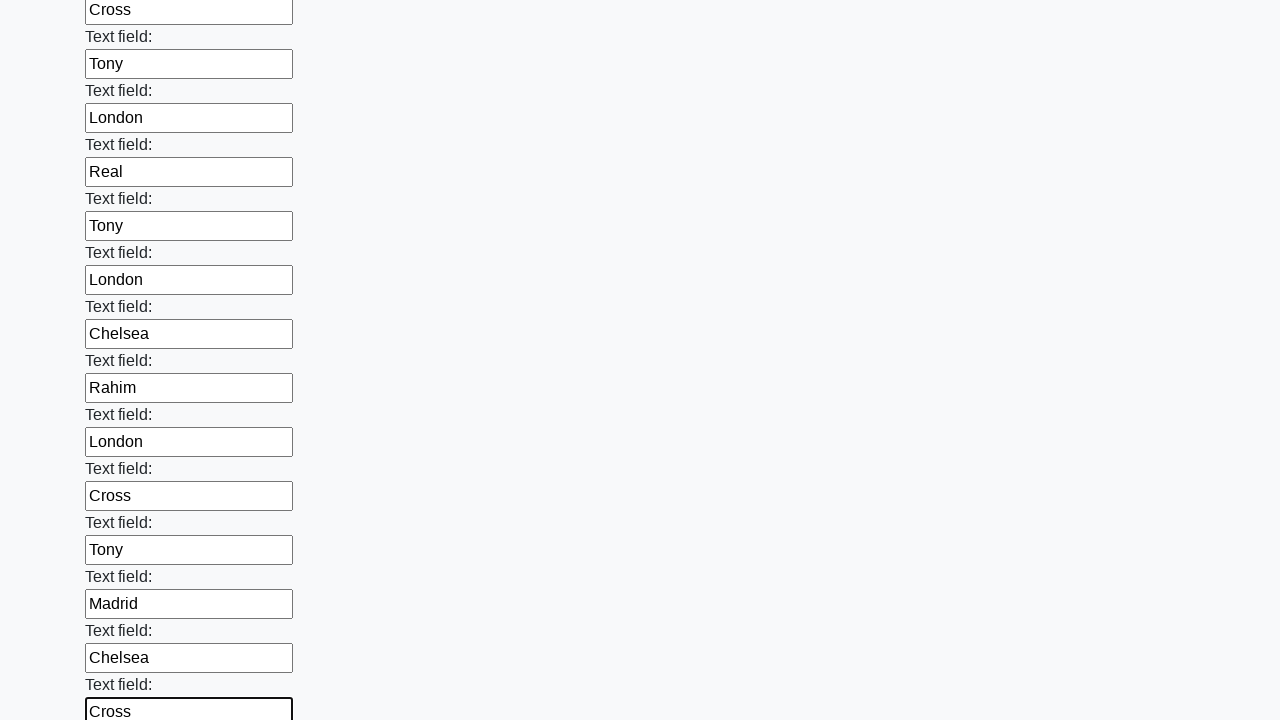

Filled an input field with a random name on .first_block input >> nth=76
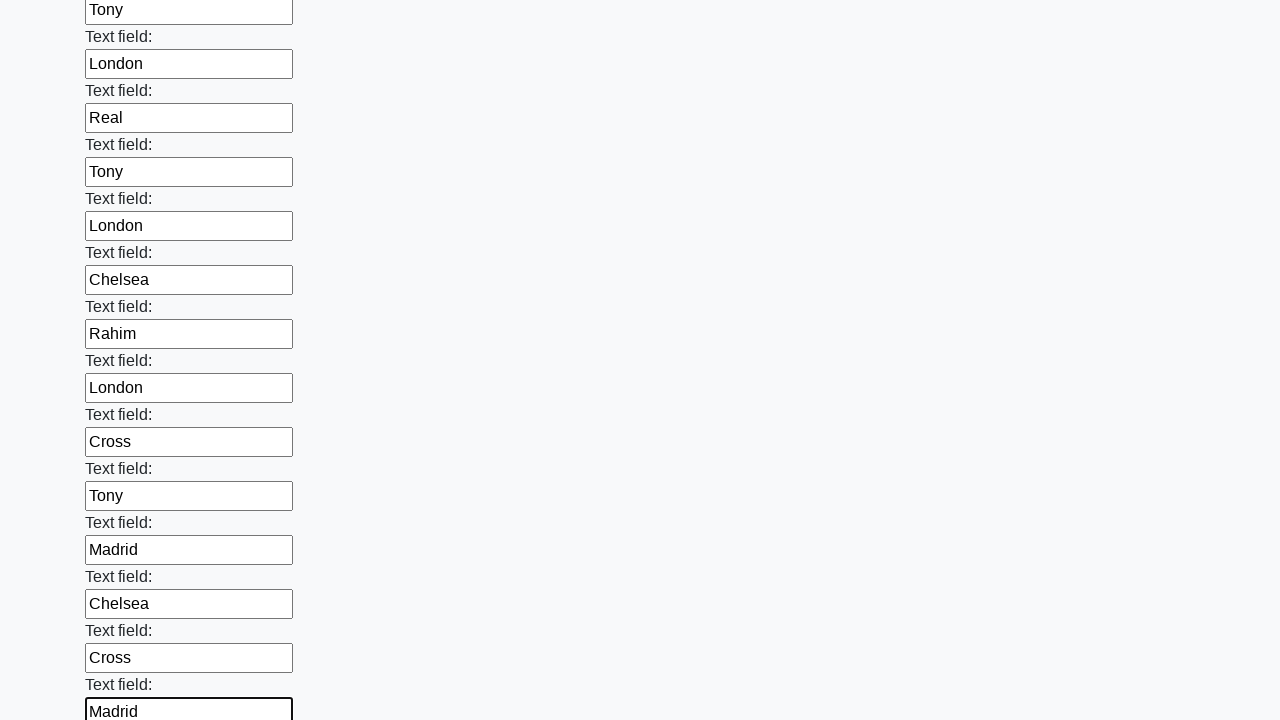

Filled an input field with a random name on .first_block input >> nth=77
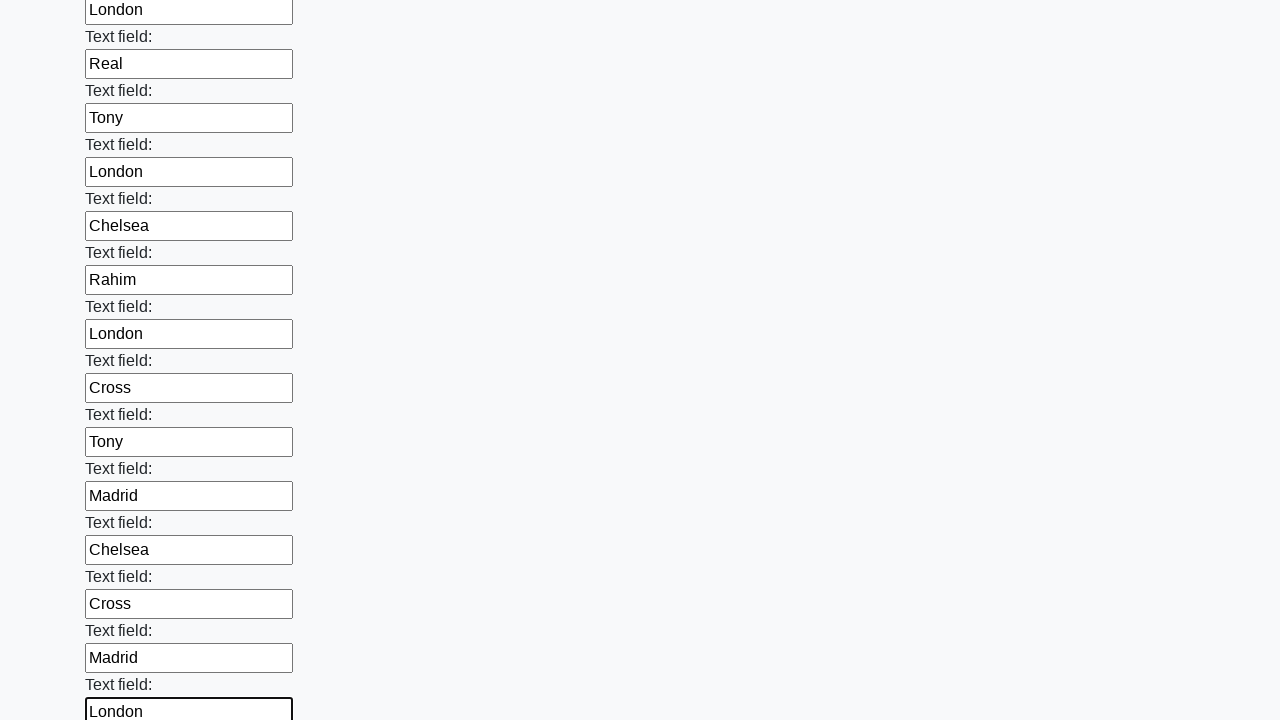

Filled an input field with a random name on .first_block input >> nth=78
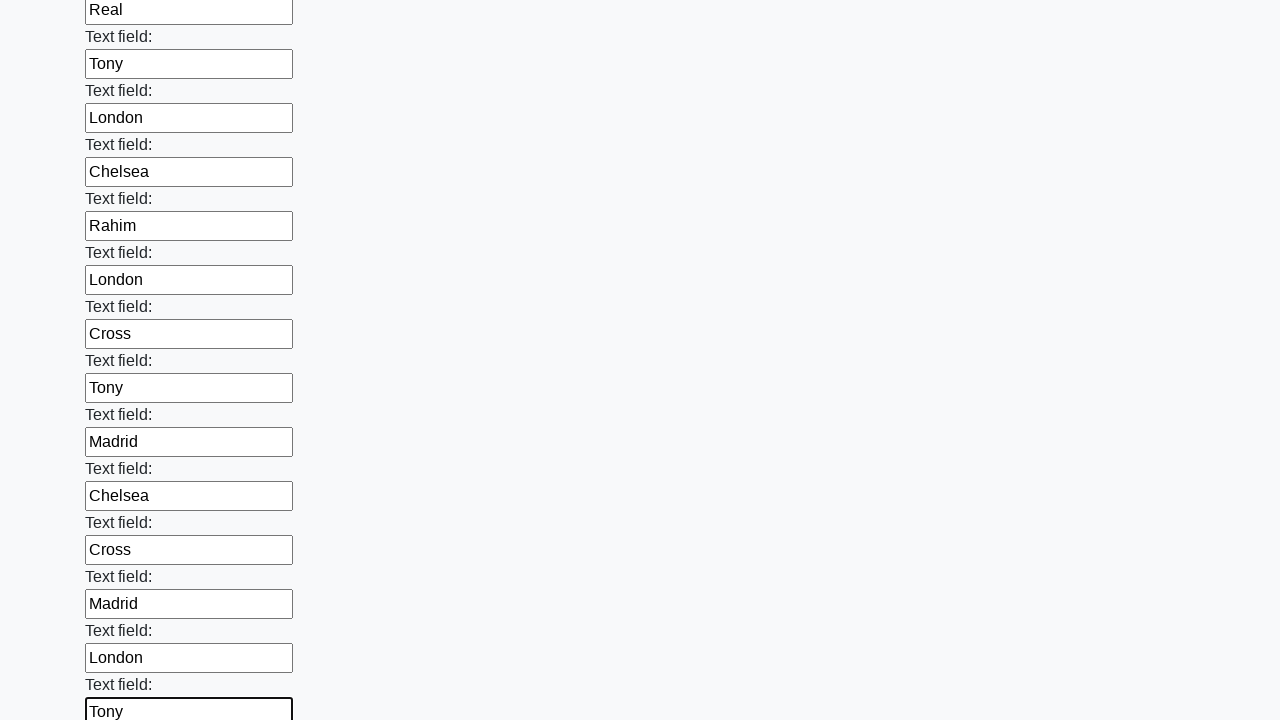

Filled an input field with a random name on .first_block input >> nth=79
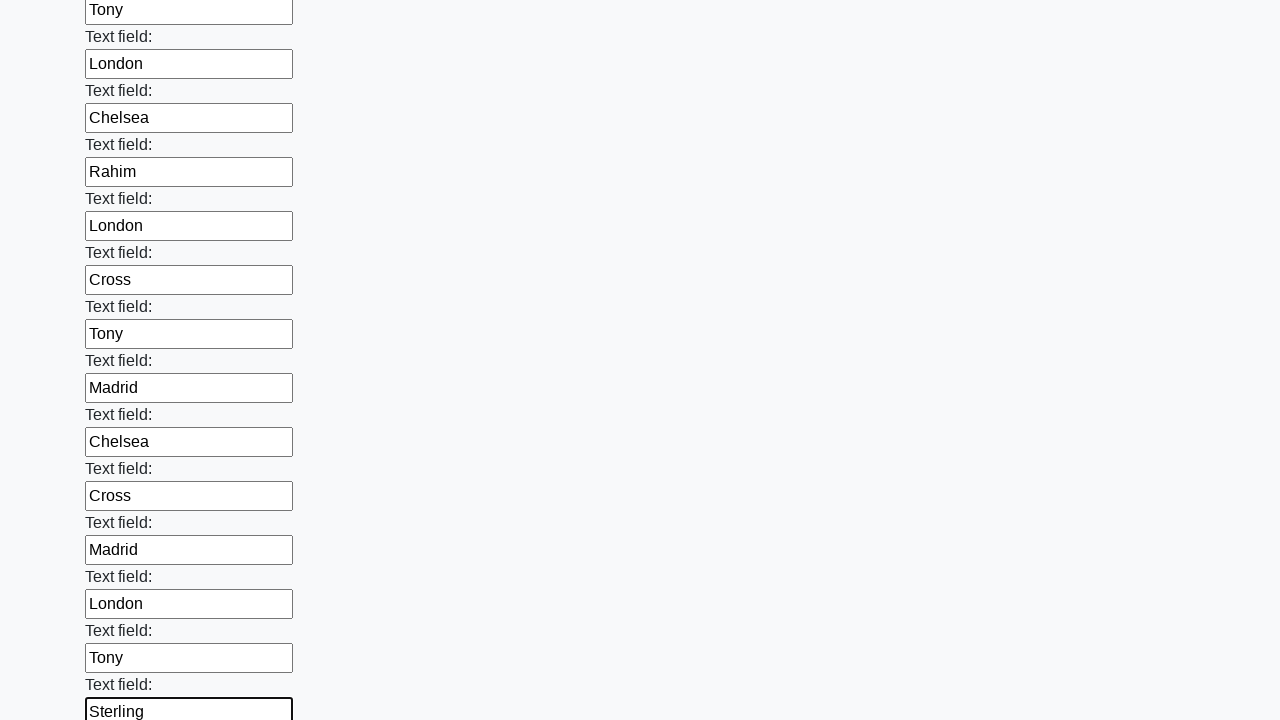

Filled an input field with a random name on .first_block input >> nth=80
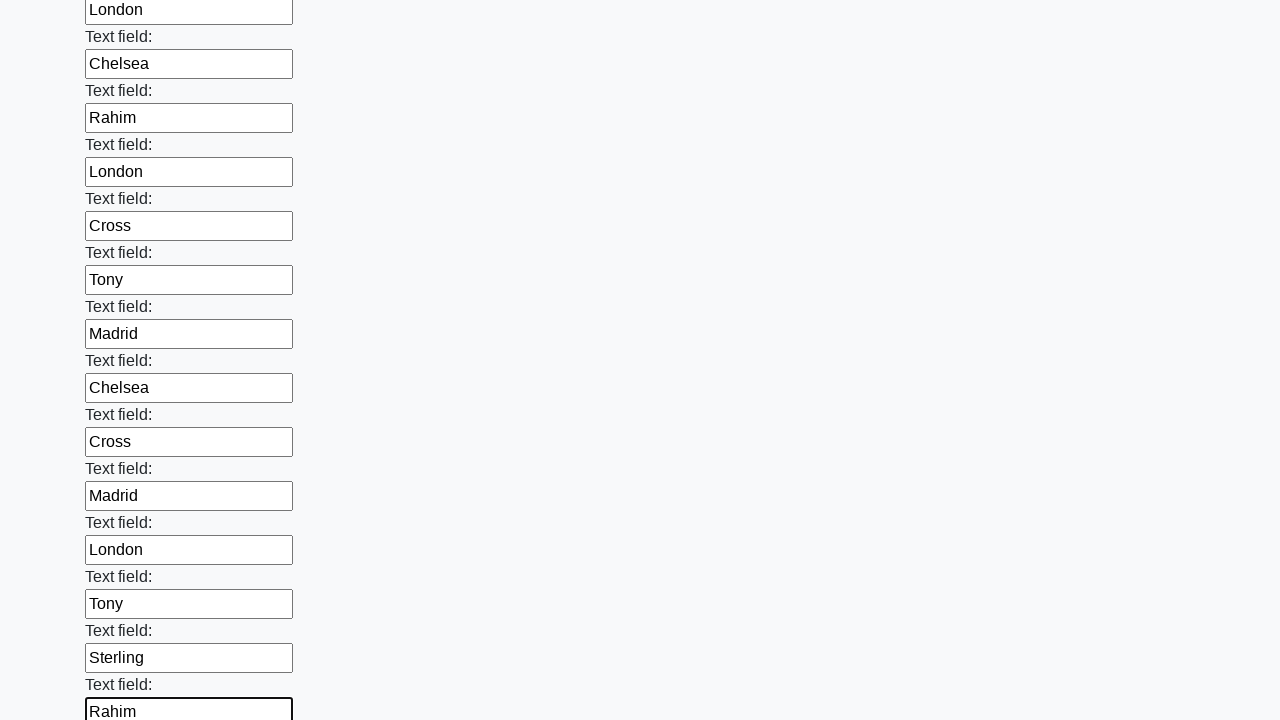

Filled an input field with a random name on .first_block input >> nth=81
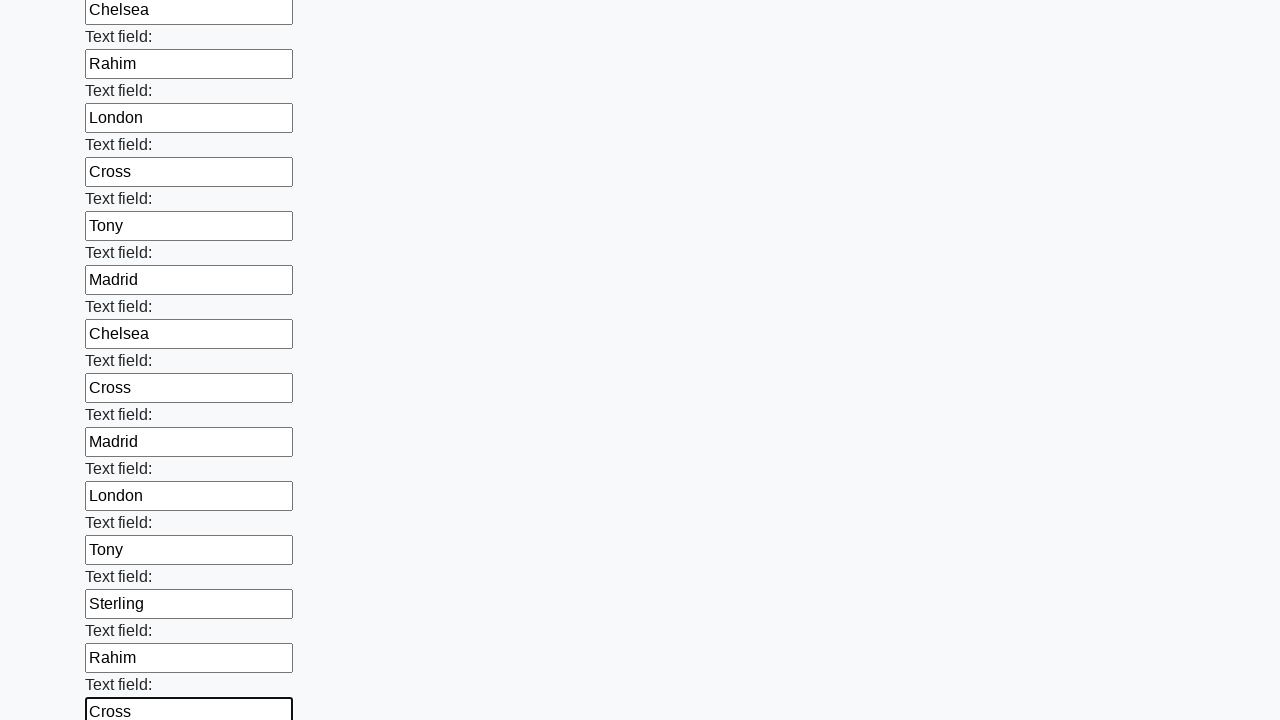

Filled an input field with a random name on .first_block input >> nth=82
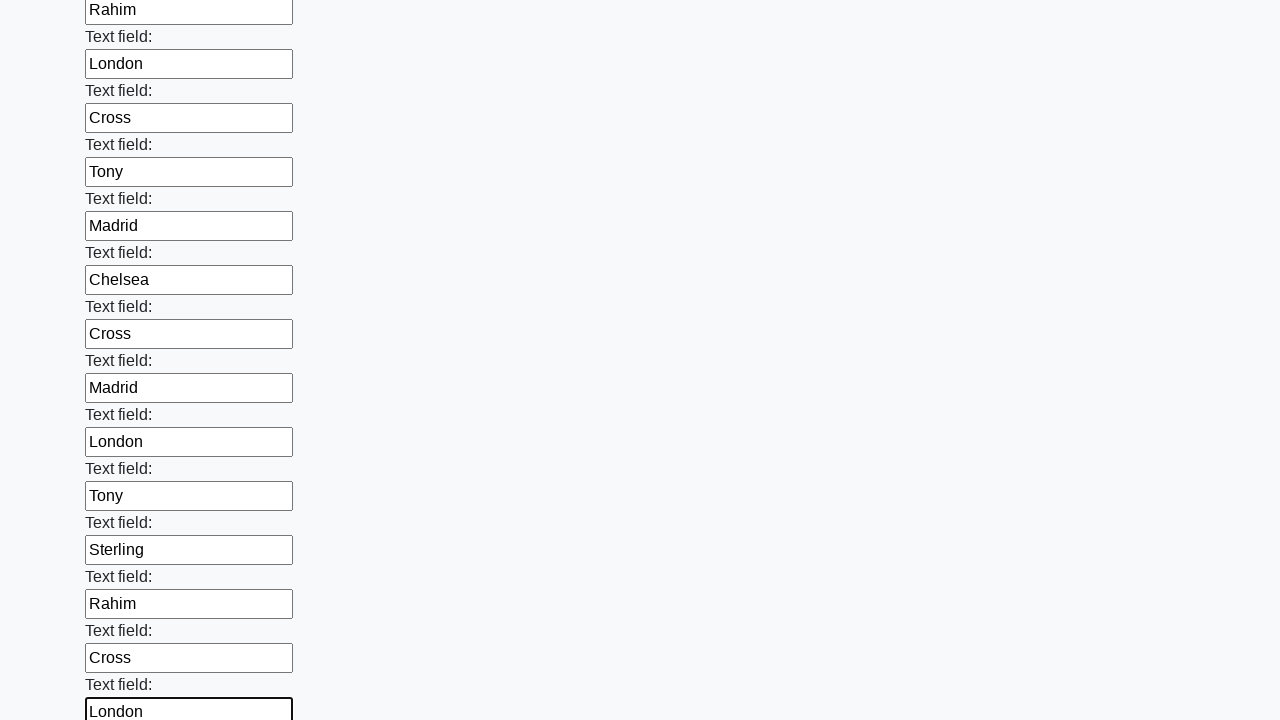

Filled an input field with a random name on .first_block input >> nth=83
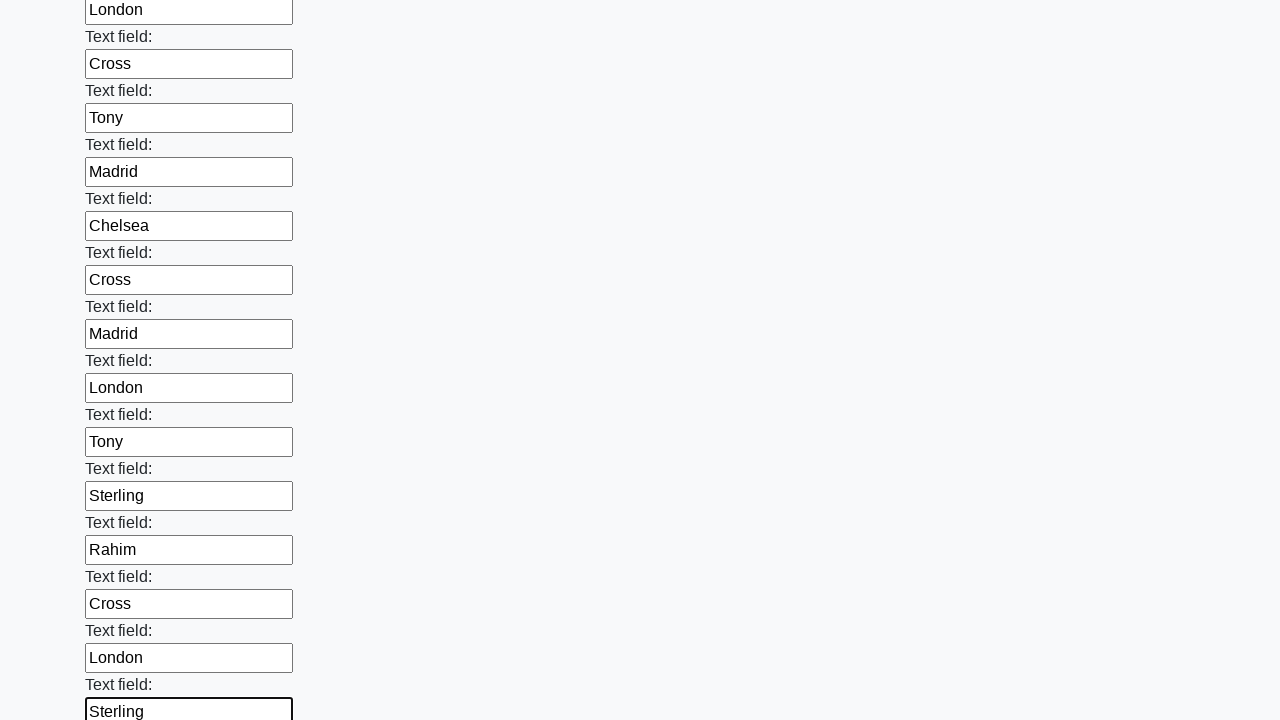

Filled an input field with a random name on .first_block input >> nth=84
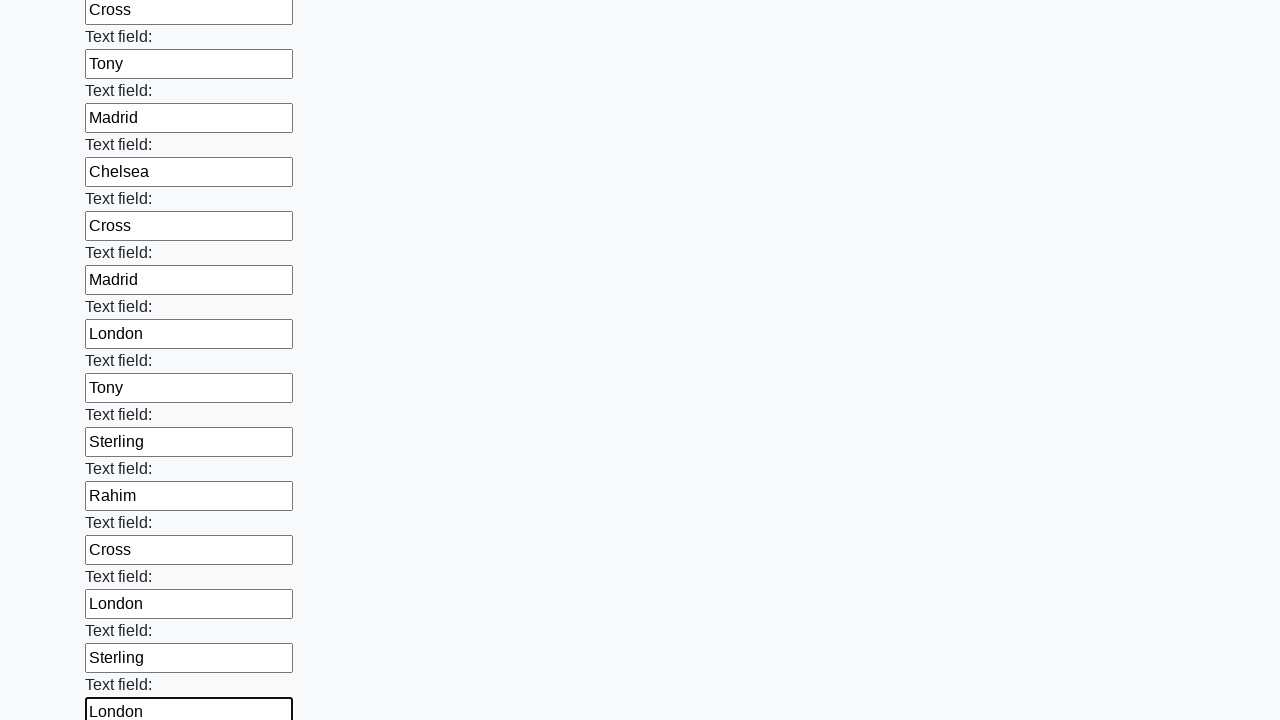

Filled an input field with a random name on .first_block input >> nth=85
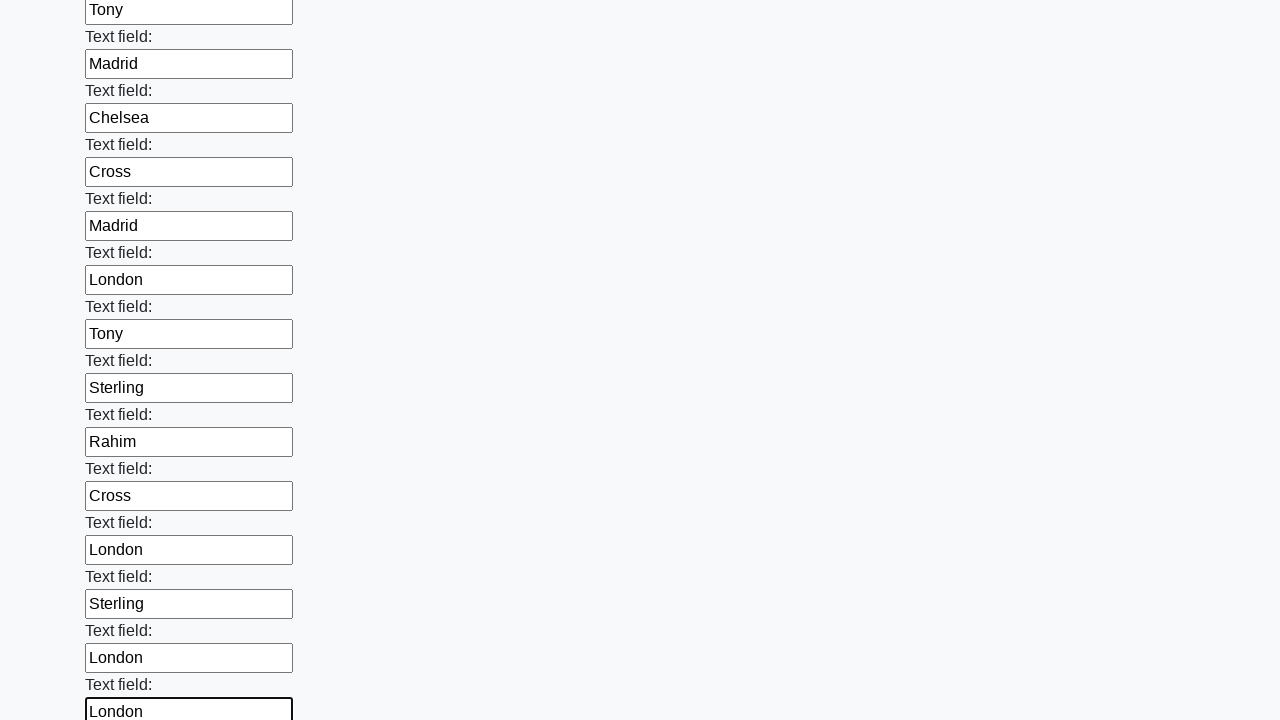

Filled an input field with a random name on .first_block input >> nth=86
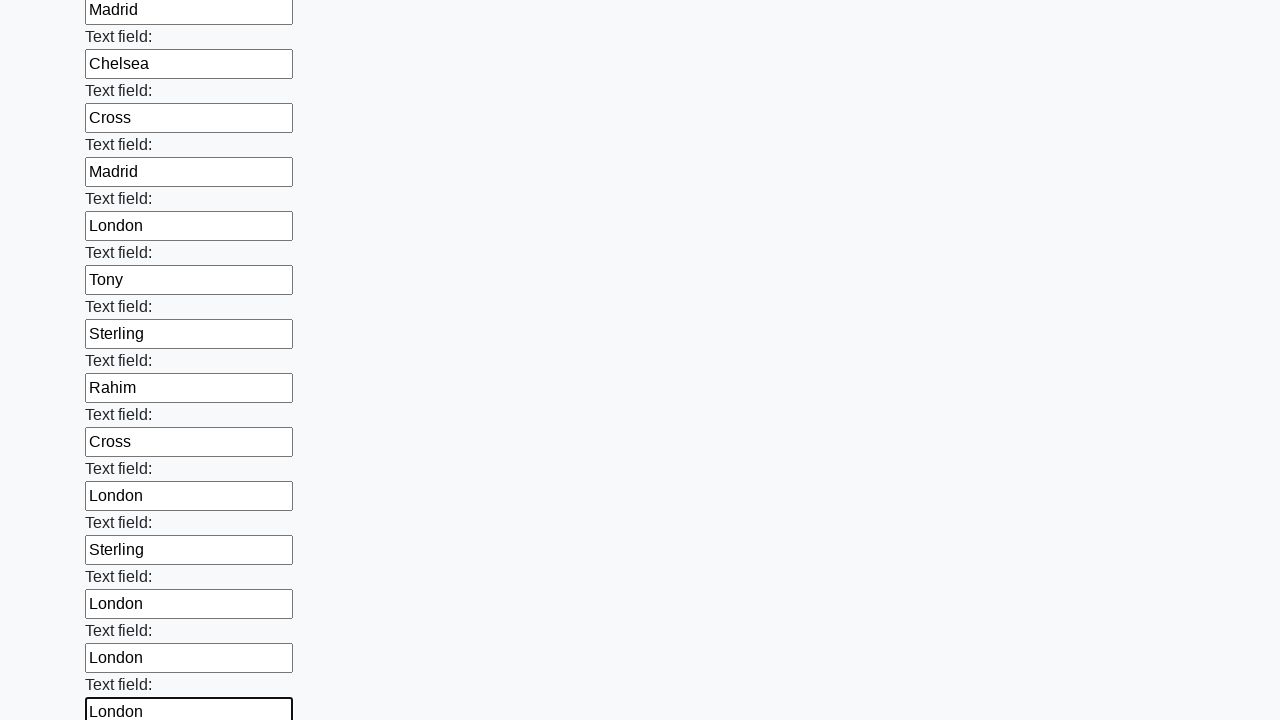

Filled an input field with a random name on .first_block input >> nth=87
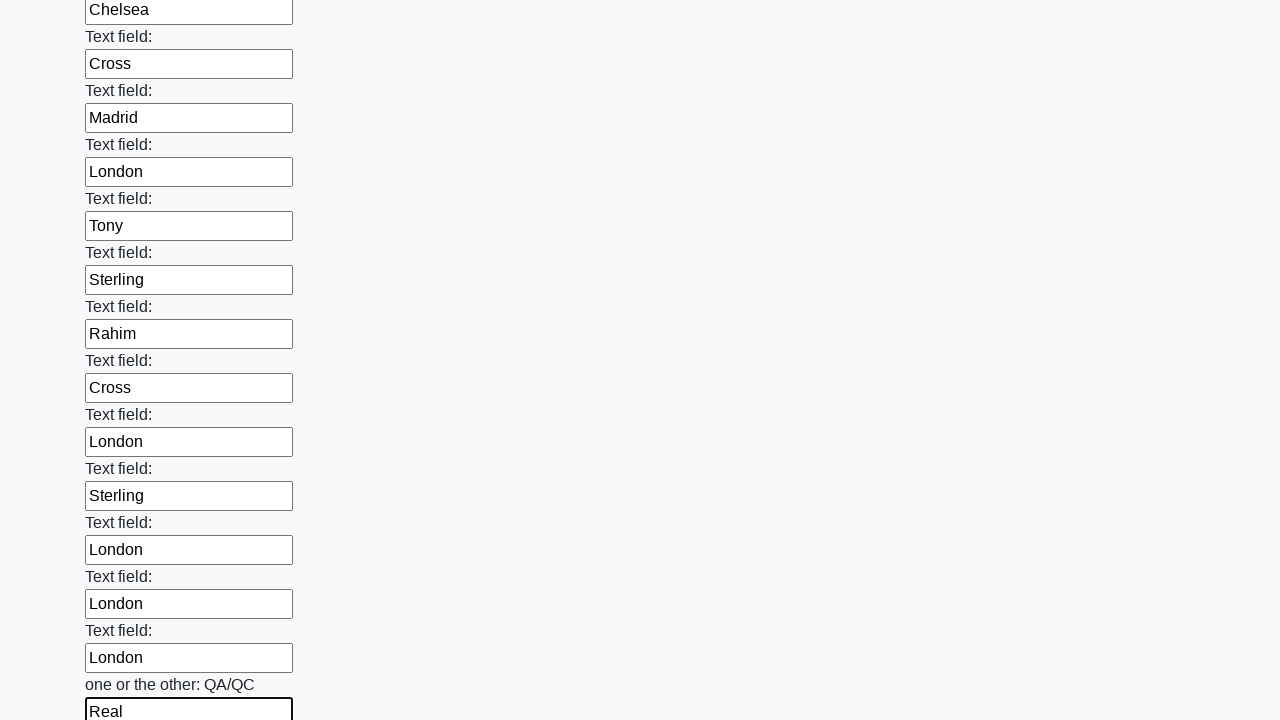

Filled an input field with a random name on .first_block input >> nth=88
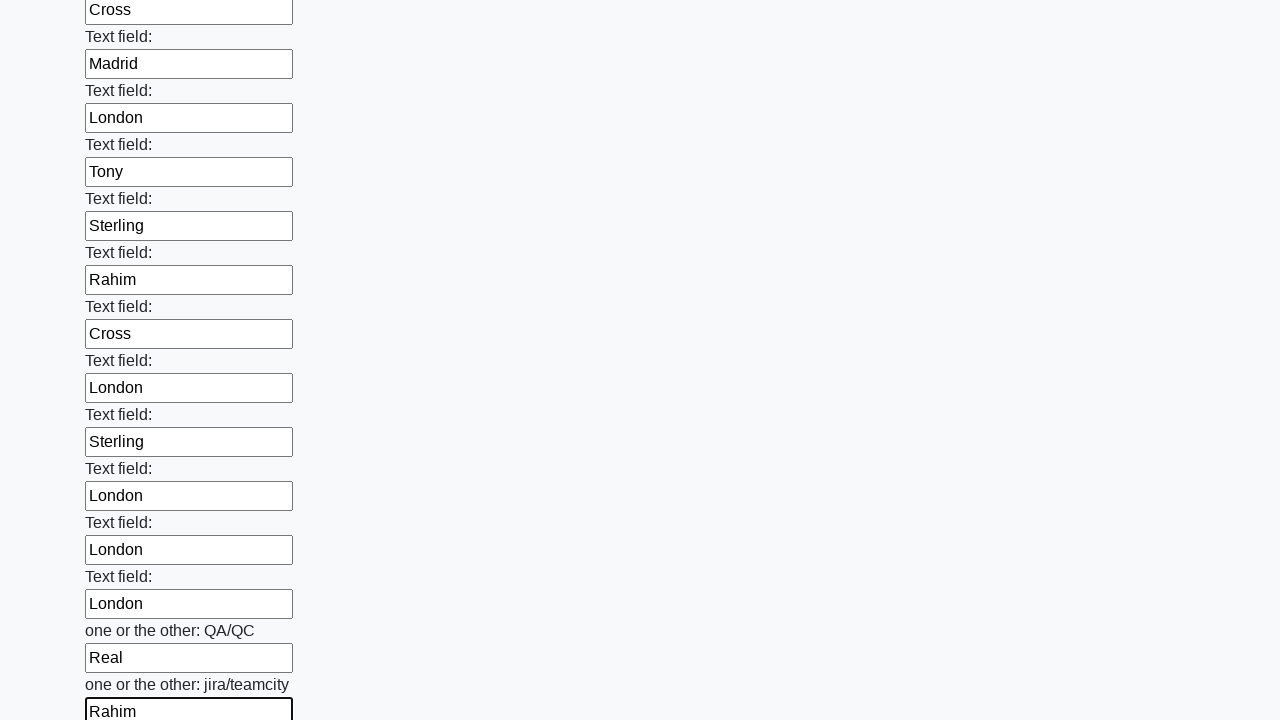

Filled an input field with a random name on .first_block input >> nth=89
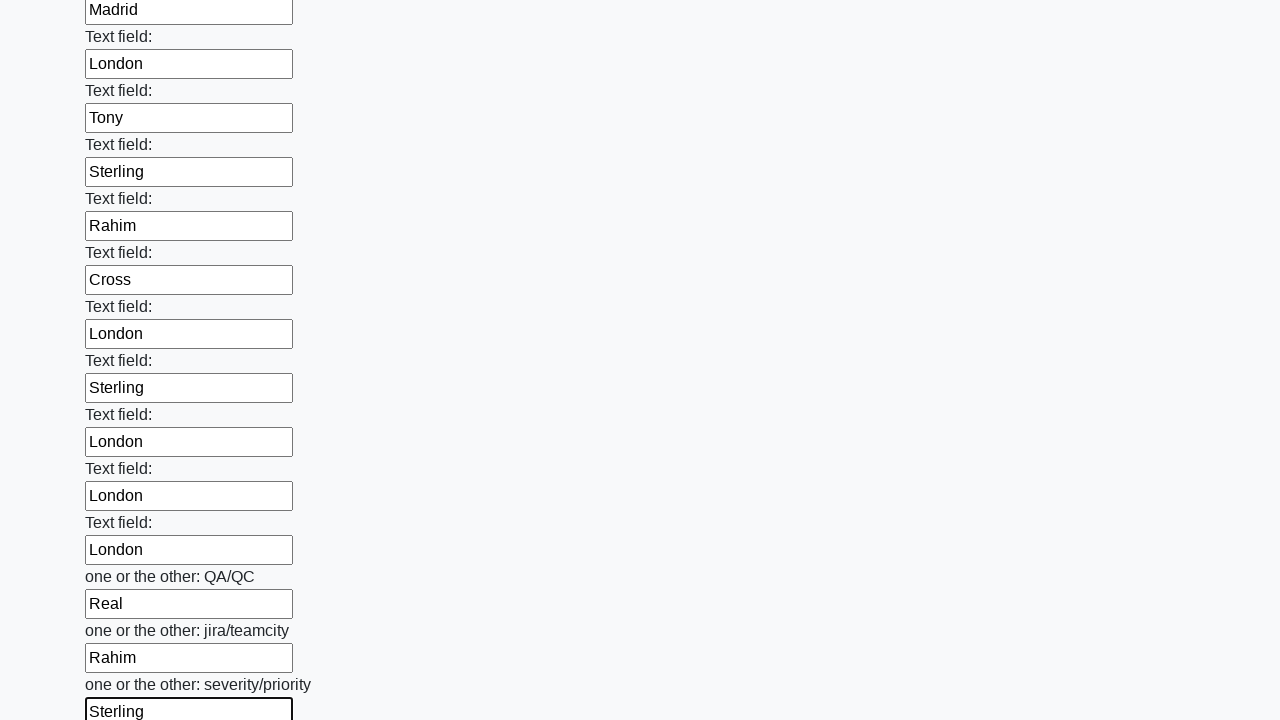

Filled an input field with a random name on .first_block input >> nth=90
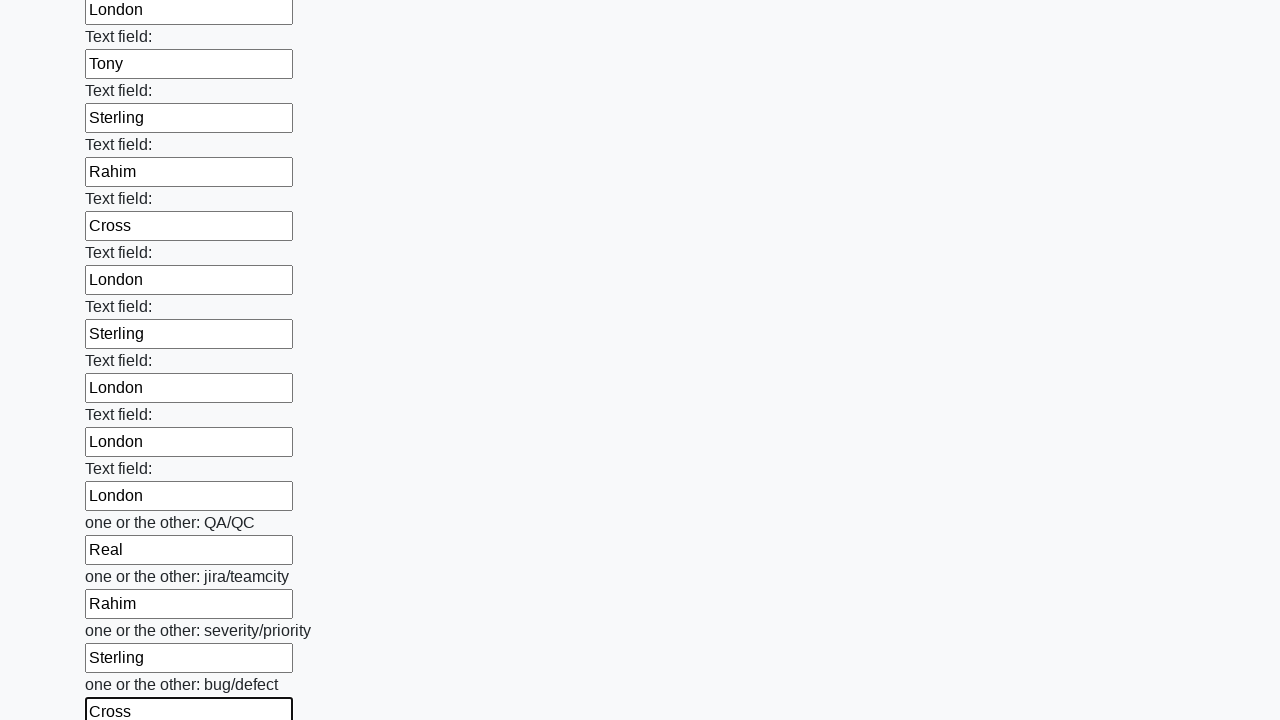

Filled an input field with a random name on .first_block input >> nth=91
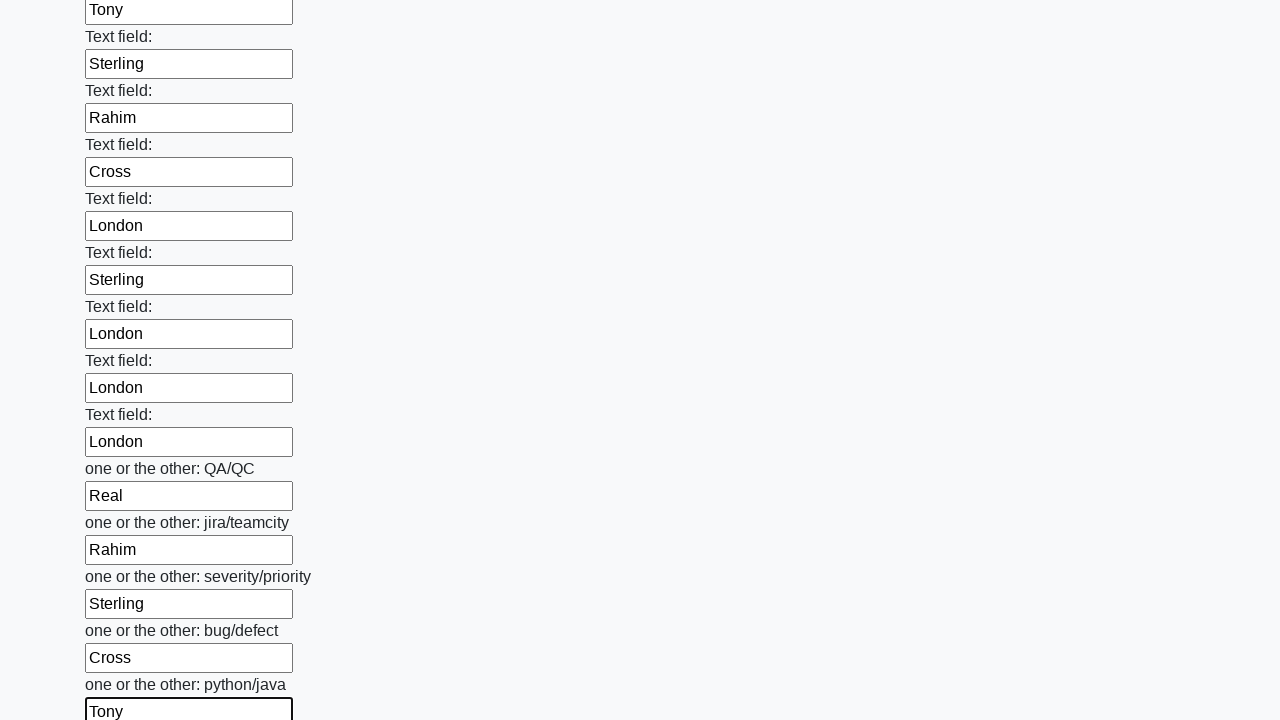

Filled an input field with a random name on .first_block input >> nth=92
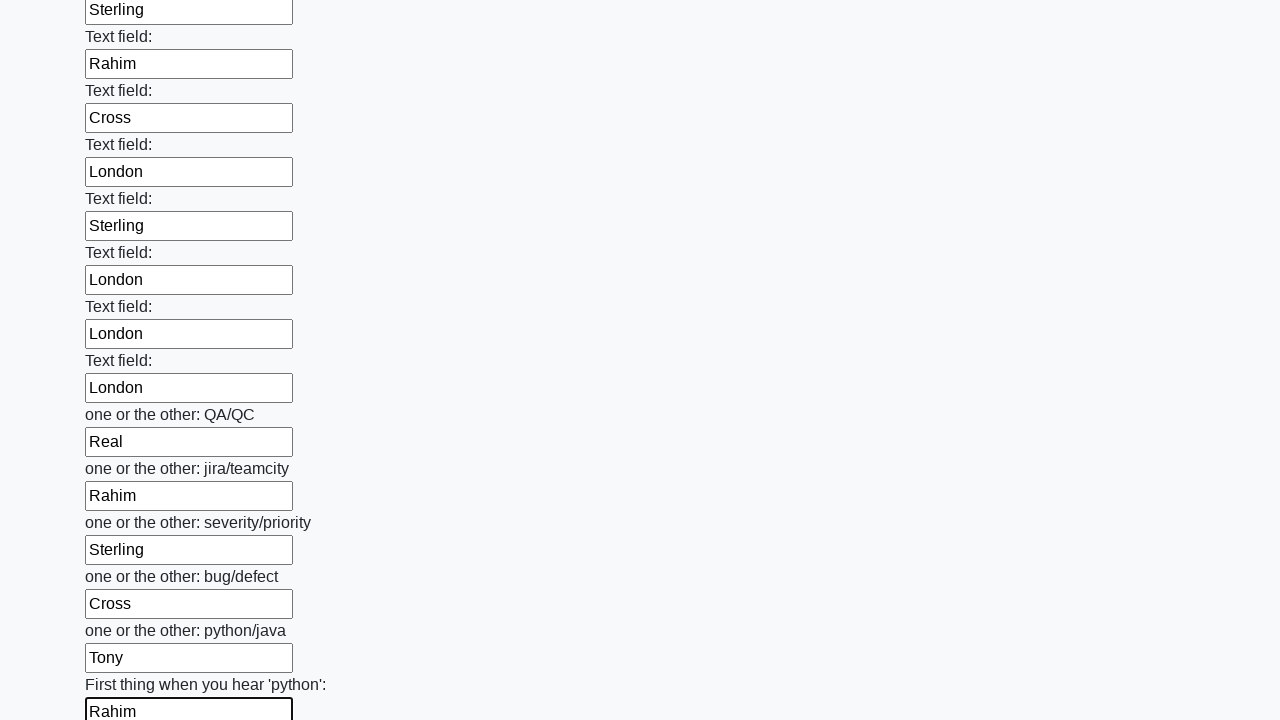

Filled an input field with a random name on .first_block input >> nth=93
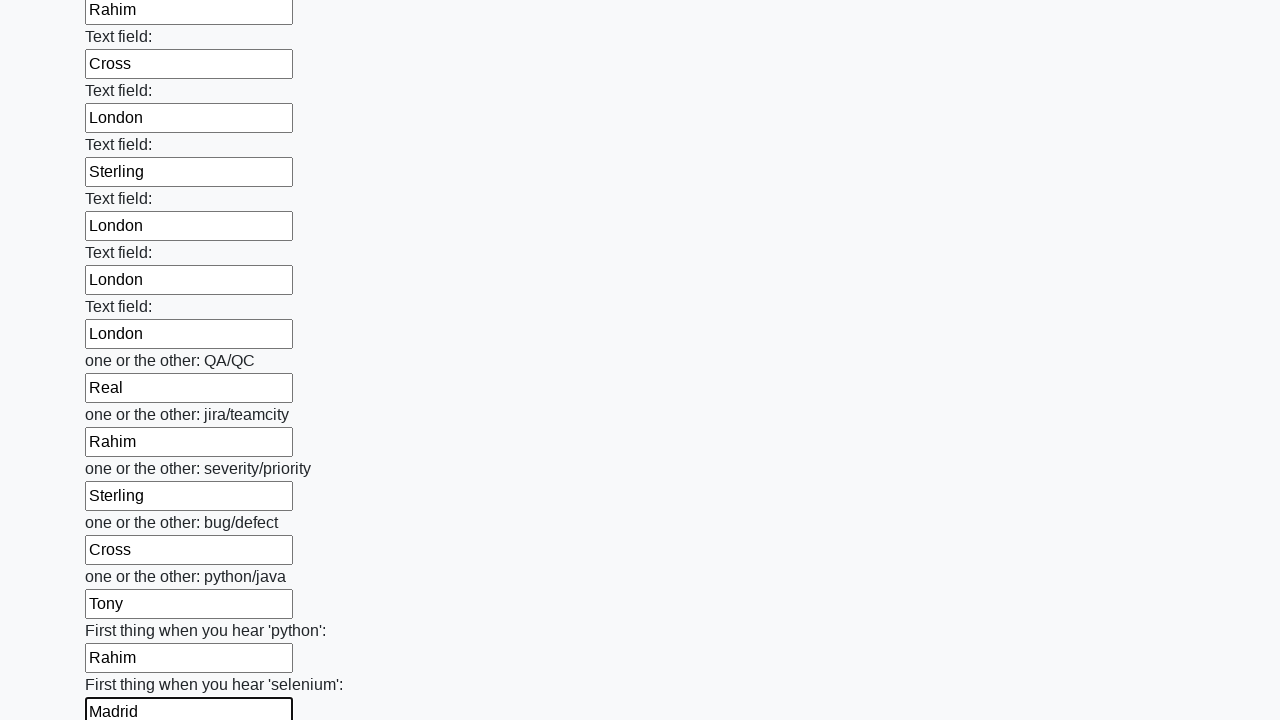

Filled an input field with a random name on .first_block input >> nth=94
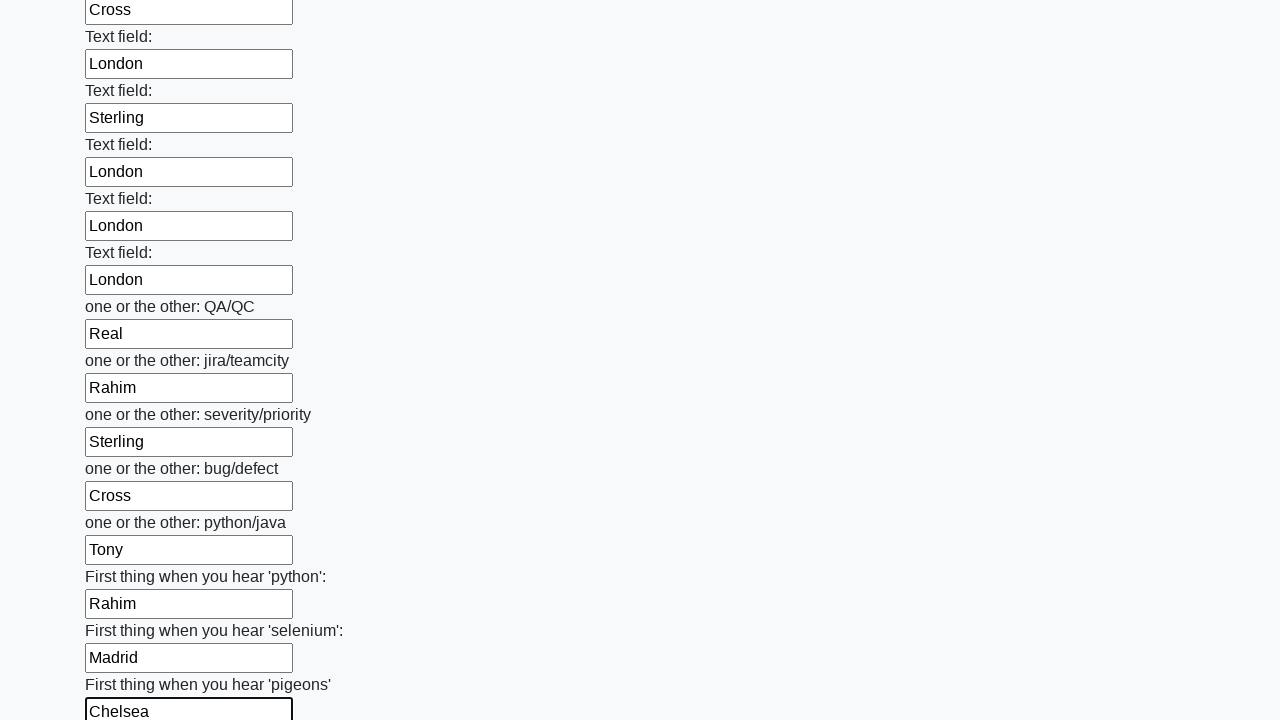

Filled an input field with a random name on .first_block input >> nth=95
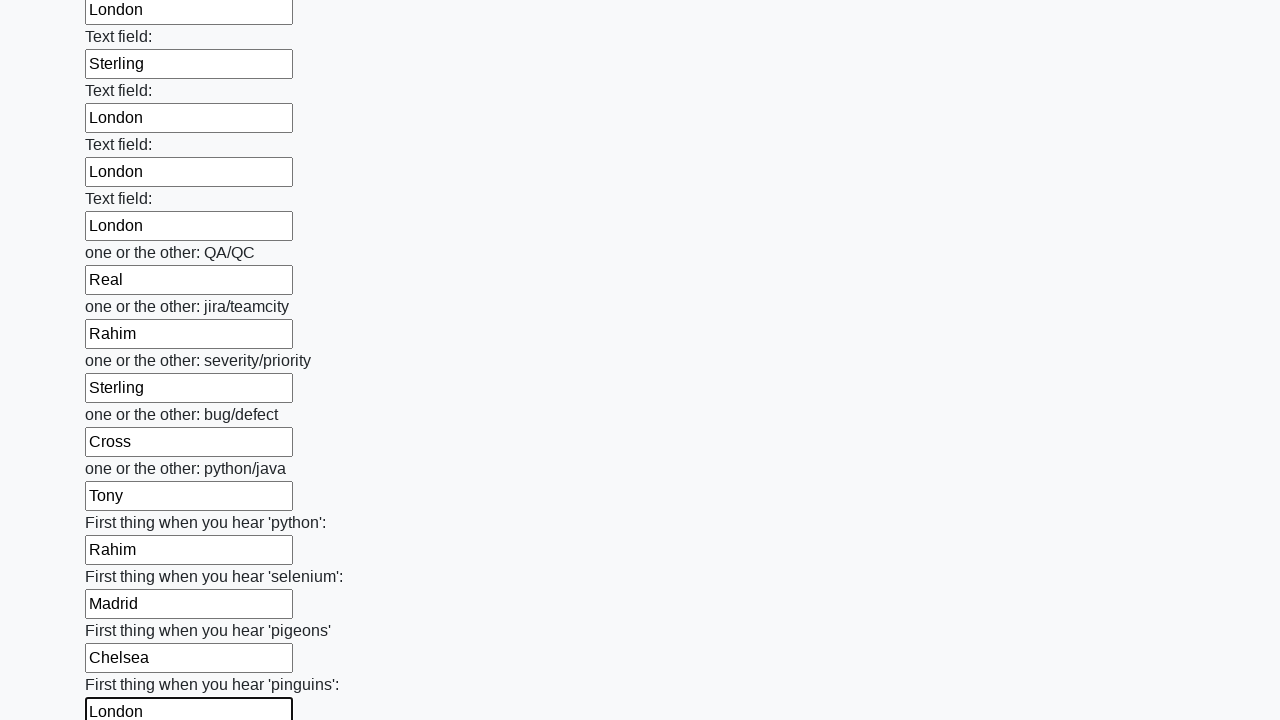

Filled an input field with a random name on .first_block input >> nth=96
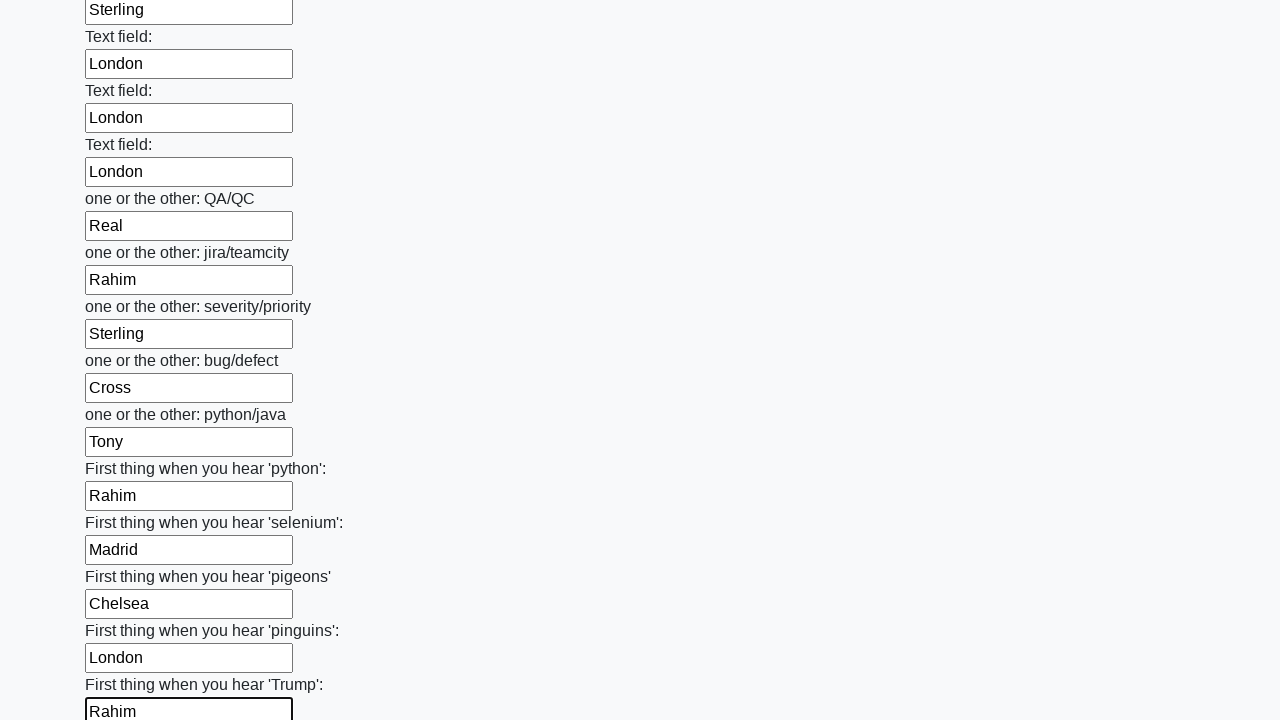

Filled an input field with a random name on .first_block input >> nth=97
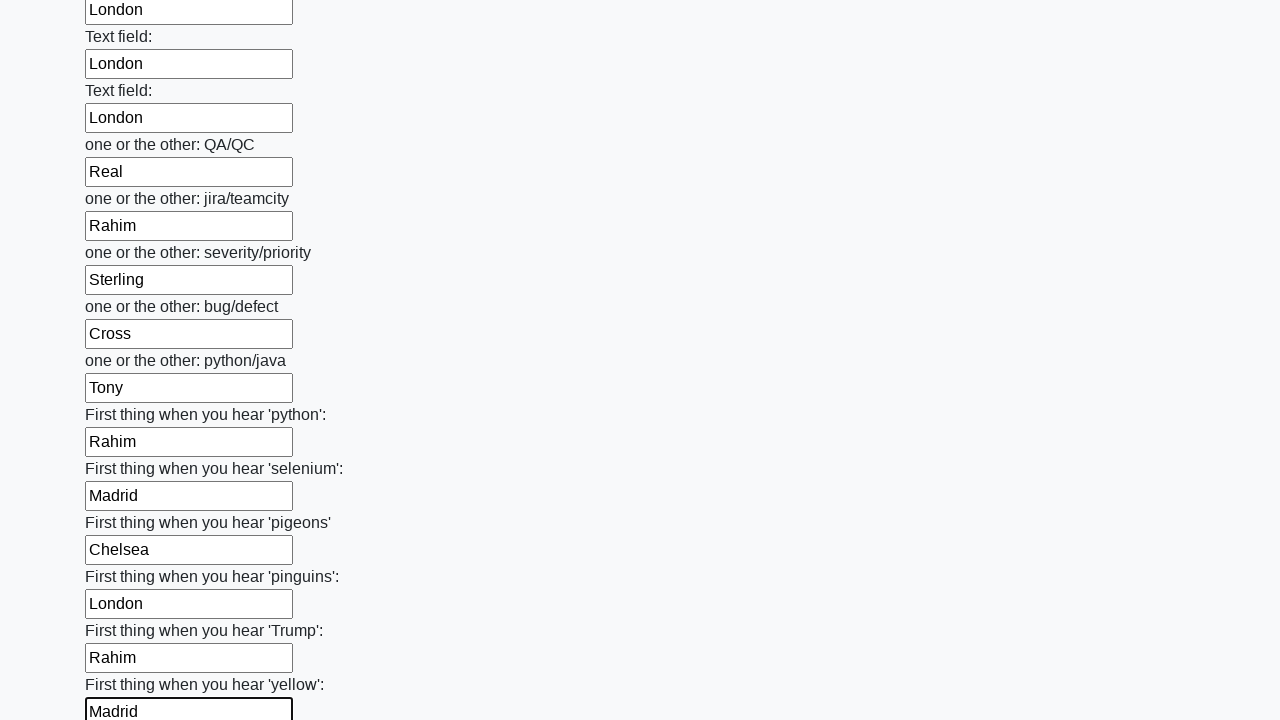

Filled an input field with a random name on .first_block input >> nth=98
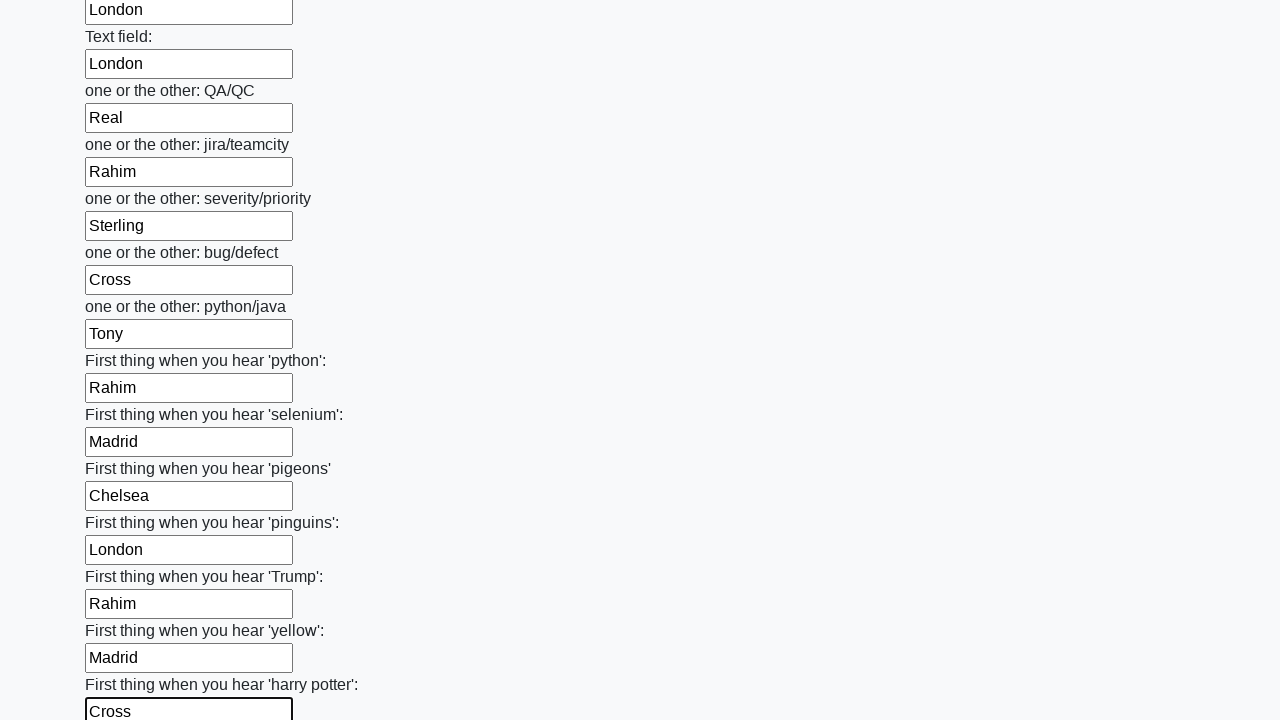

Filled an input field with a random name on .first_block input >> nth=99
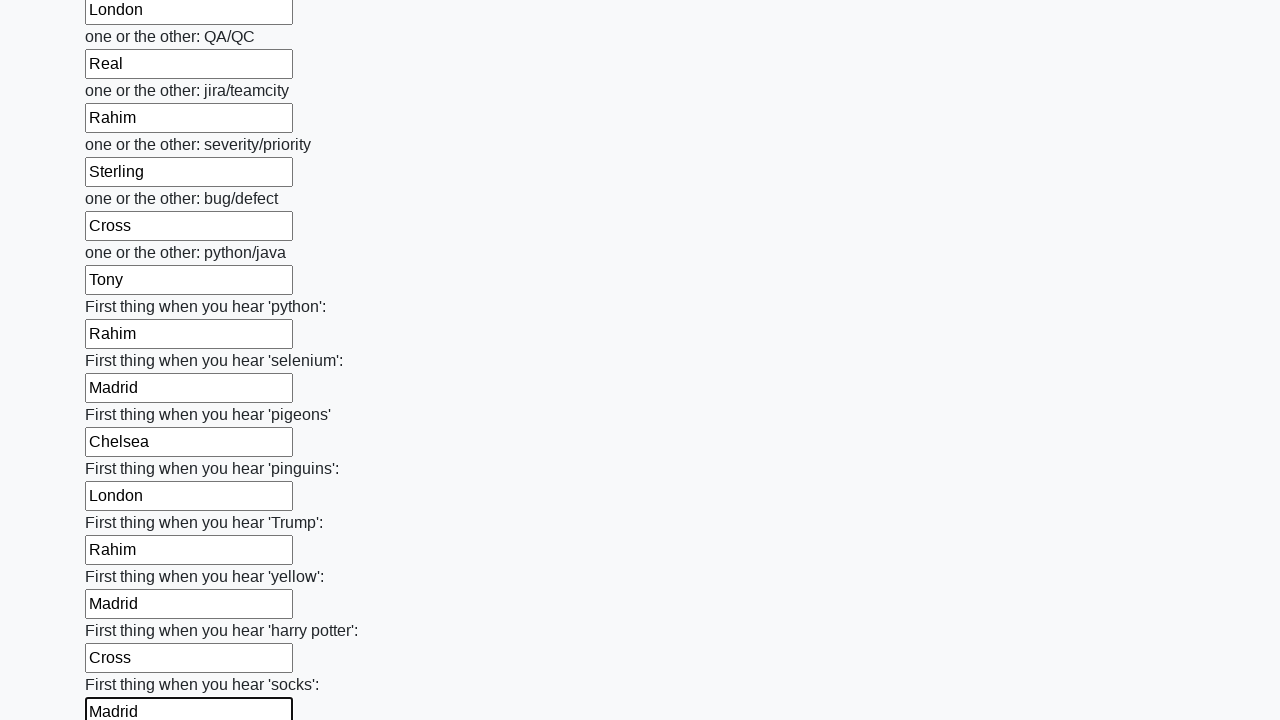

Clicked the submit button at (123, 611) on button
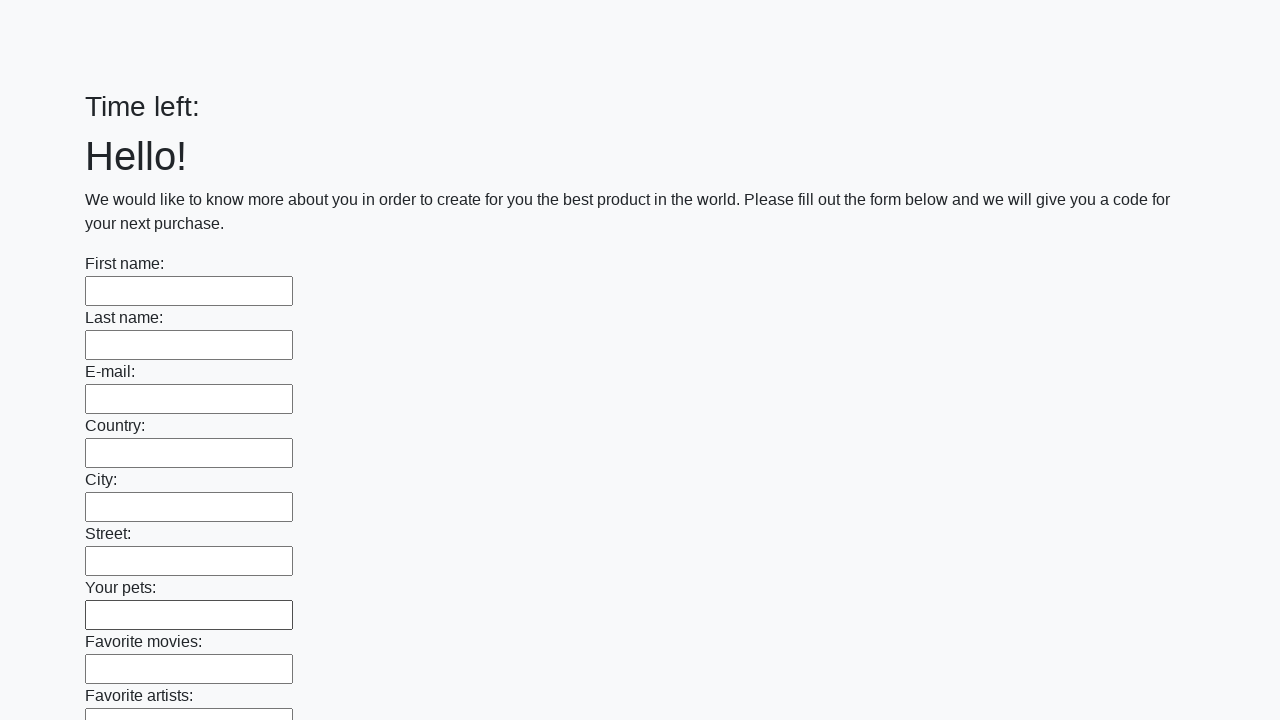

Set up alert handler to accept dialog
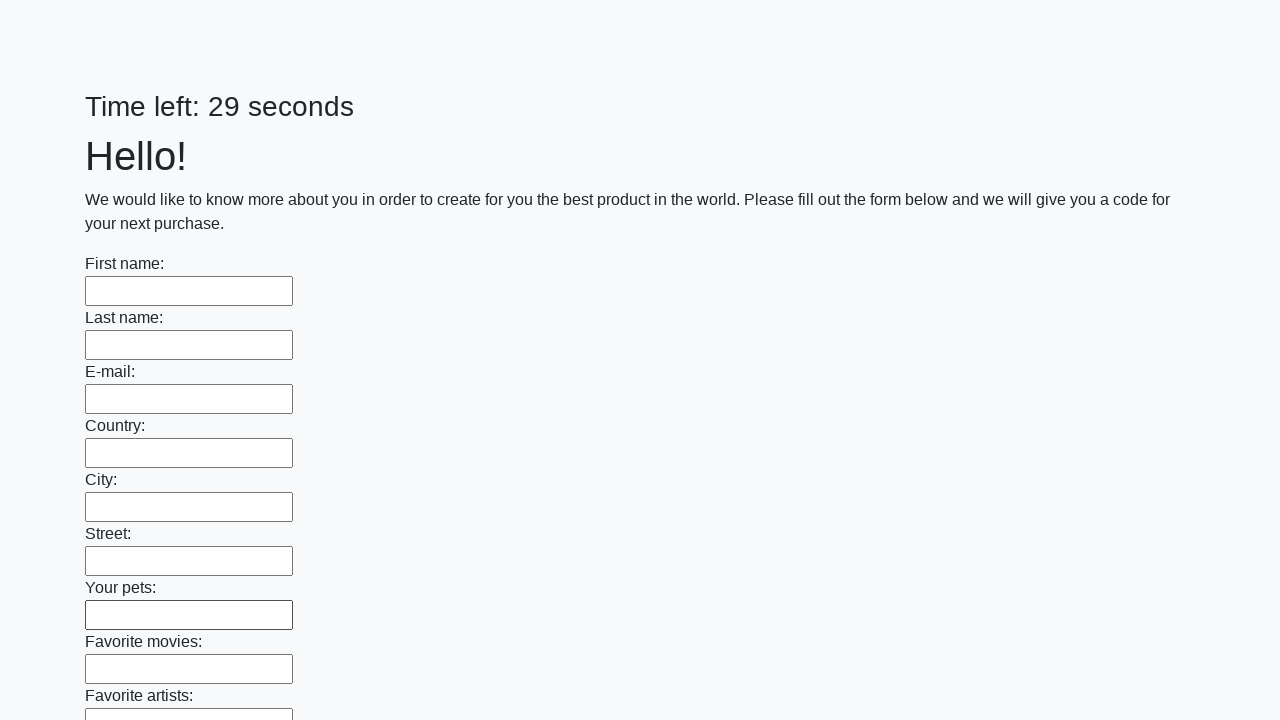

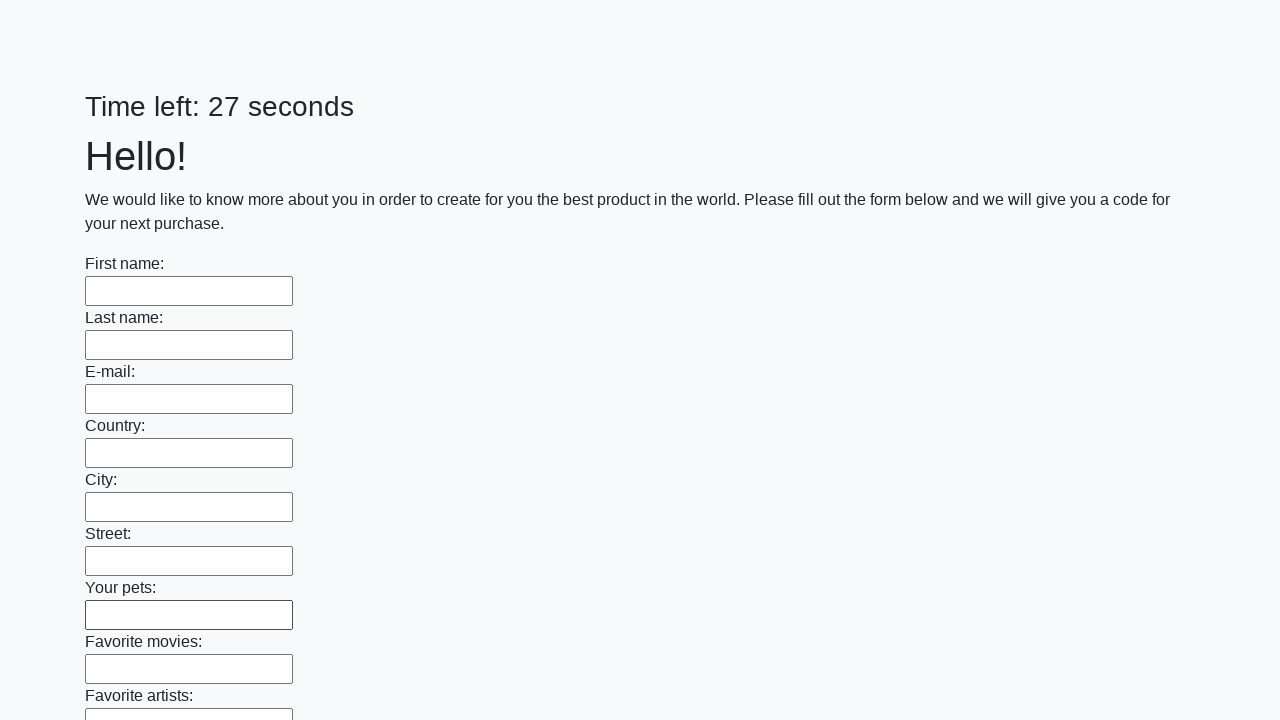